Automates playing the 2048 game by sending random arrow key movements until the game ends, then restarts the game

Starting URL: https://play2048.co/

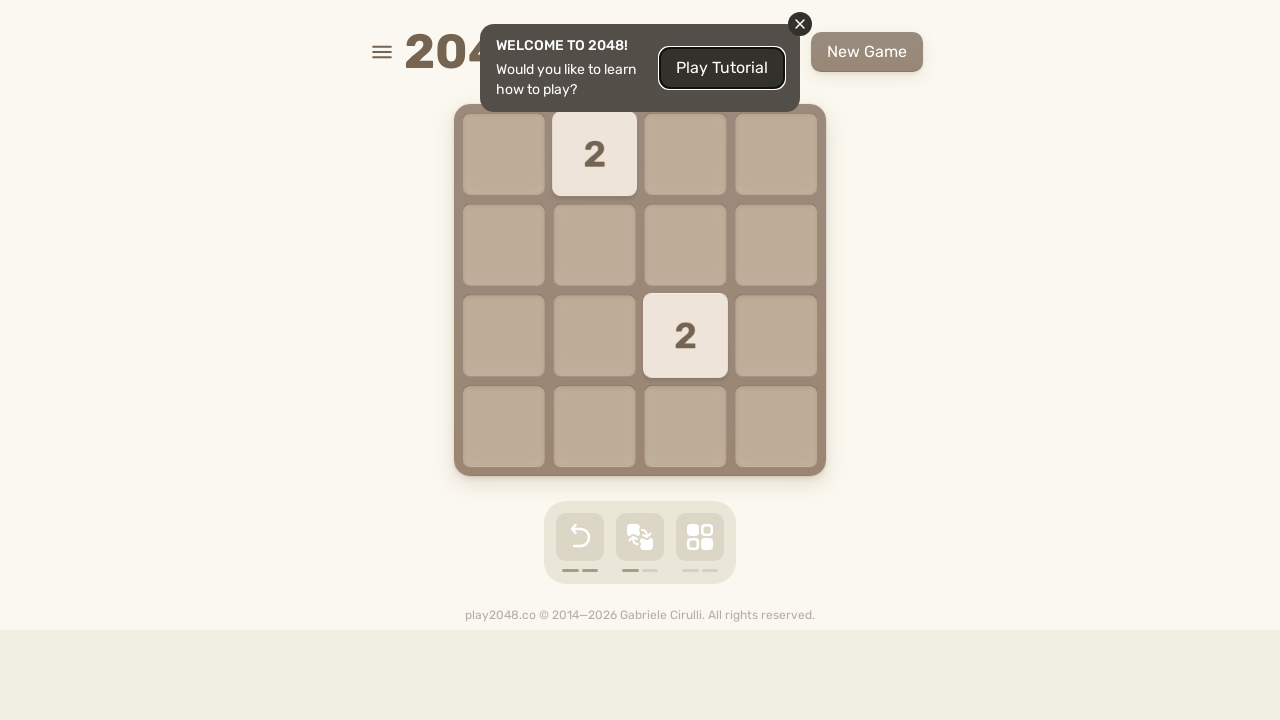

Pressed ArrowLeft key to move tiles in 2048 game
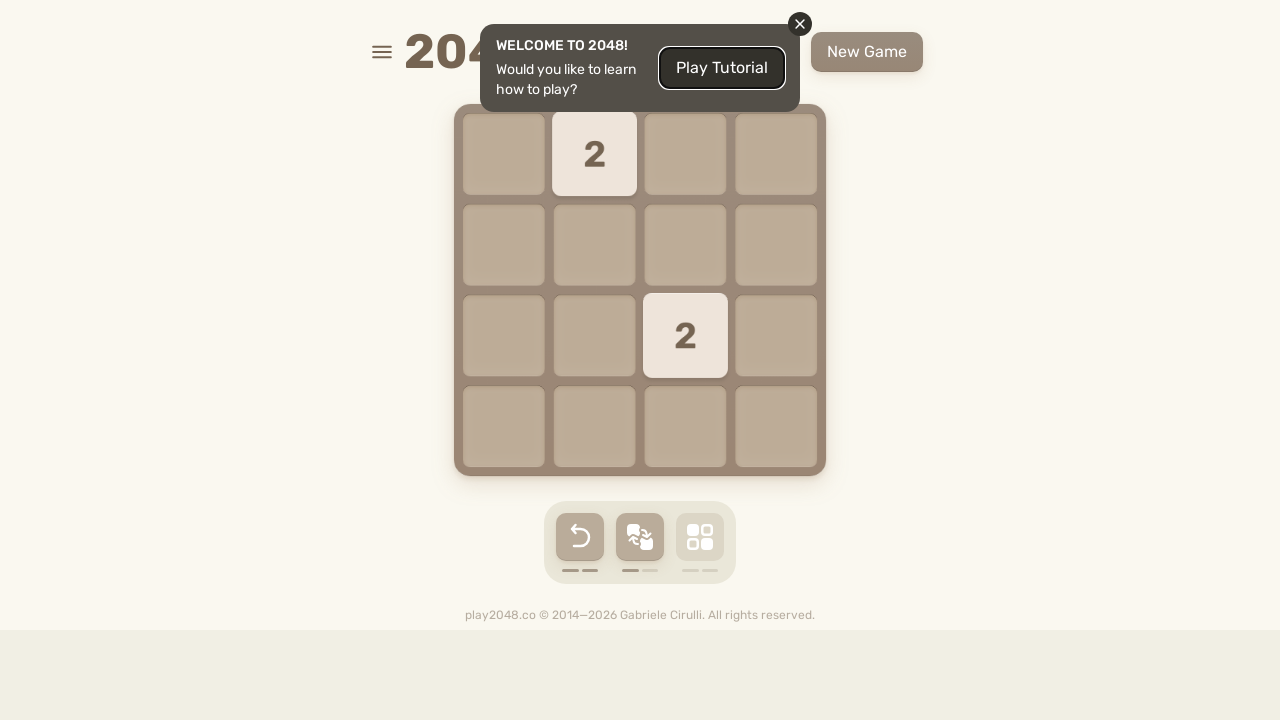

Waited 100ms for game animation to complete
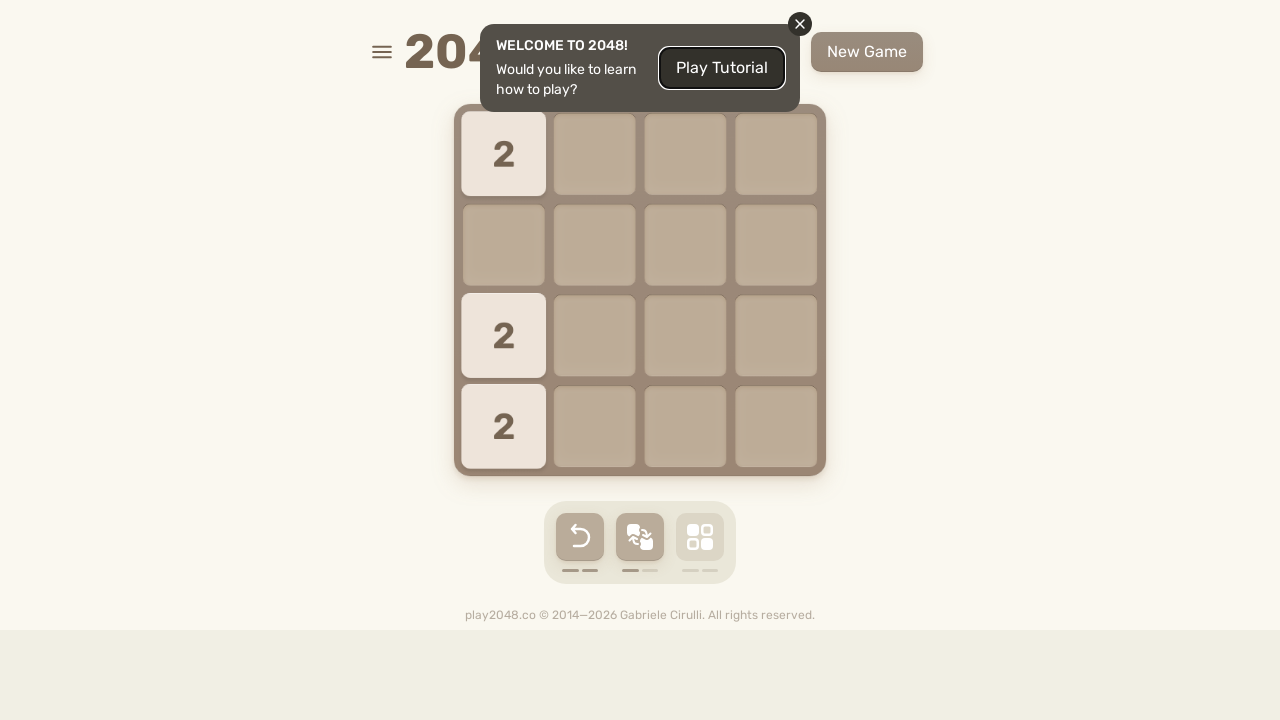

Pressed ArrowLeft key to move tiles in 2048 game
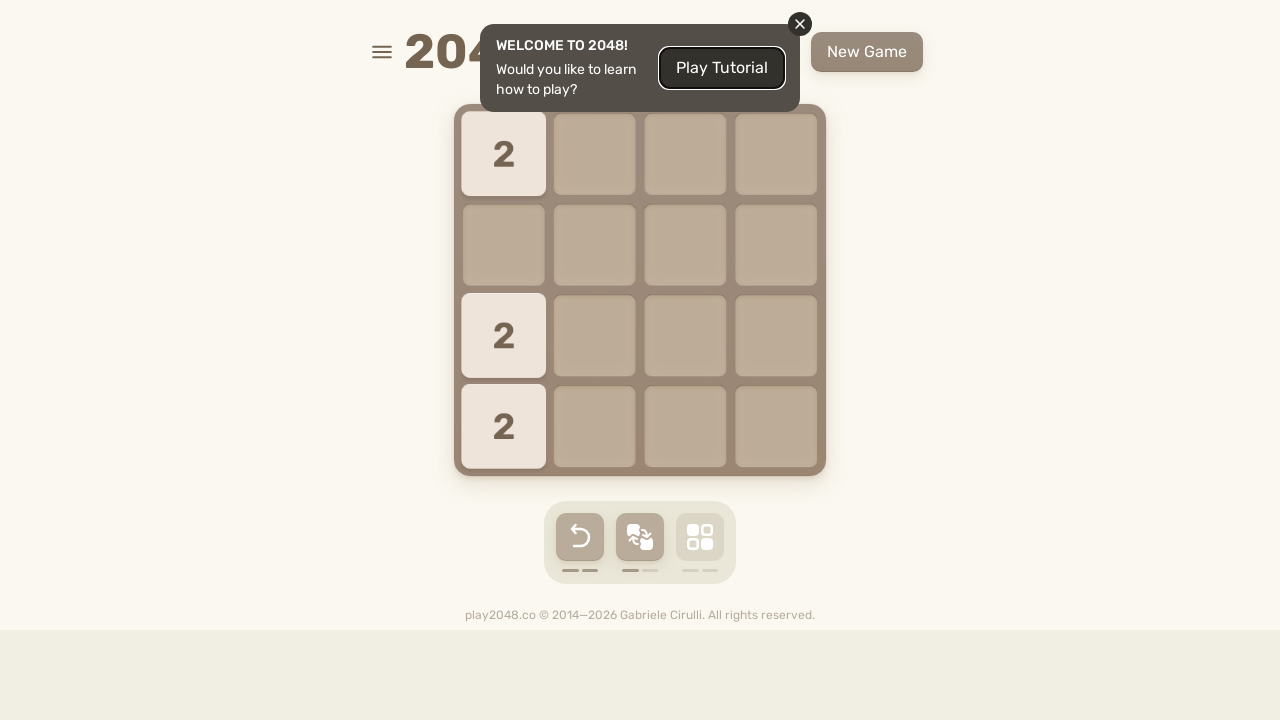

Waited 100ms for game animation to complete
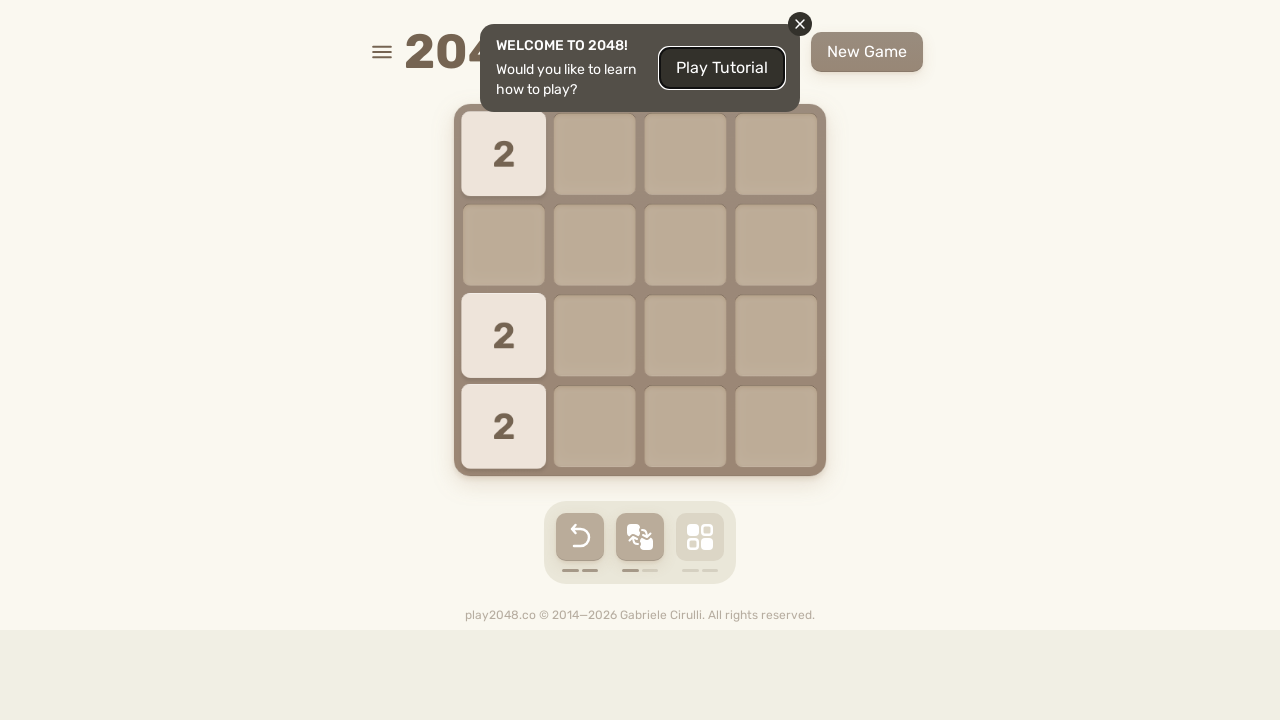

Pressed ArrowDown key to move tiles in 2048 game
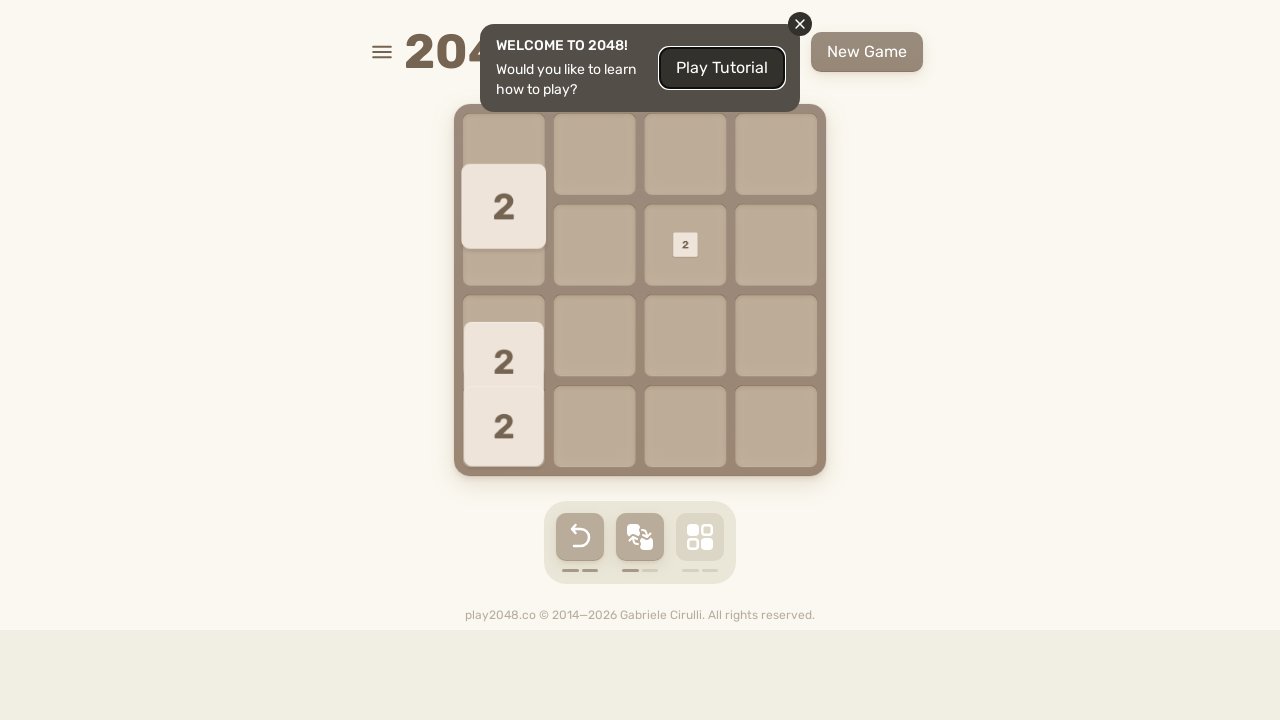

Waited 100ms for game animation to complete
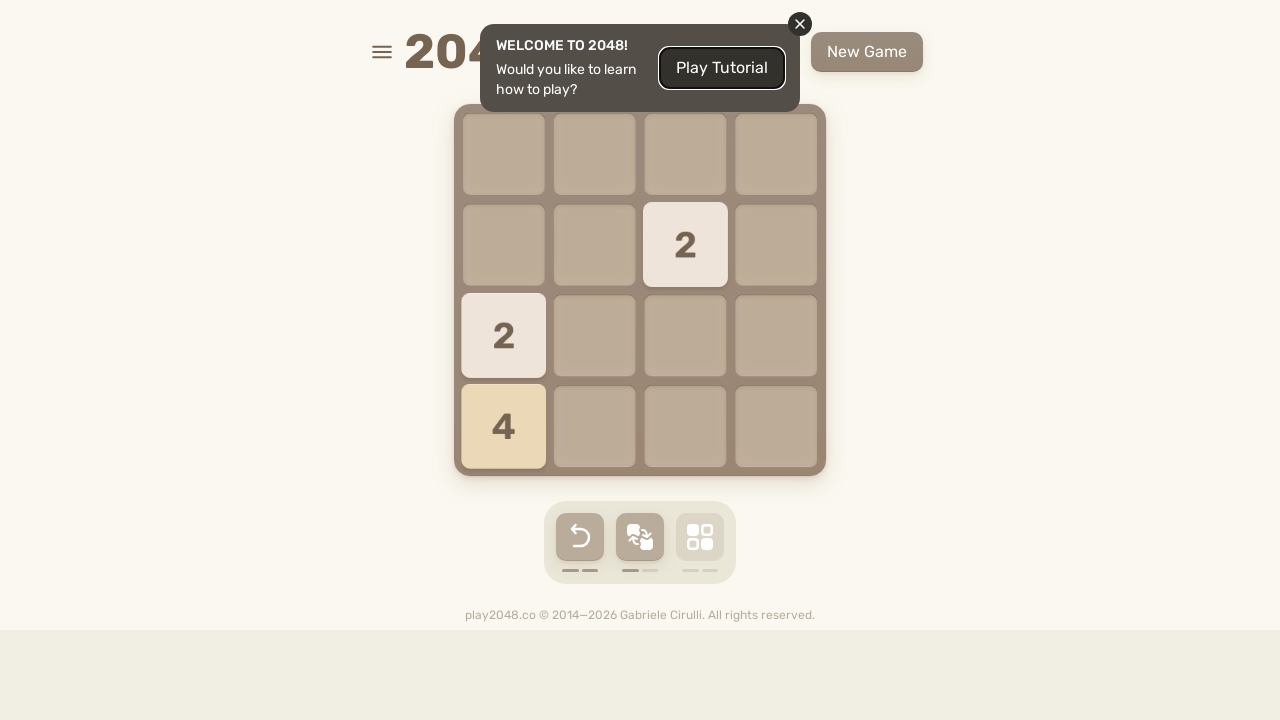

Pressed ArrowRight key to move tiles in 2048 game
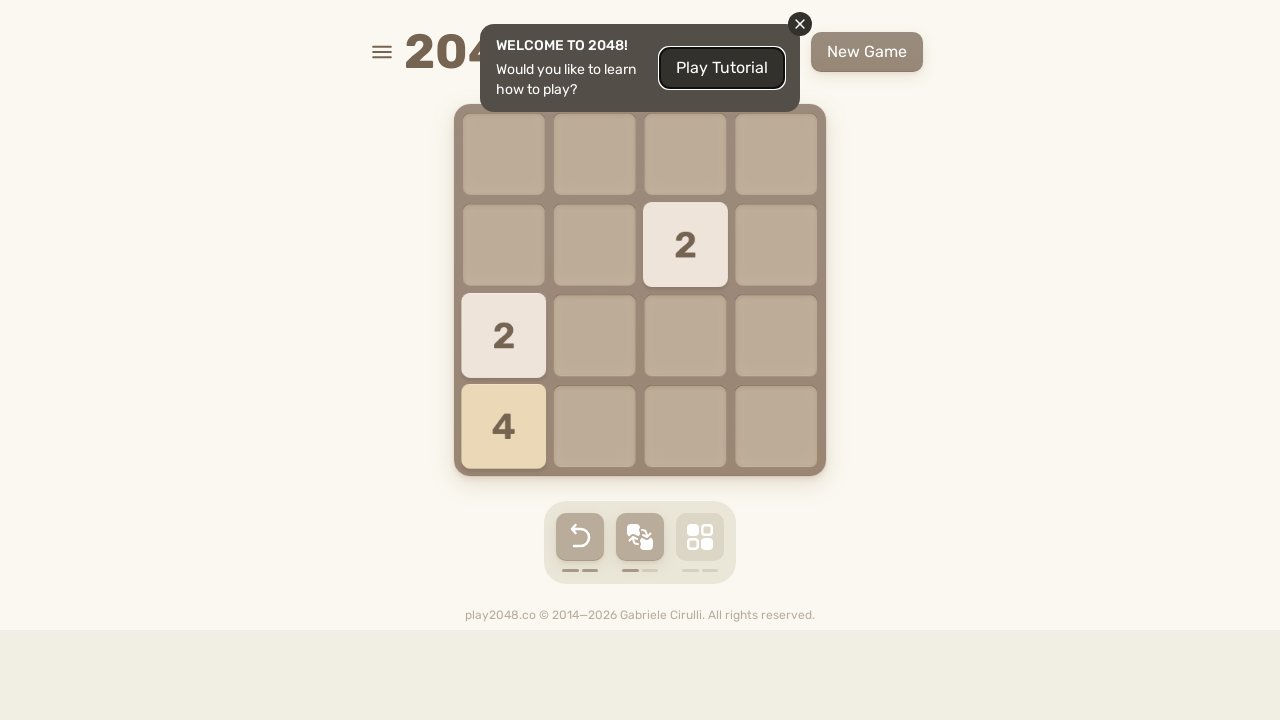

Waited 100ms for game animation to complete
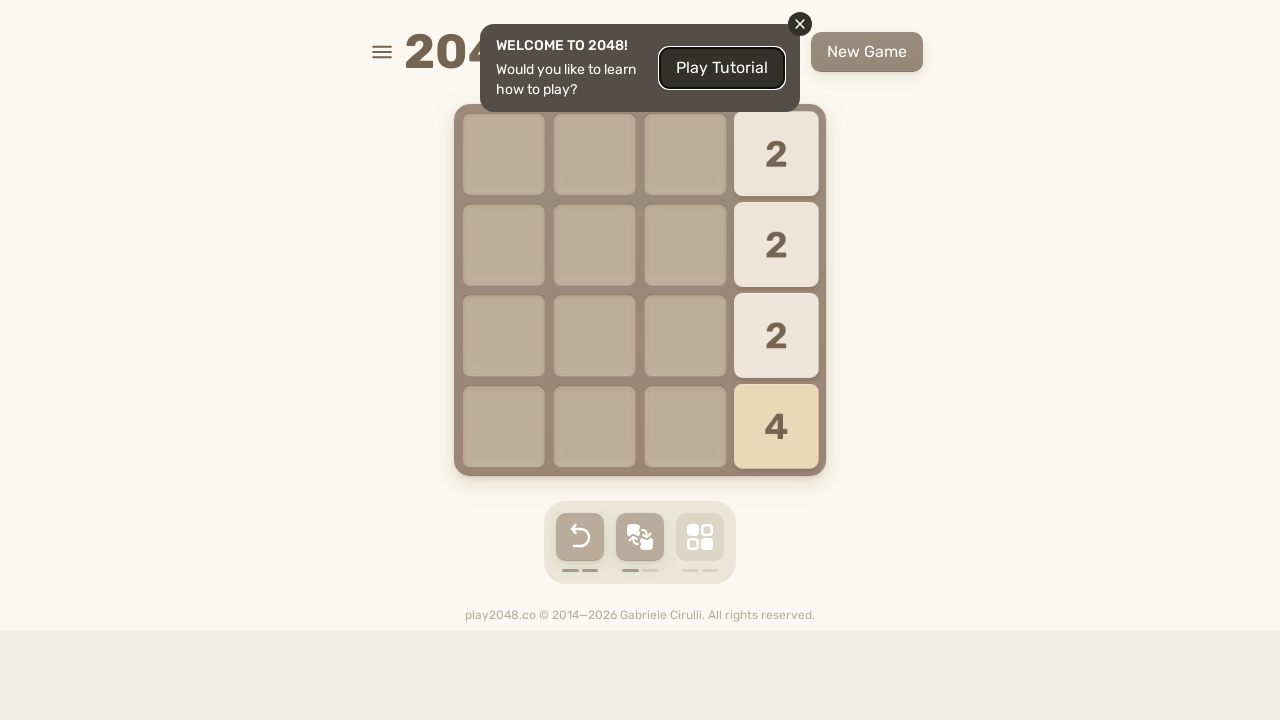

Pressed ArrowRight key to move tiles in 2048 game
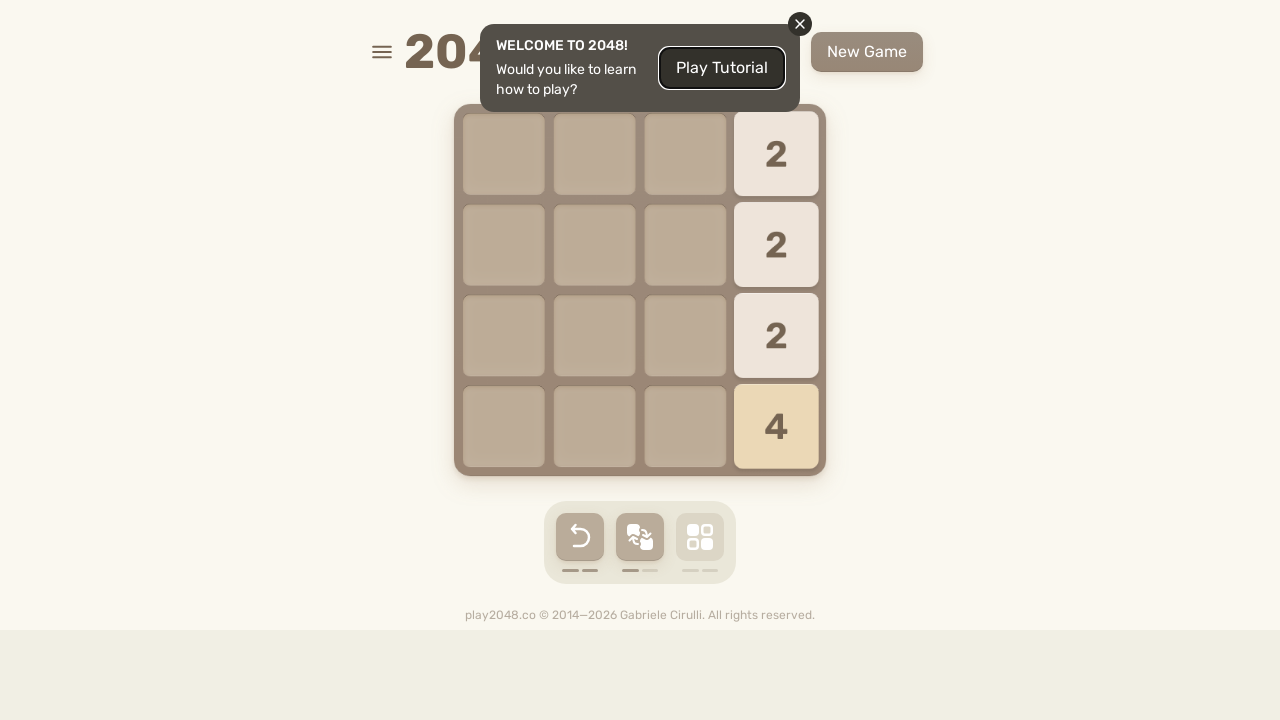

Waited 100ms for game animation to complete
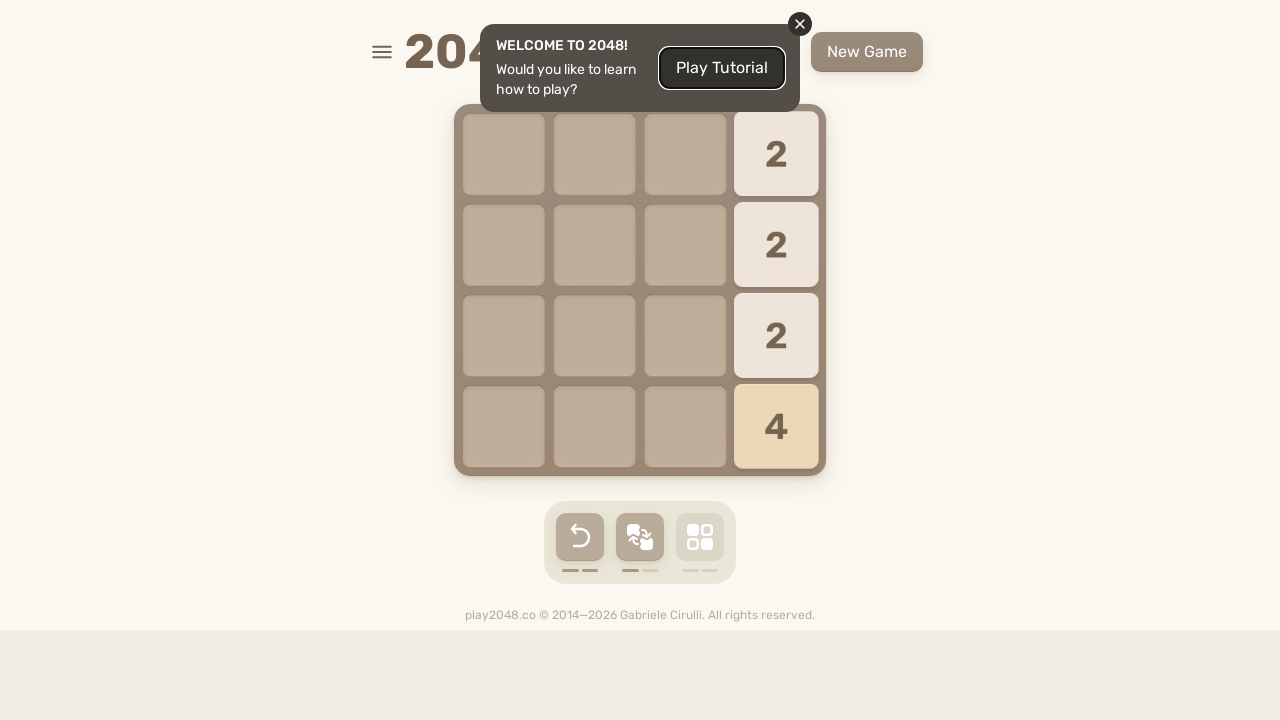

Pressed ArrowUp key to move tiles in 2048 game
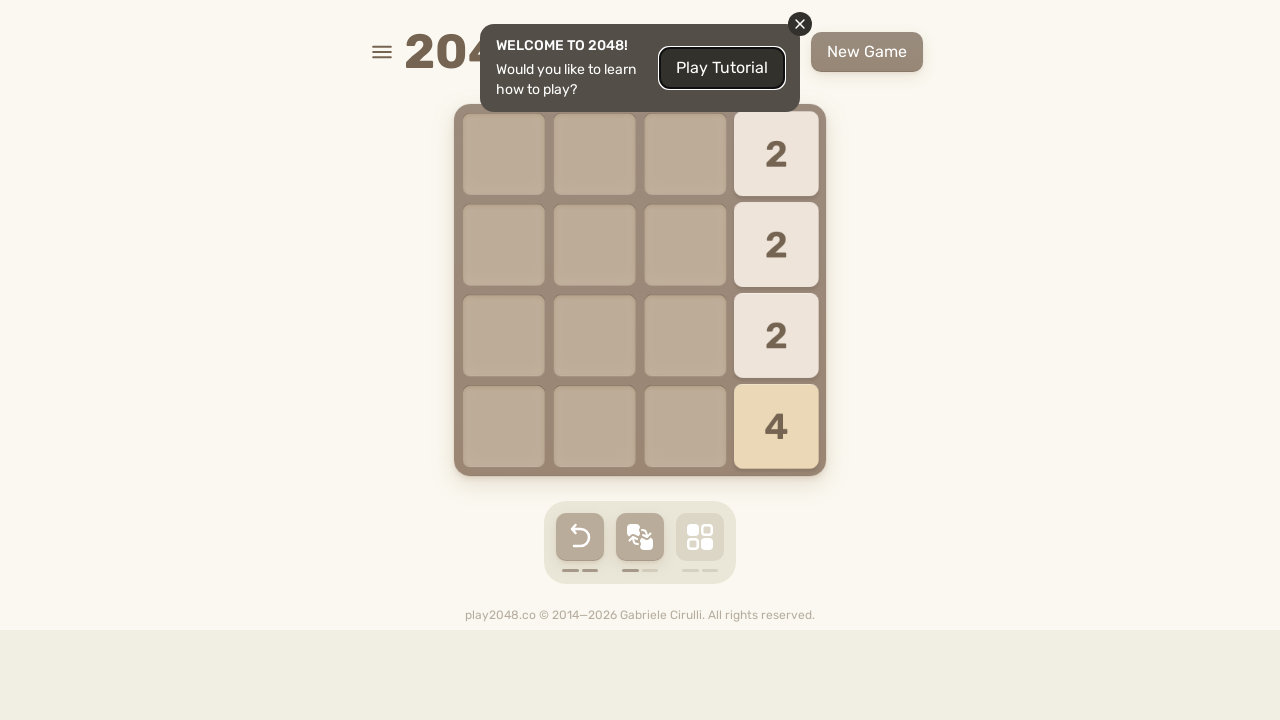

Waited 100ms for game animation to complete
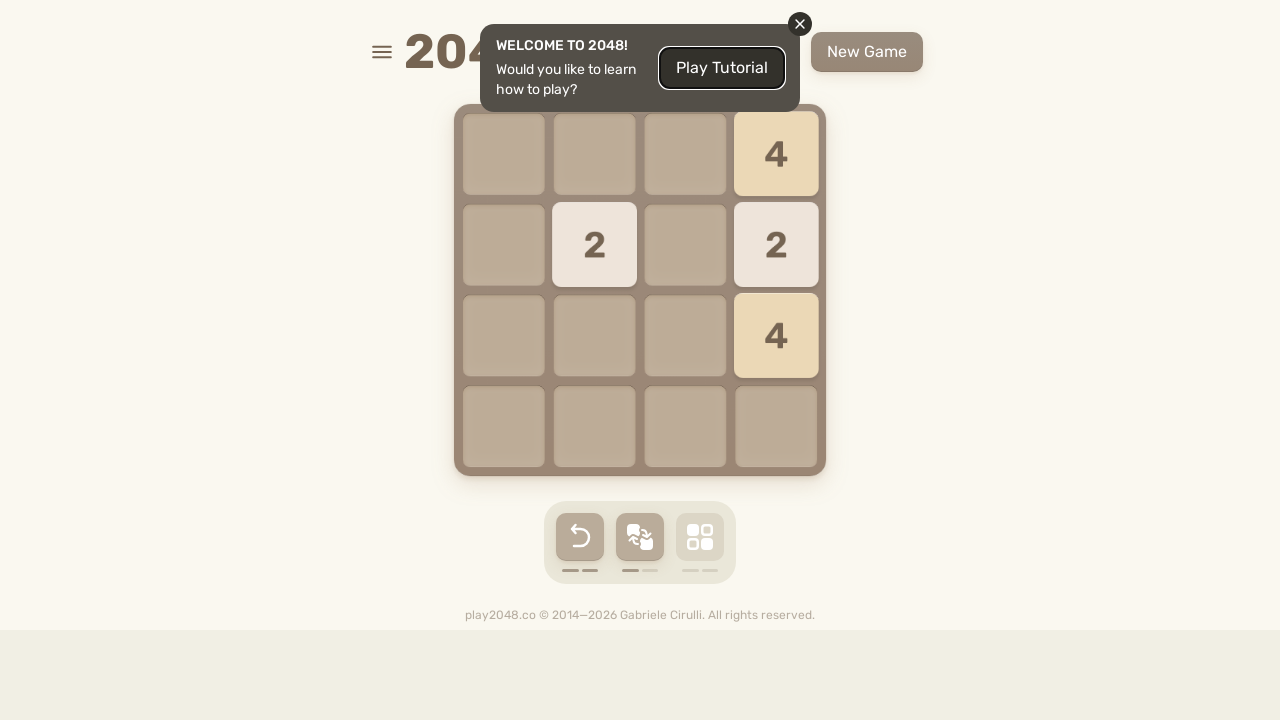

Pressed ArrowUp key to move tiles in 2048 game
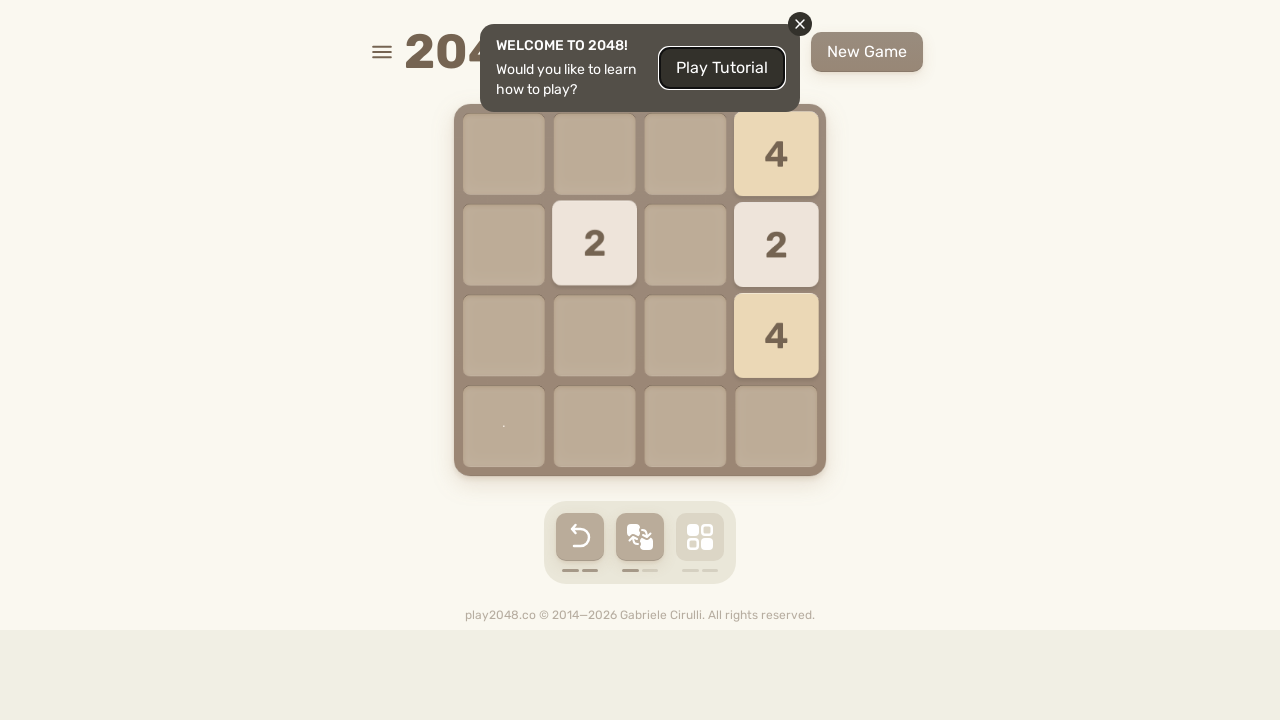

Waited 100ms for game animation to complete
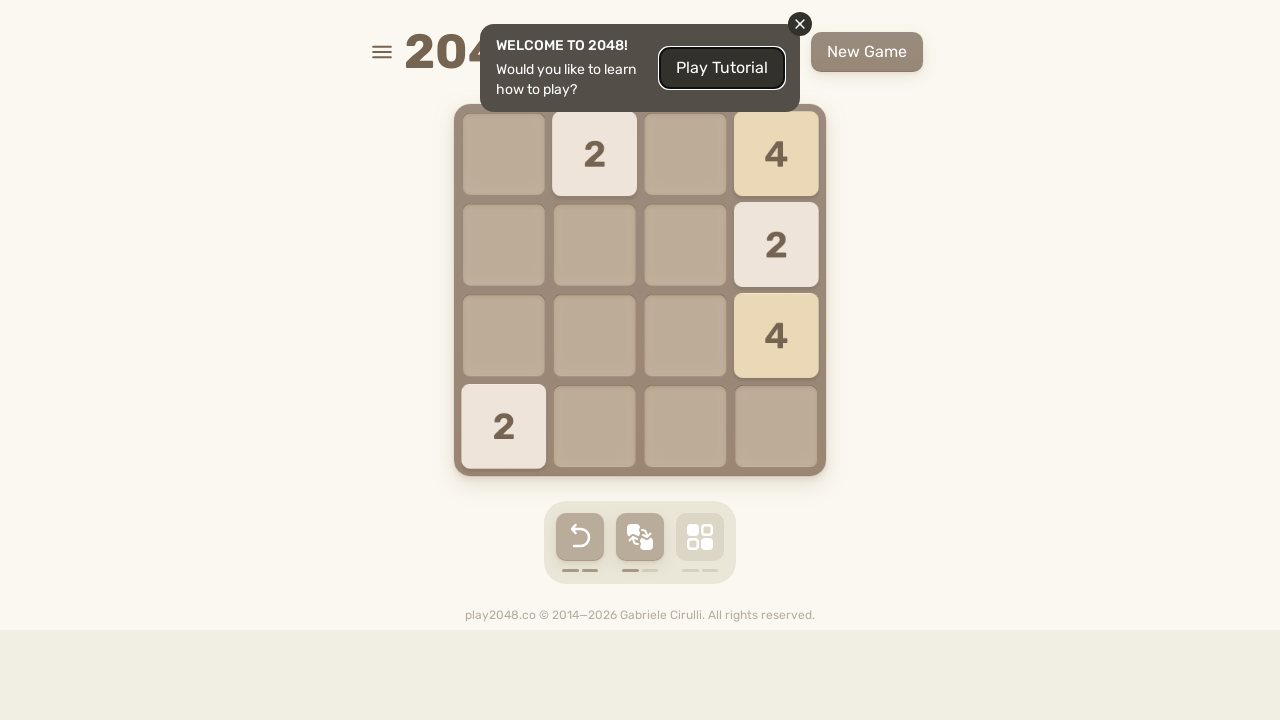

Pressed ArrowDown key to move tiles in 2048 game
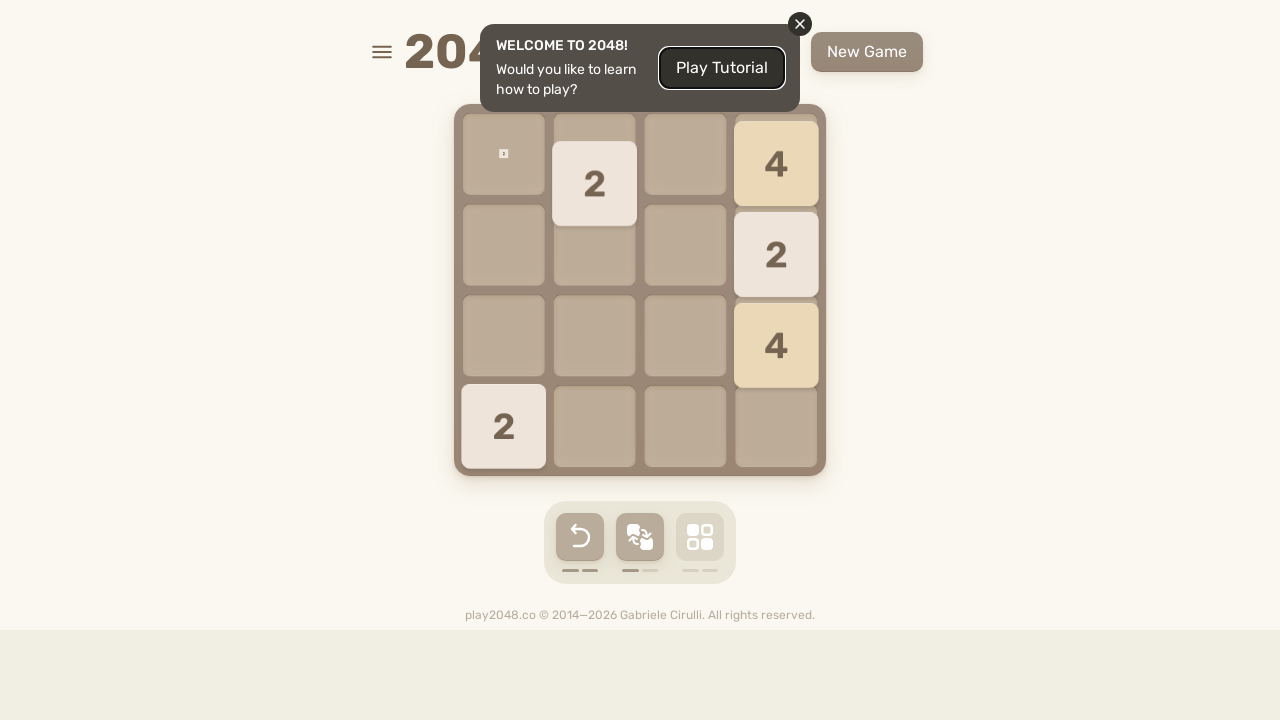

Waited 100ms for game animation to complete
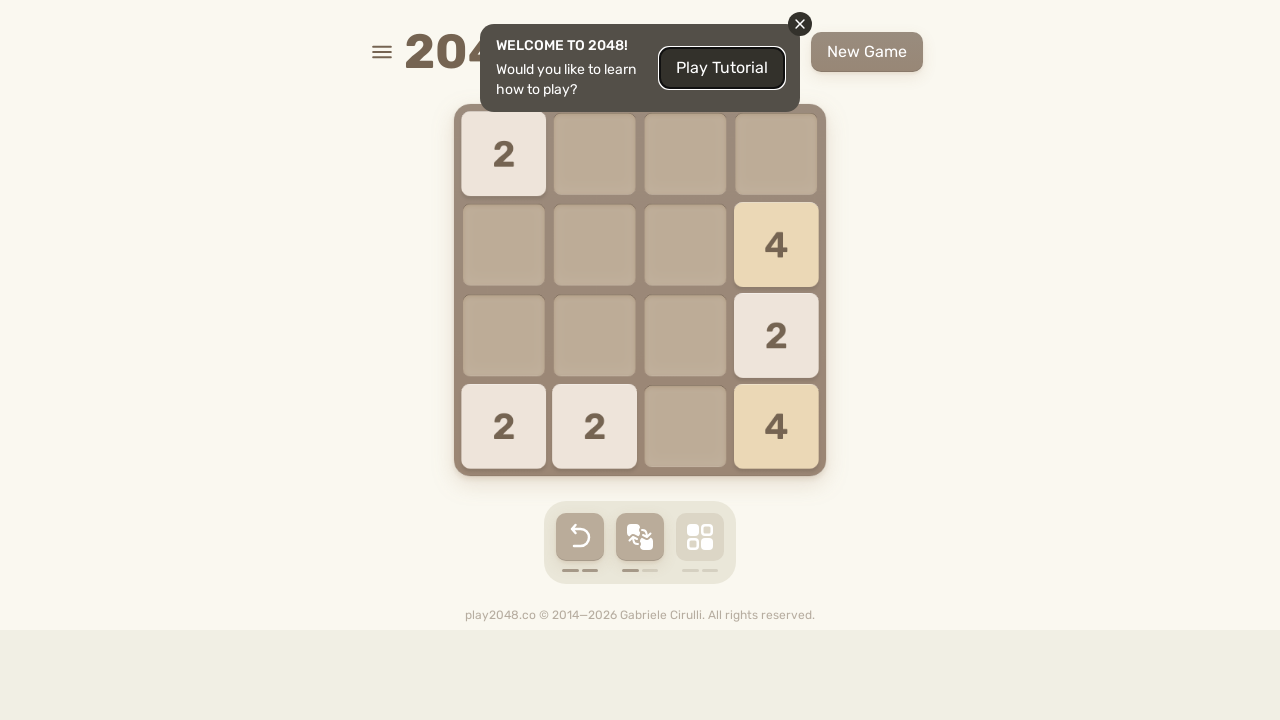

Pressed ArrowRight key to move tiles in 2048 game
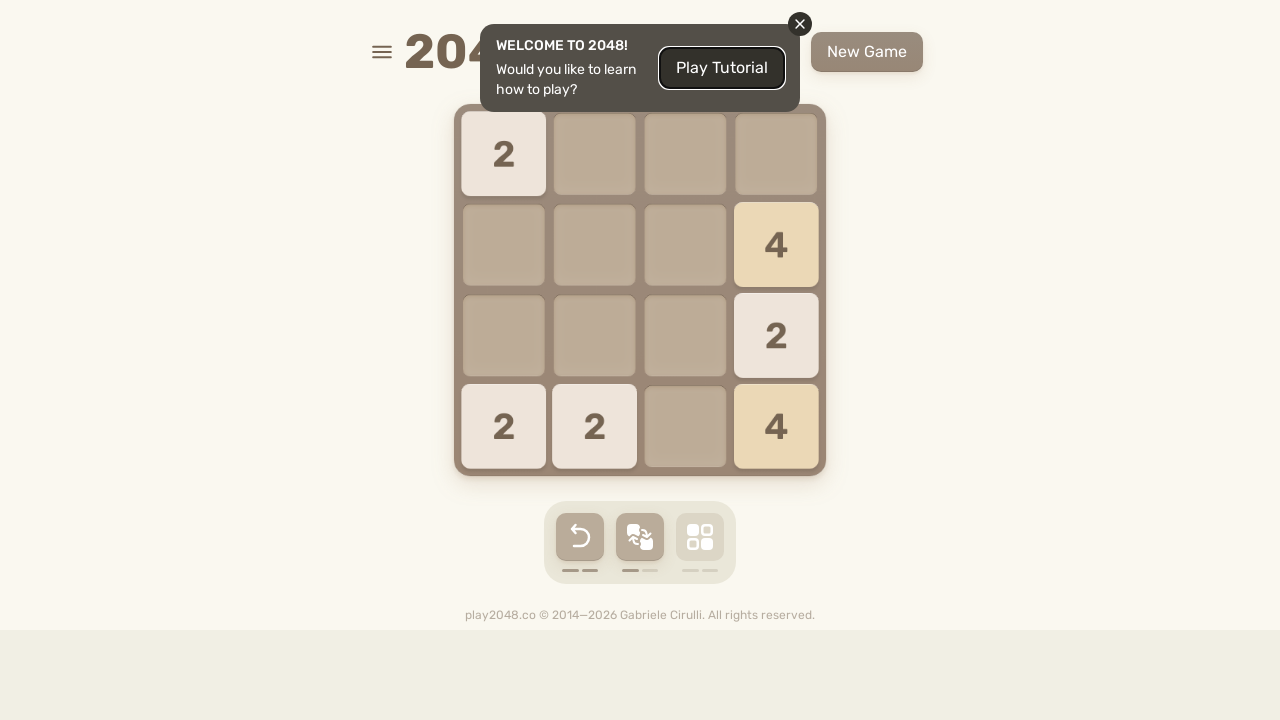

Waited 100ms for game animation to complete
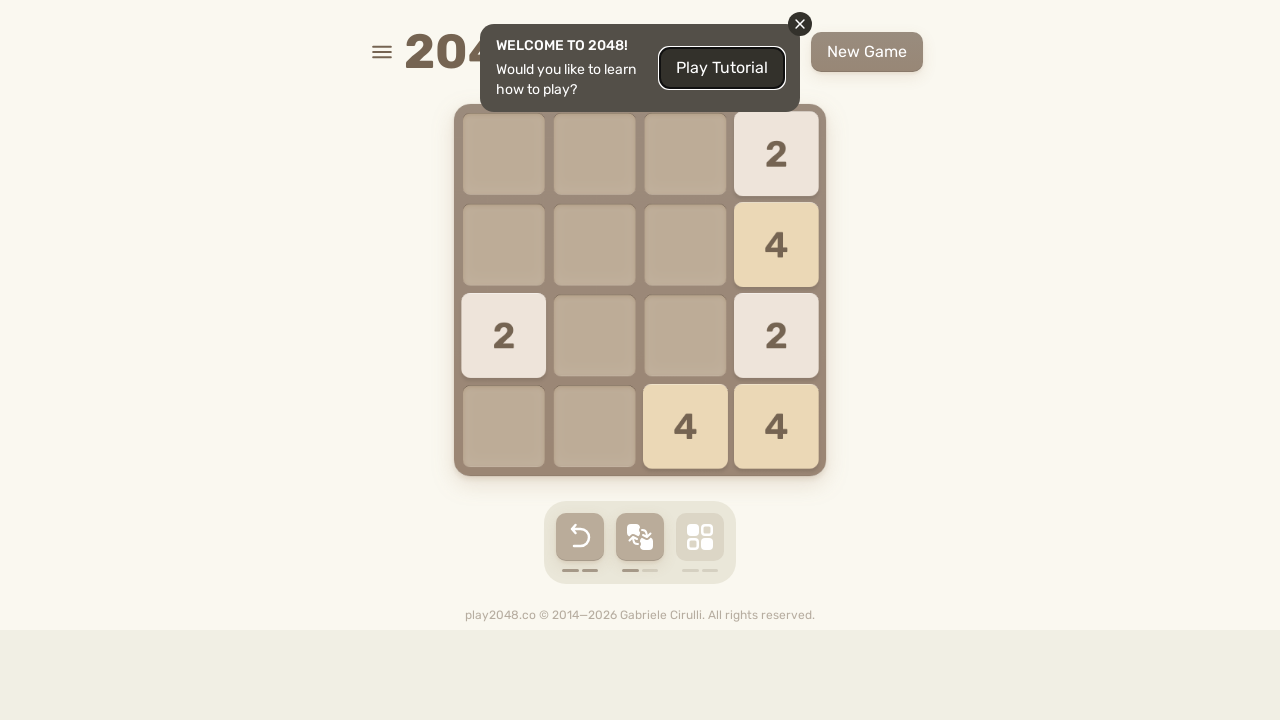

Pressed ArrowUp key to move tiles in 2048 game
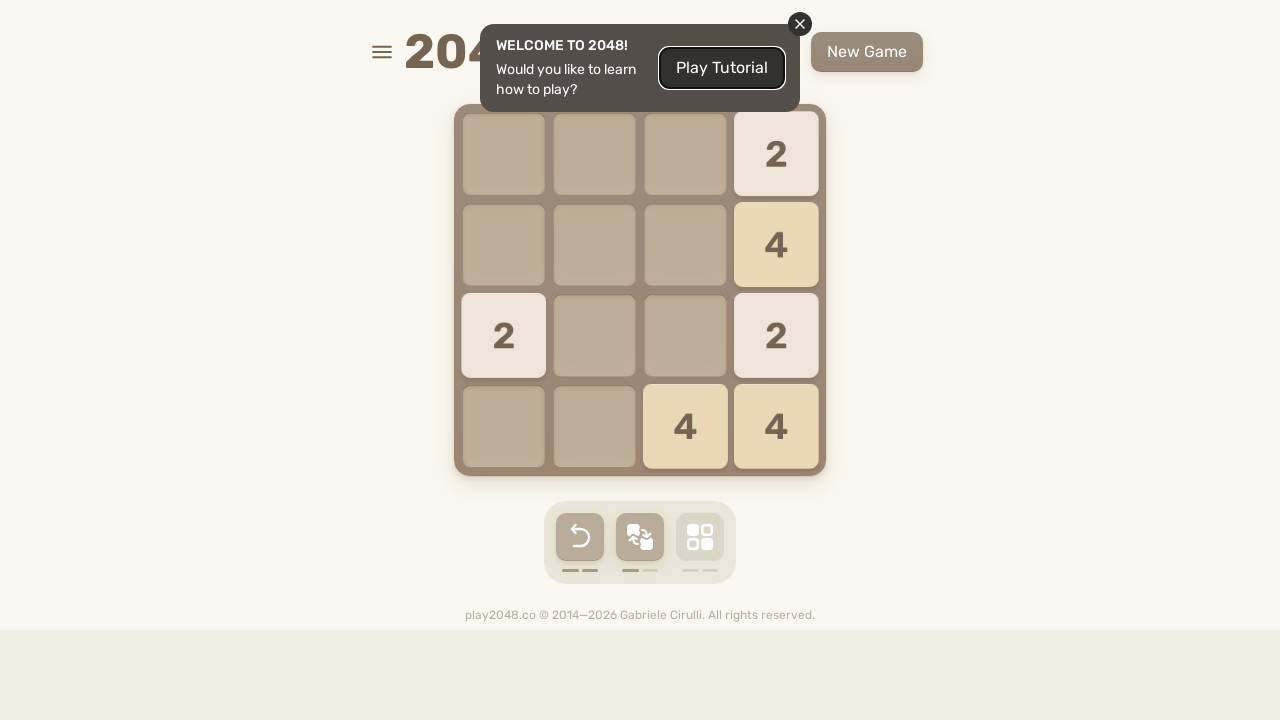

Waited 100ms for game animation to complete
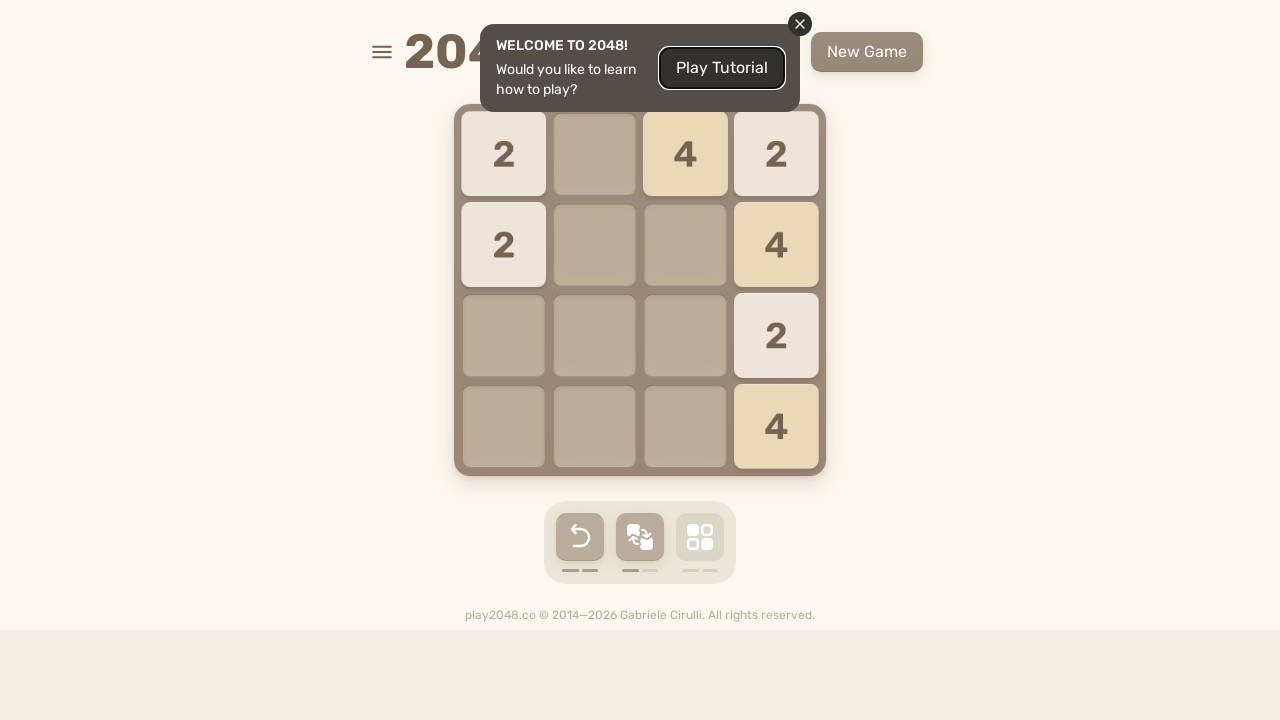

Pressed ArrowDown key to move tiles in 2048 game
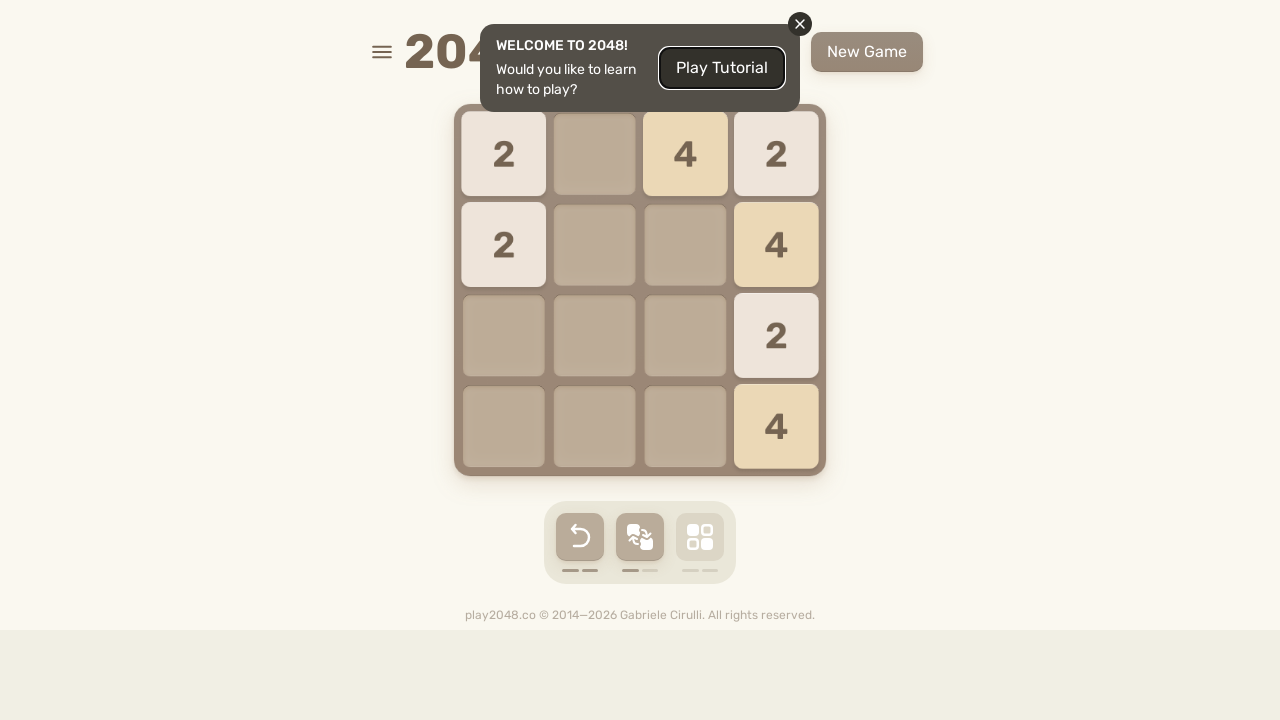

Waited 100ms for game animation to complete
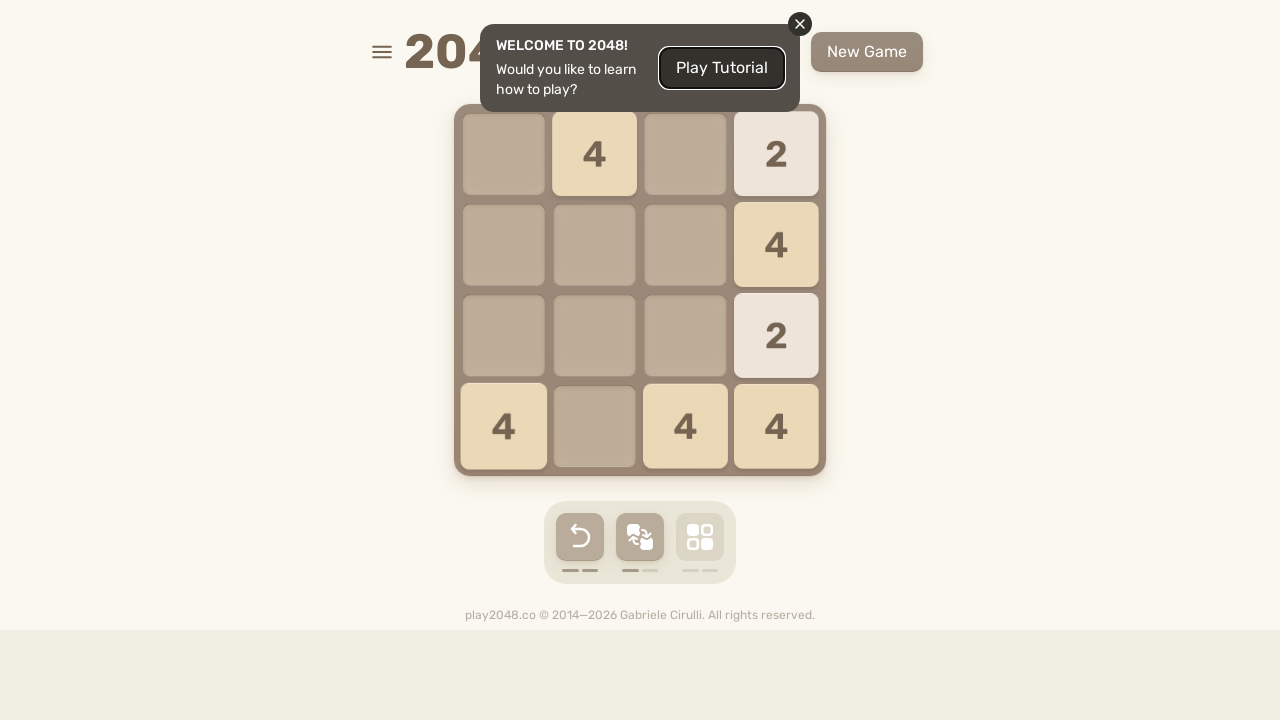

Pressed ArrowUp key to move tiles in 2048 game
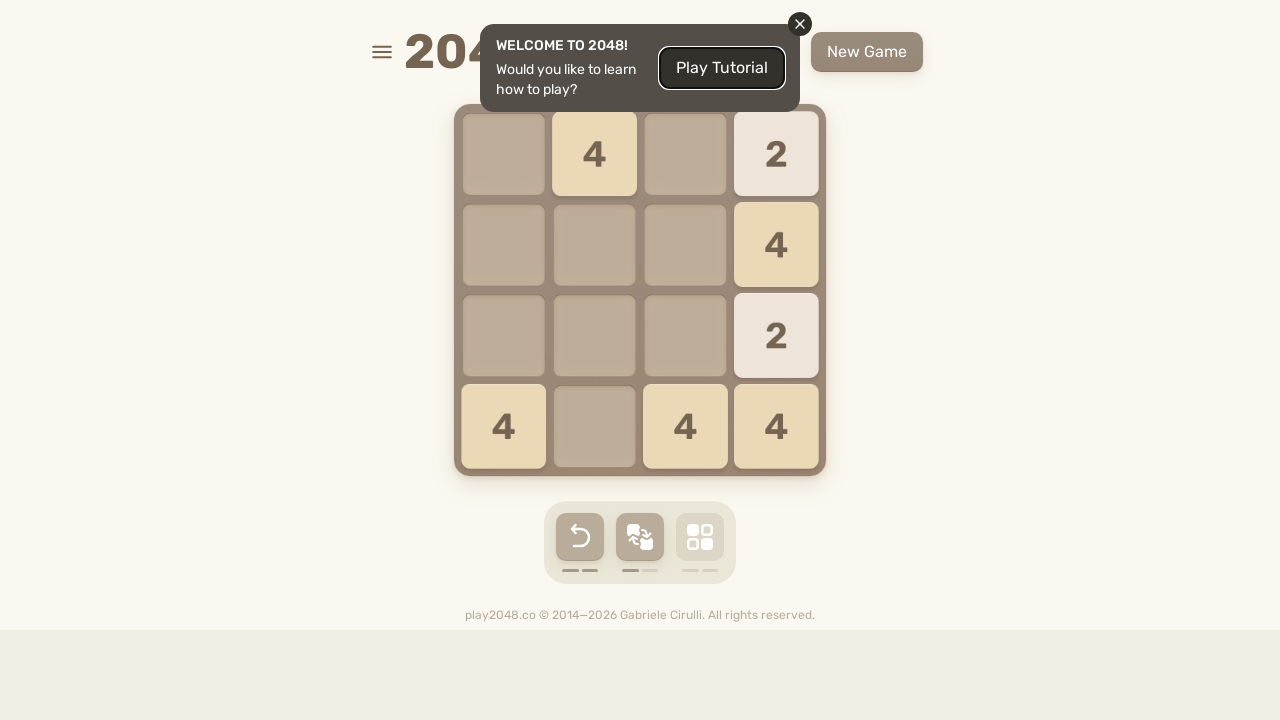

Waited 100ms for game animation to complete
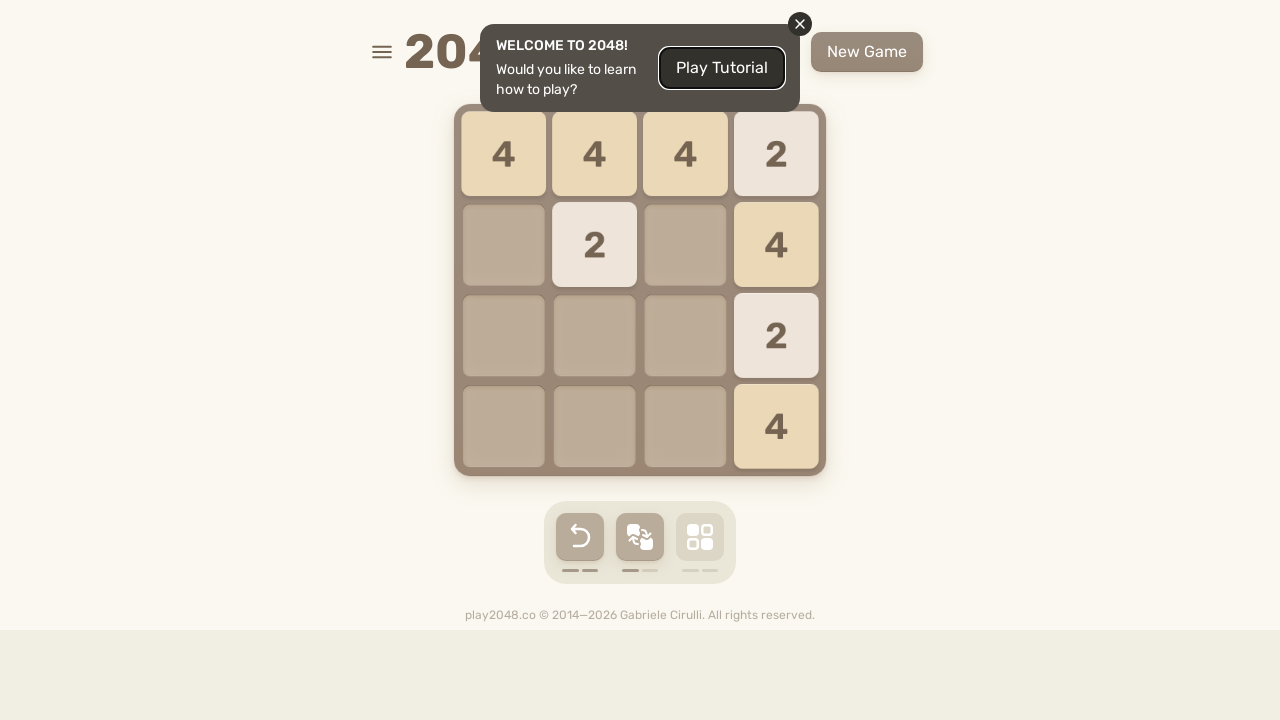

Pressed ArrowRight key to move tiles in 2048 game
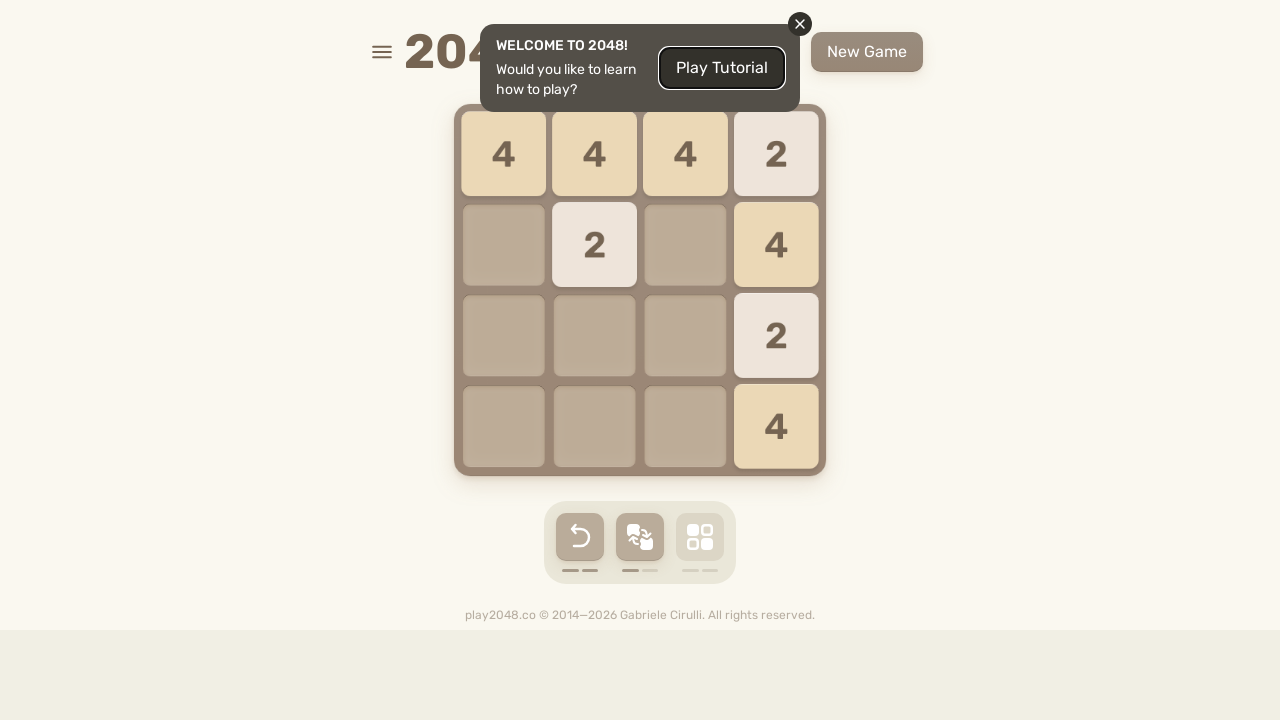

Waited 100ms for game animation to complete
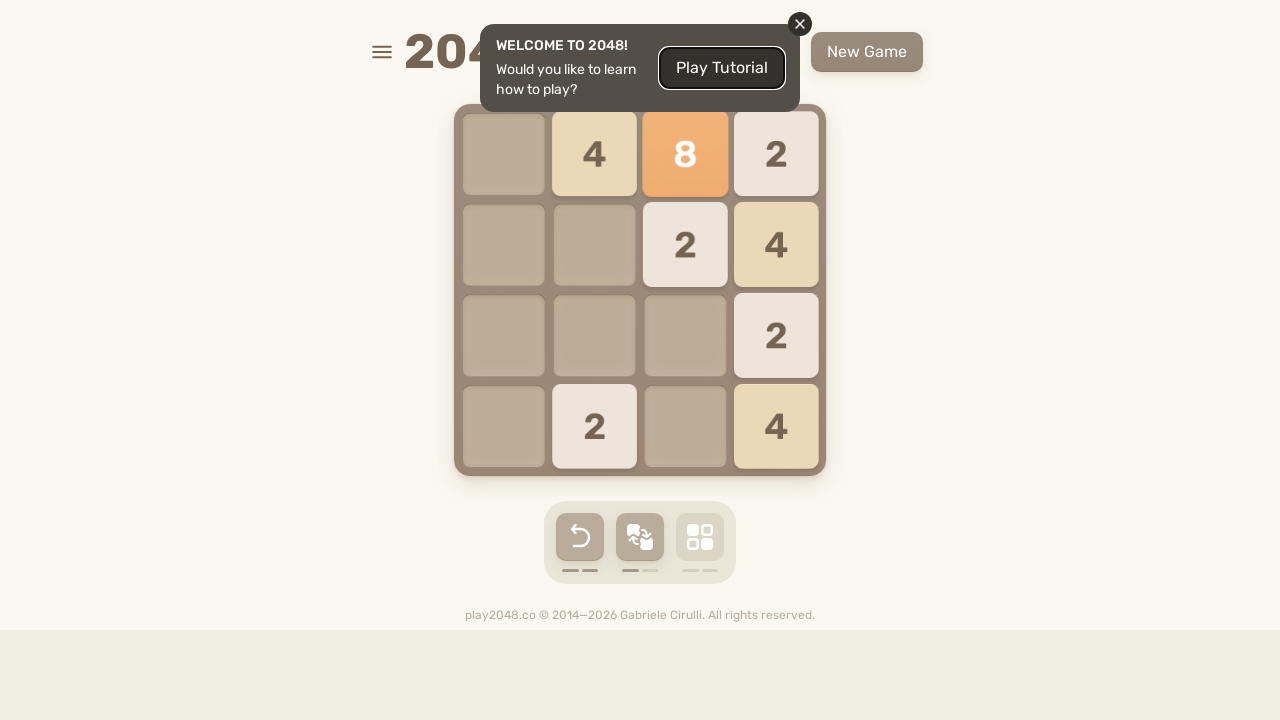

Pressed ArrowDown key to move tiles in 2048 game
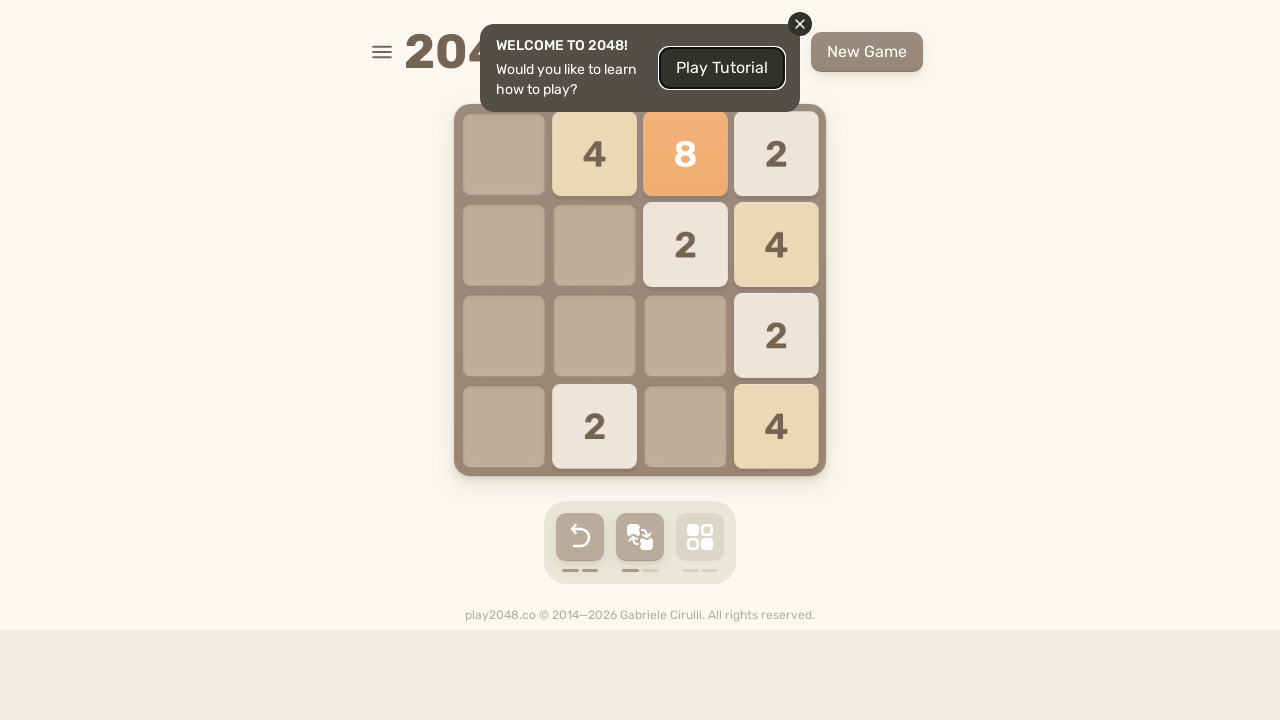

Waited 100ms for game animation to complete
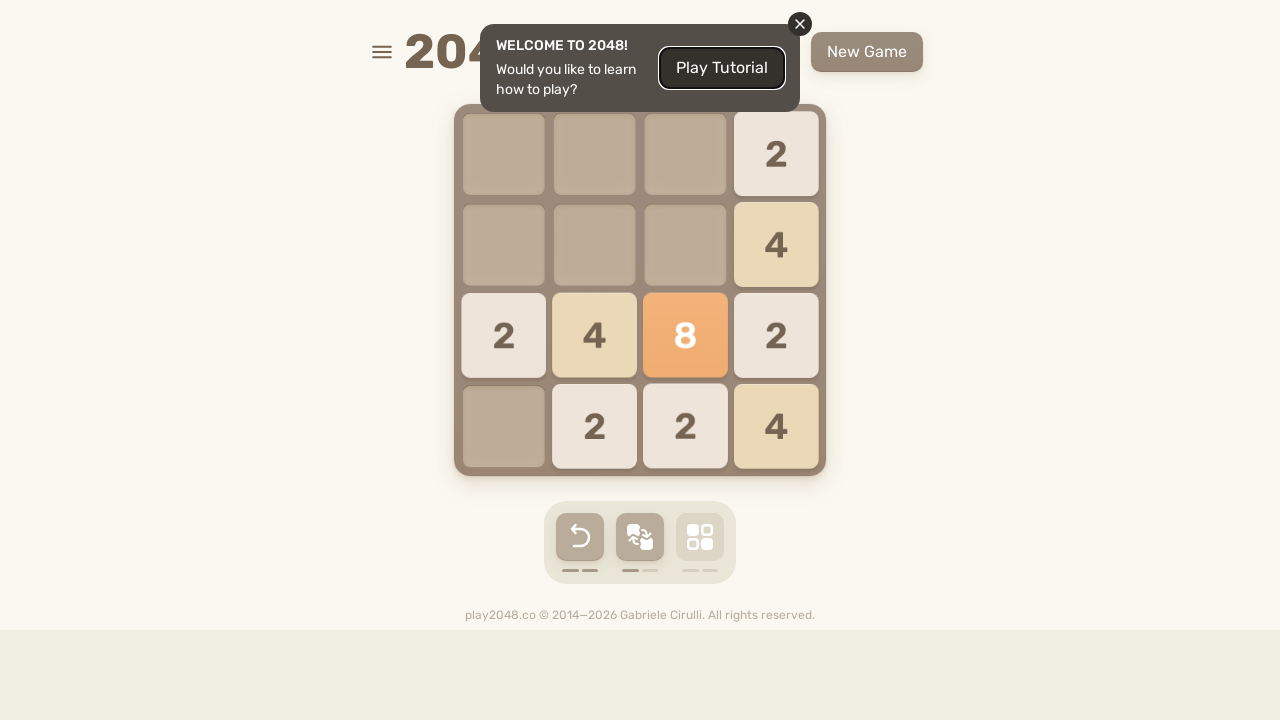

Pressed ArrowUp key to move tiles in 2048 game
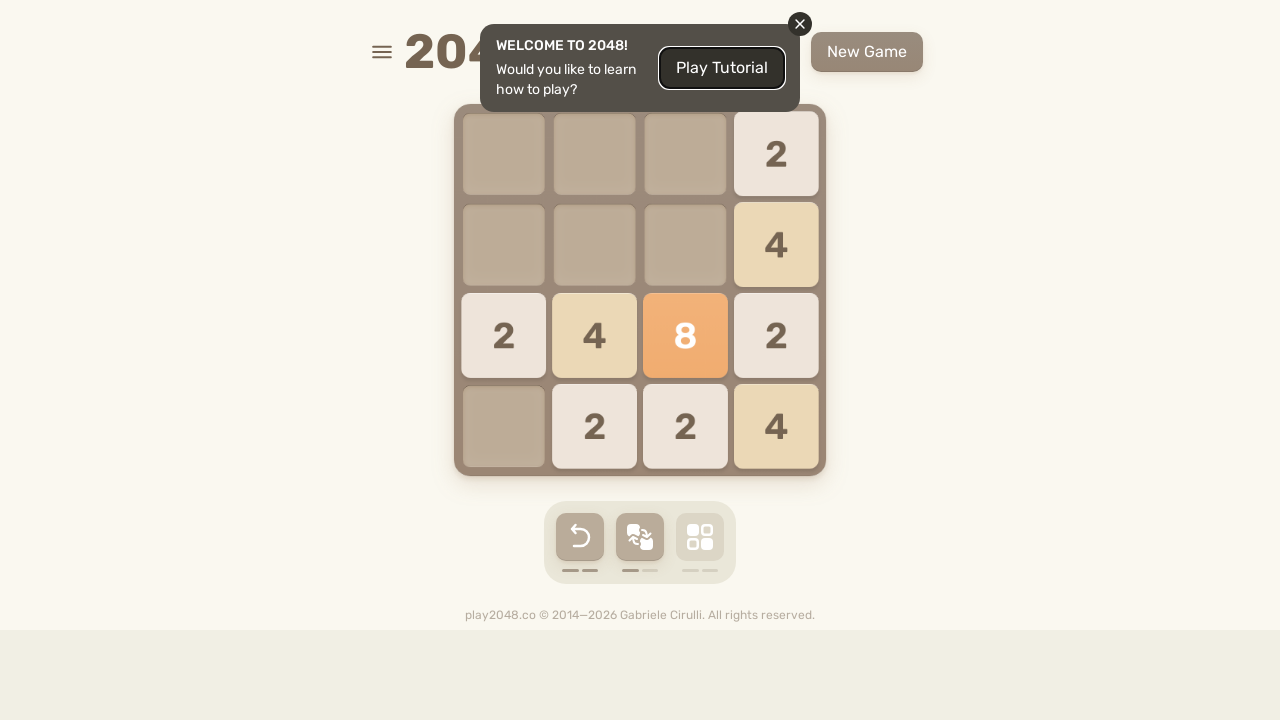

Waited 100ms for game animation to complete
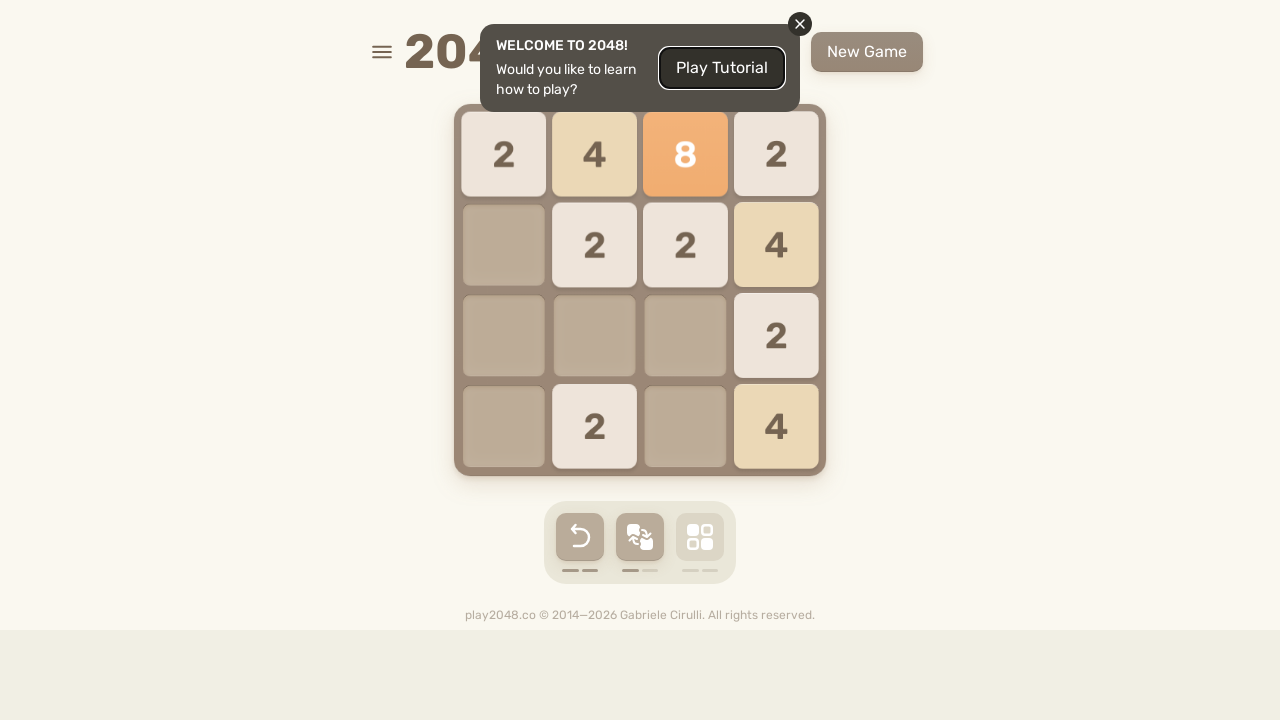

Pressed ArrowUp key to move tiles in 2048 game
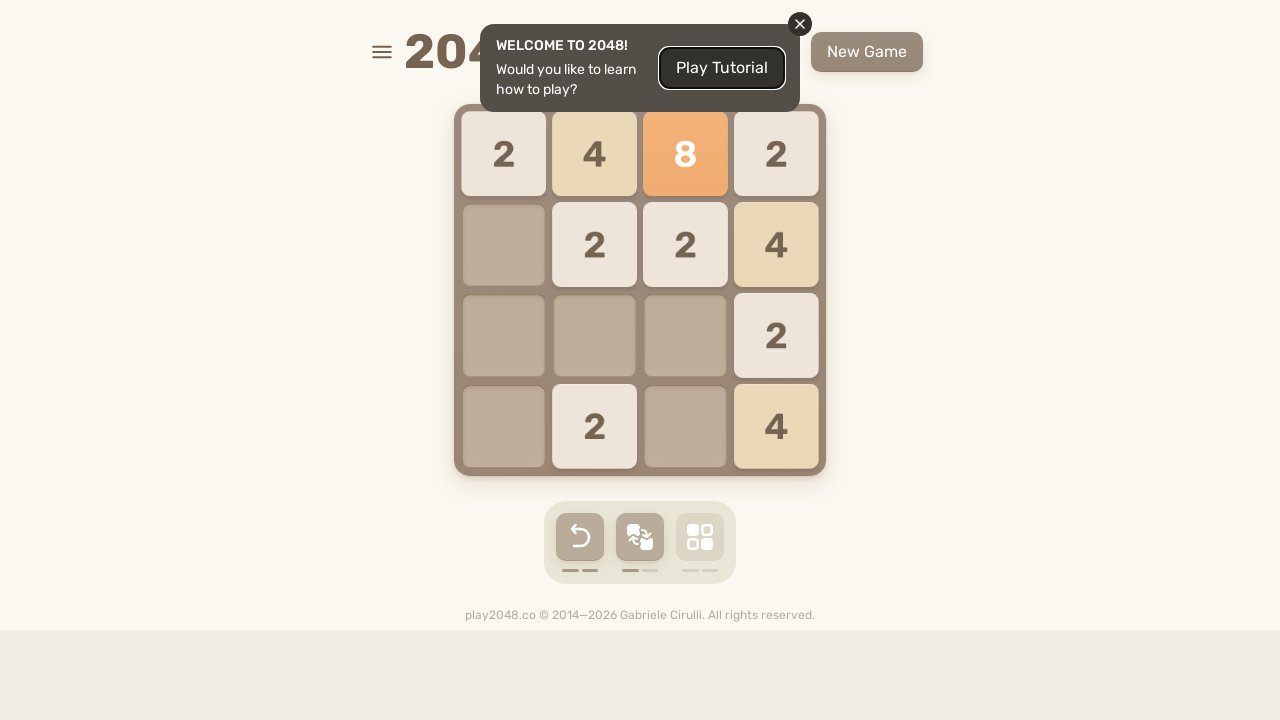

Waited 100ms for game animation to complete
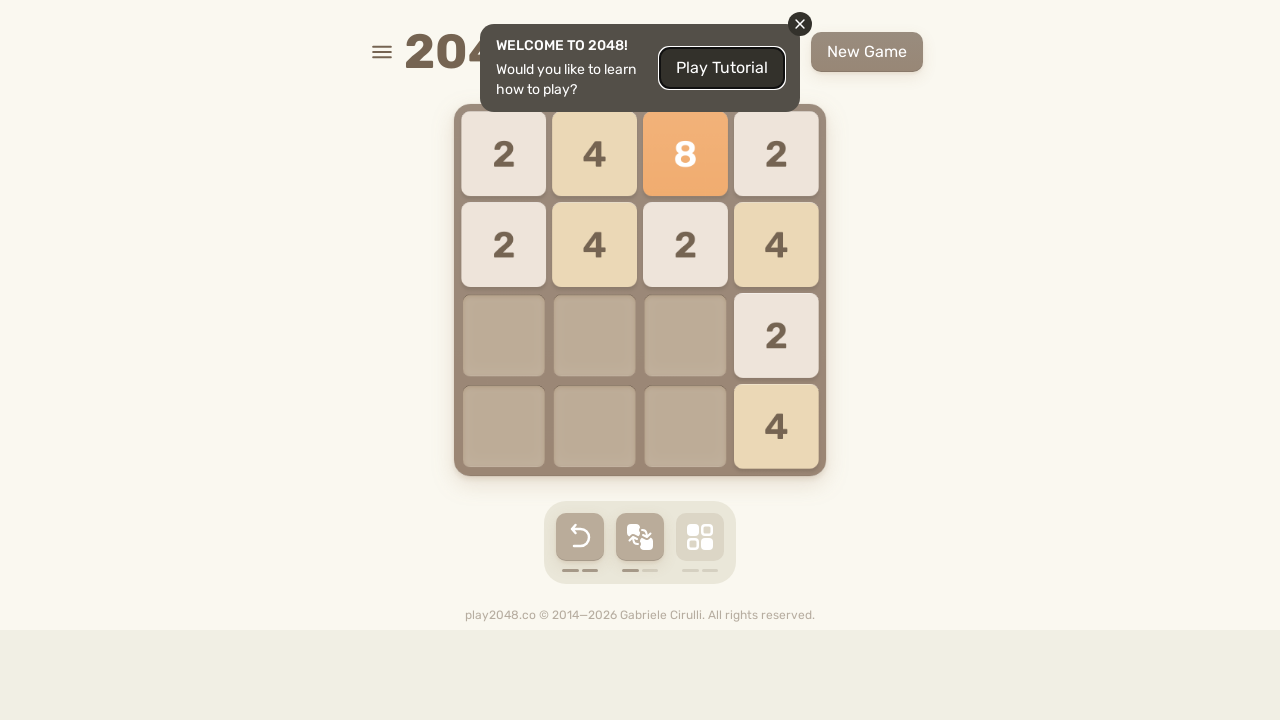

Pressed ArrowUp key to move tiles in 2048 game
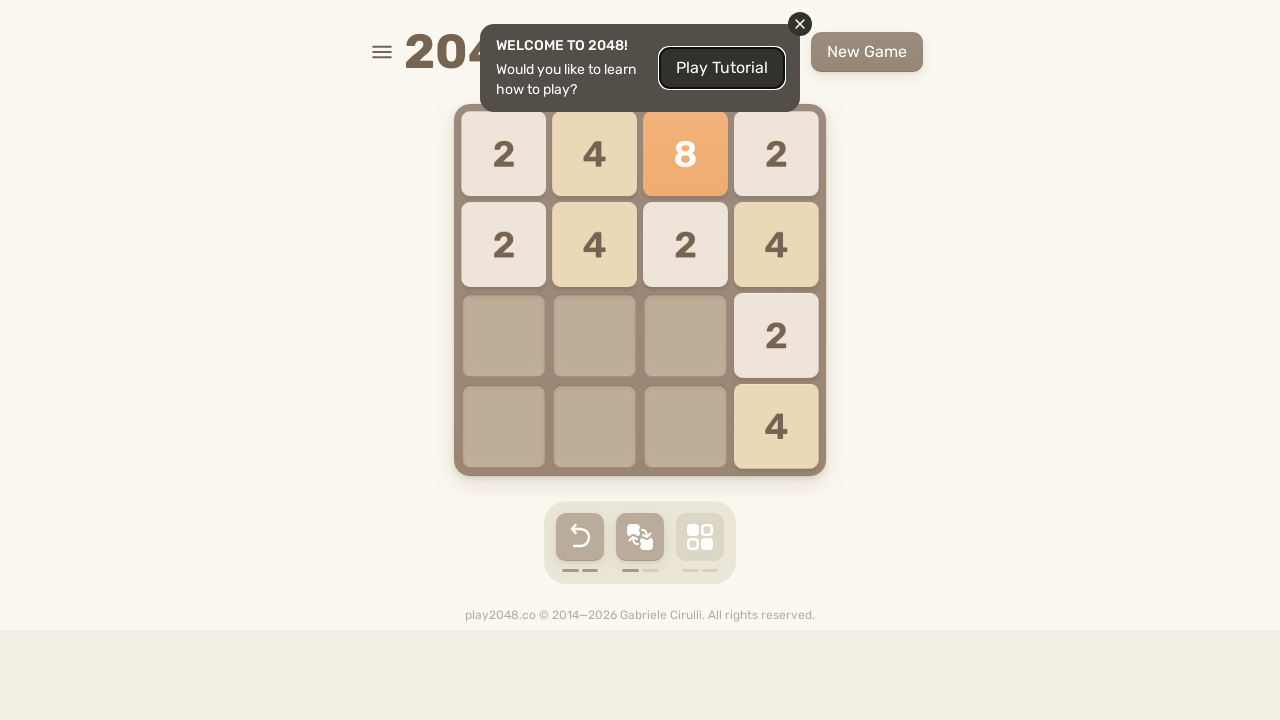

Waited 100ms for game animation to complete
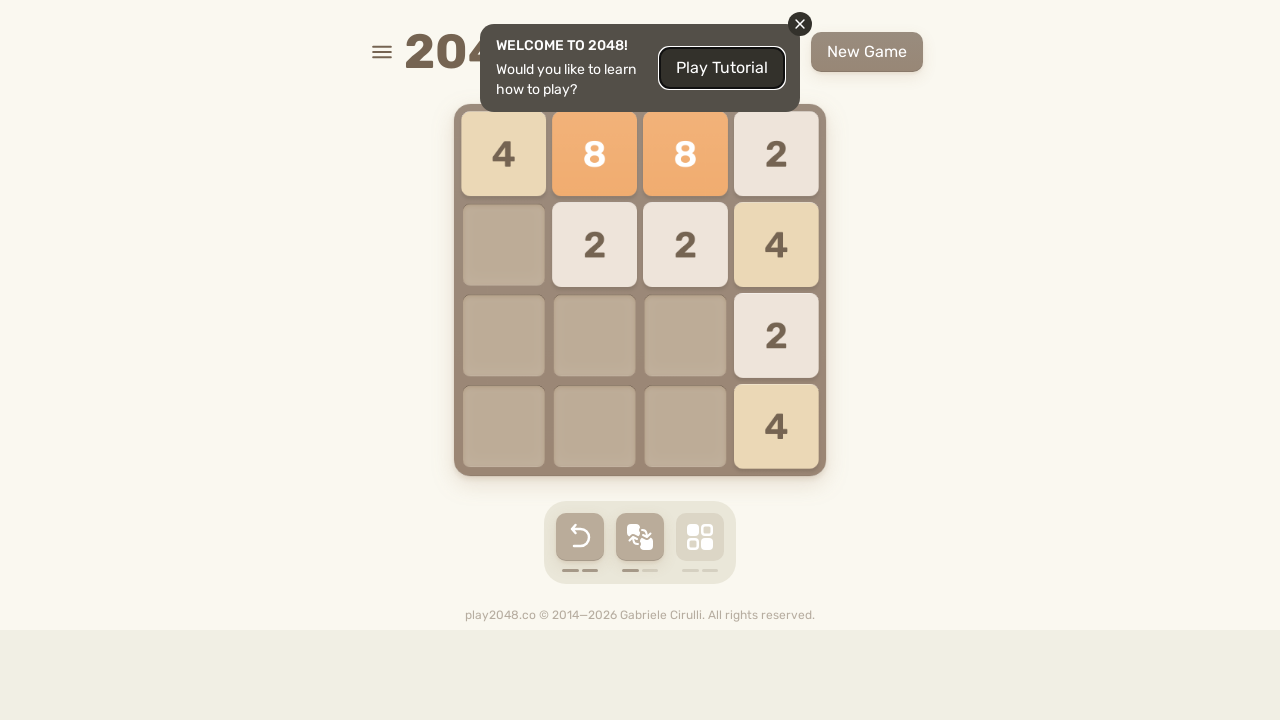

Pressed ArrowDown key to move tiles in 2048 game
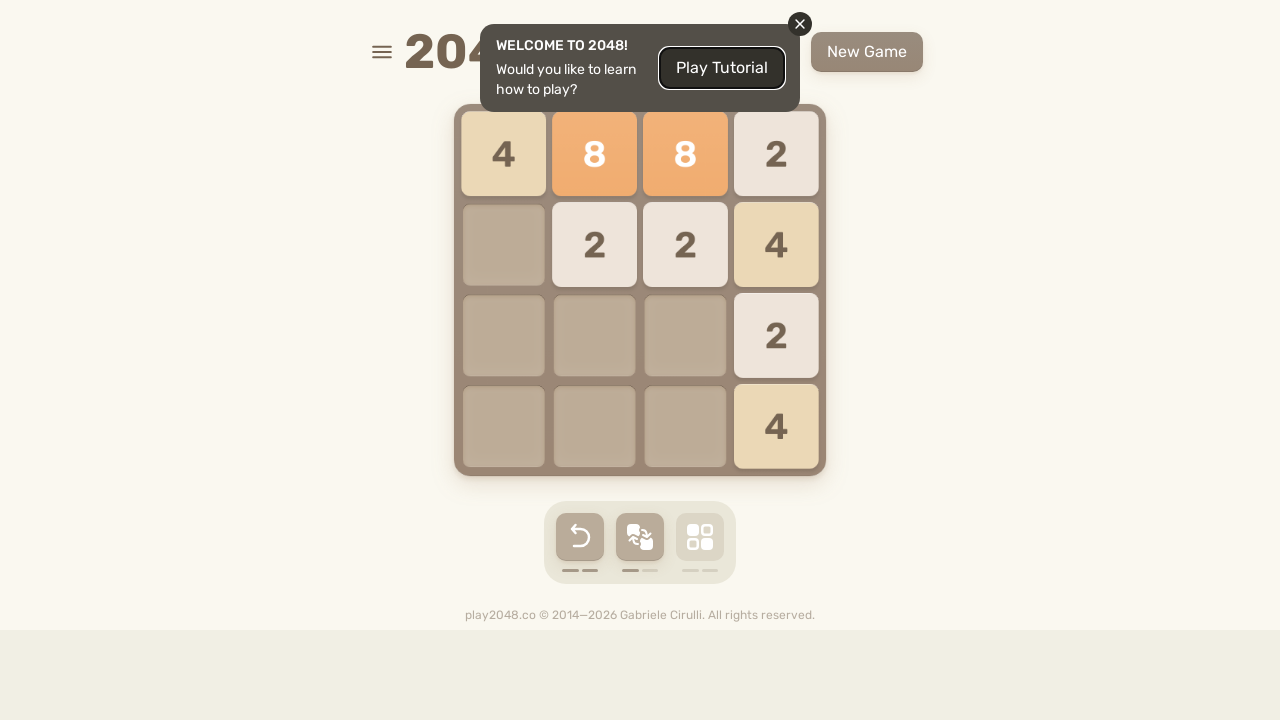

Waited 100ms for game animation to complete
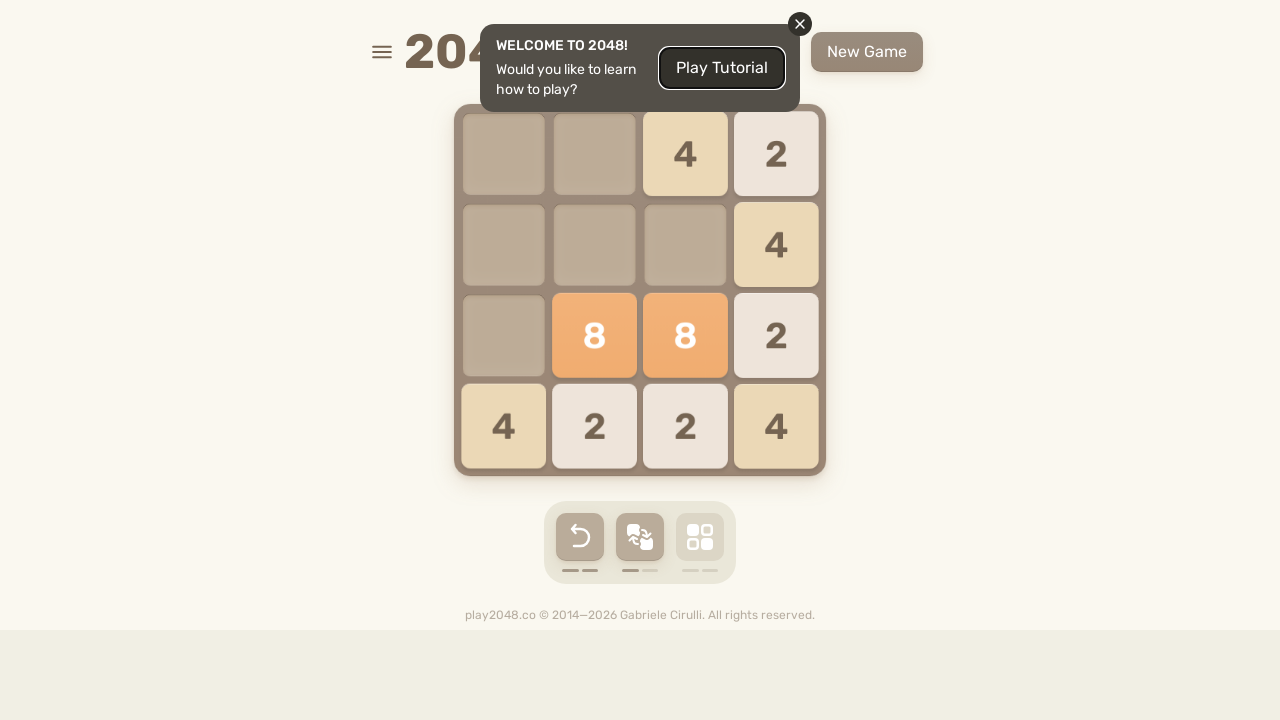

Pressed ArrowUp key to move tiles in 2048 game
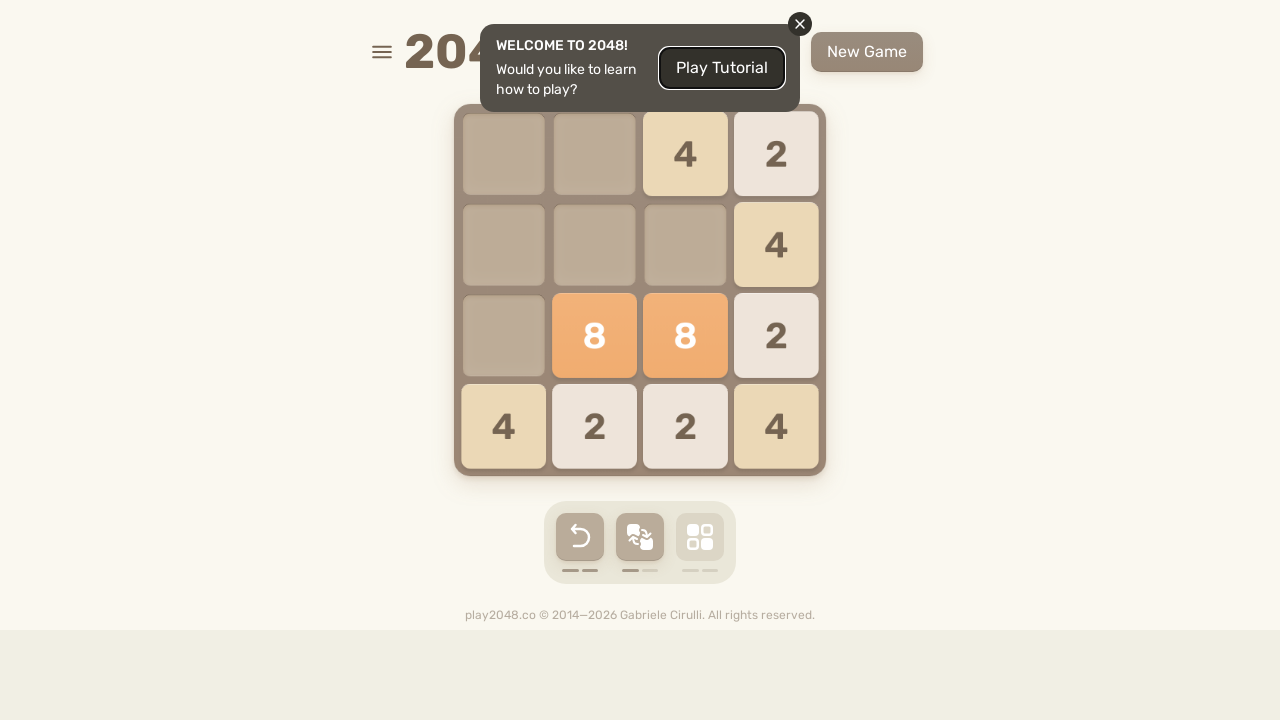

Waited 100ms for game animation to complete
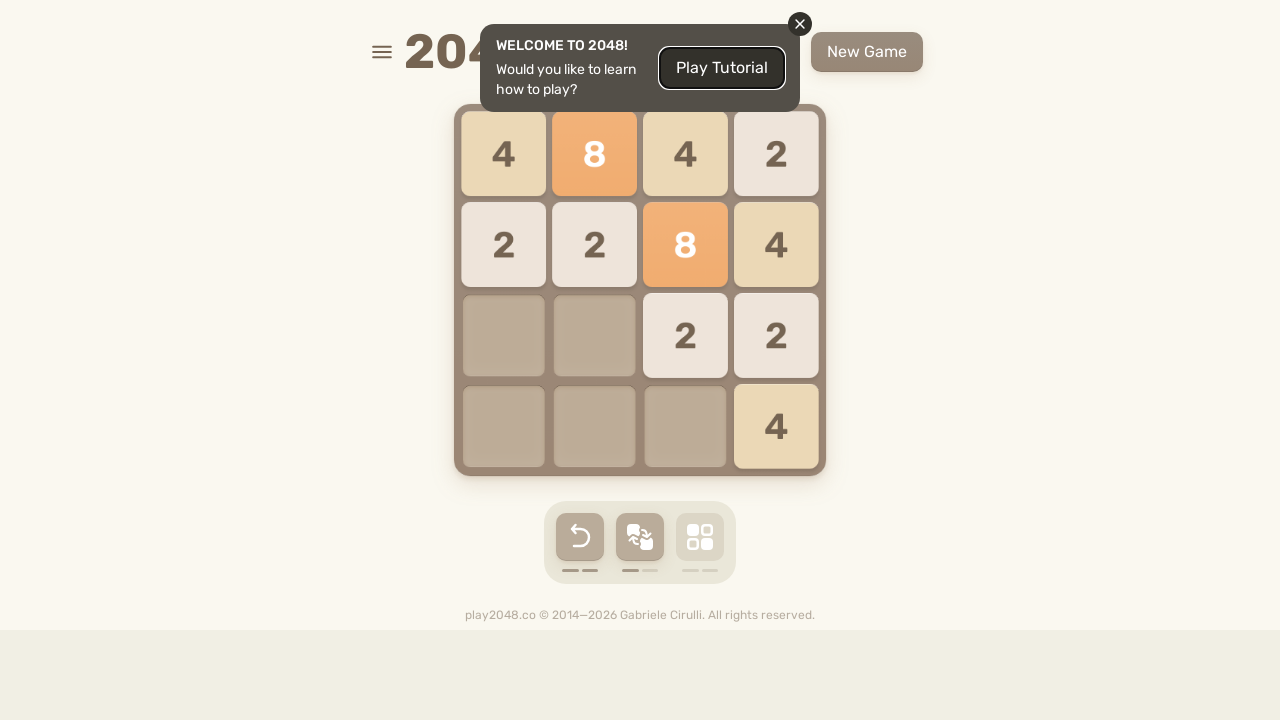

Pressed ArrowRight key to move tiles in 2048 game
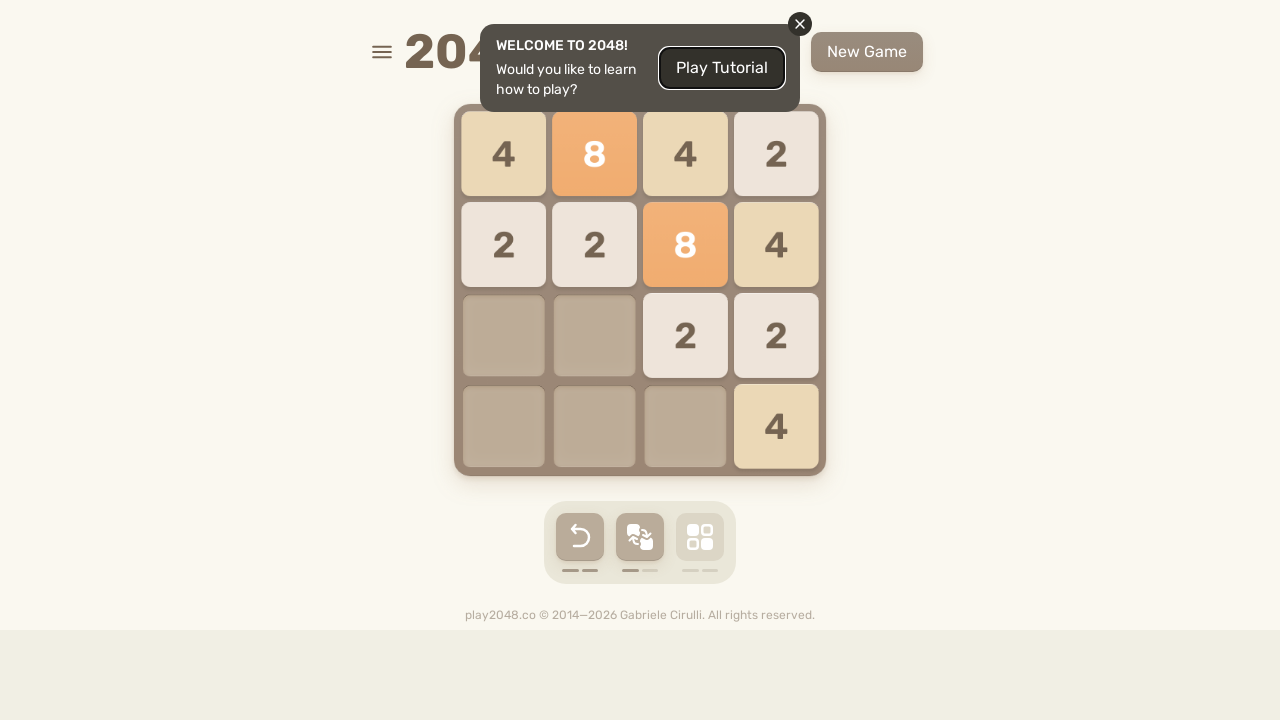

Waited 100ms for game animation to complete
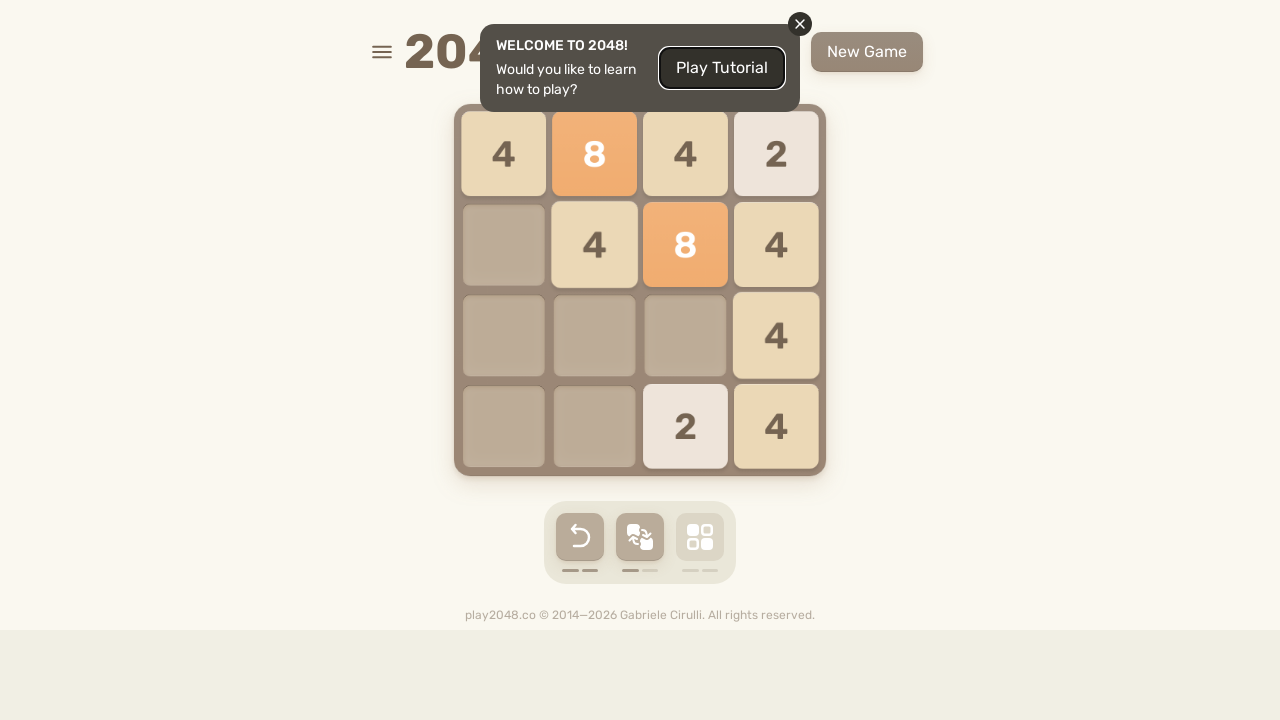

Pressed ArrowUp key to move tiles in 2048 game
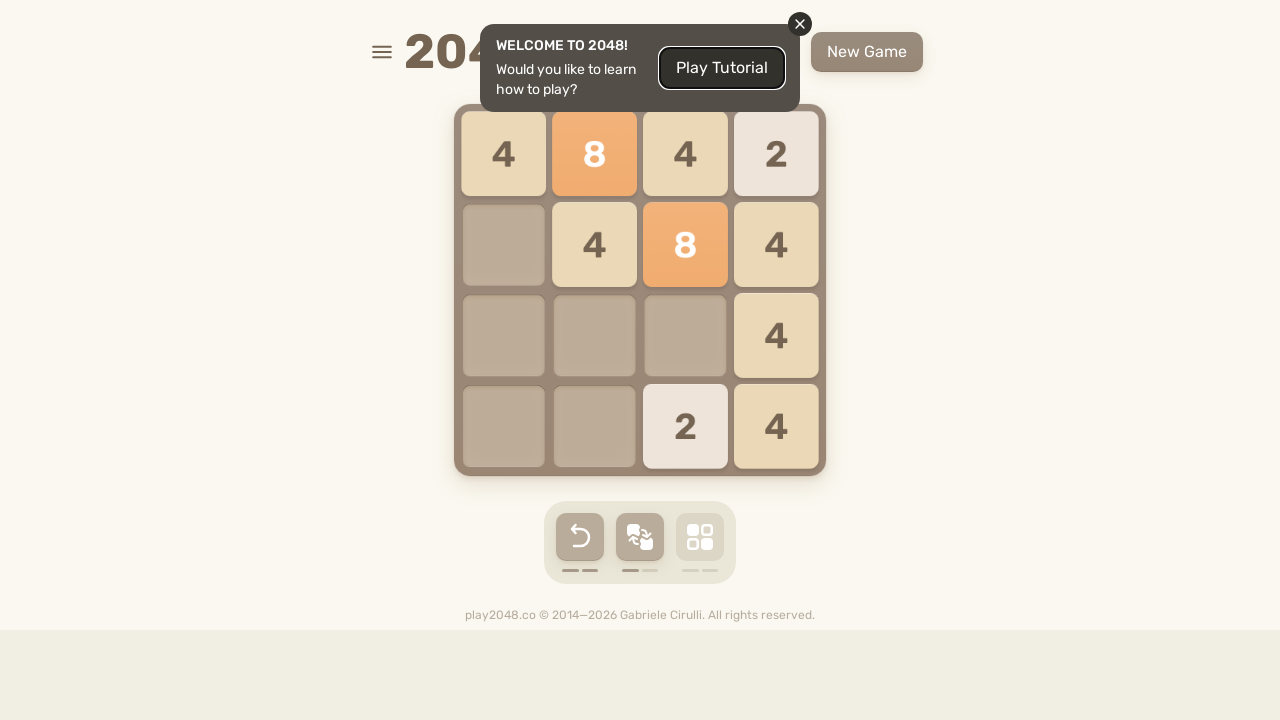

Waited 100ms for game animation to complete
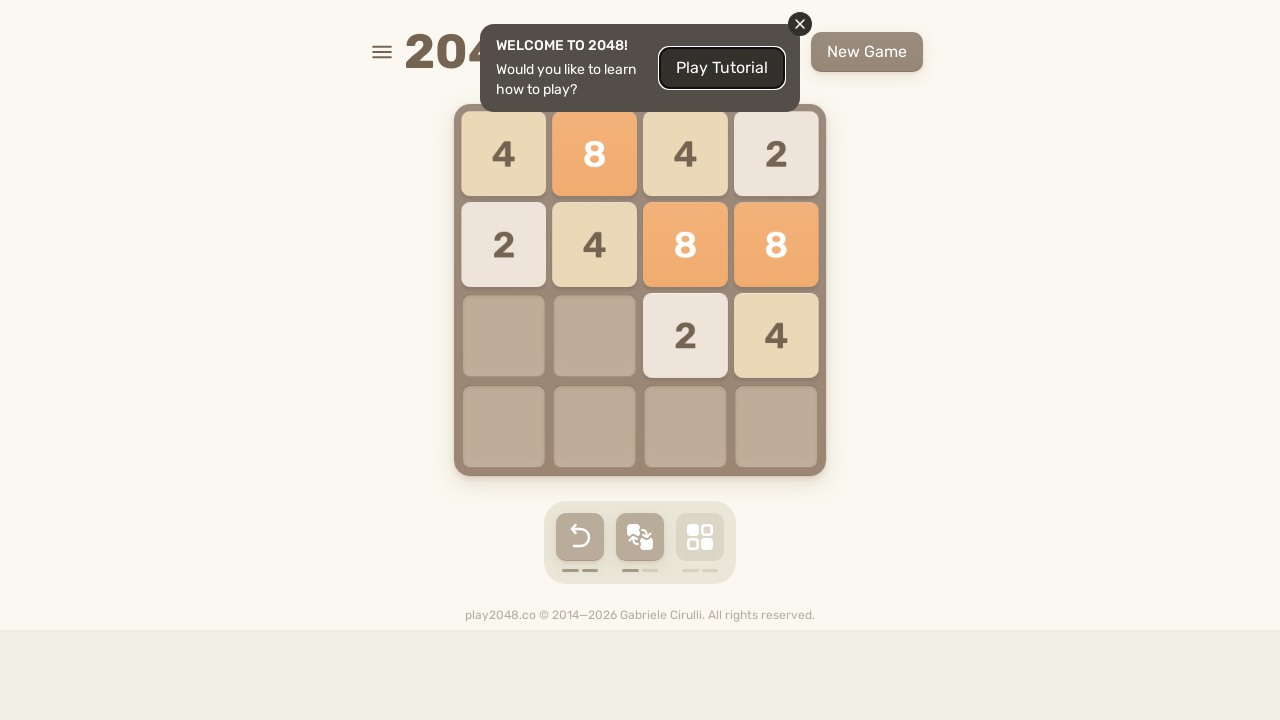

Pressed ArrowRight key to move tiles in 2048 game
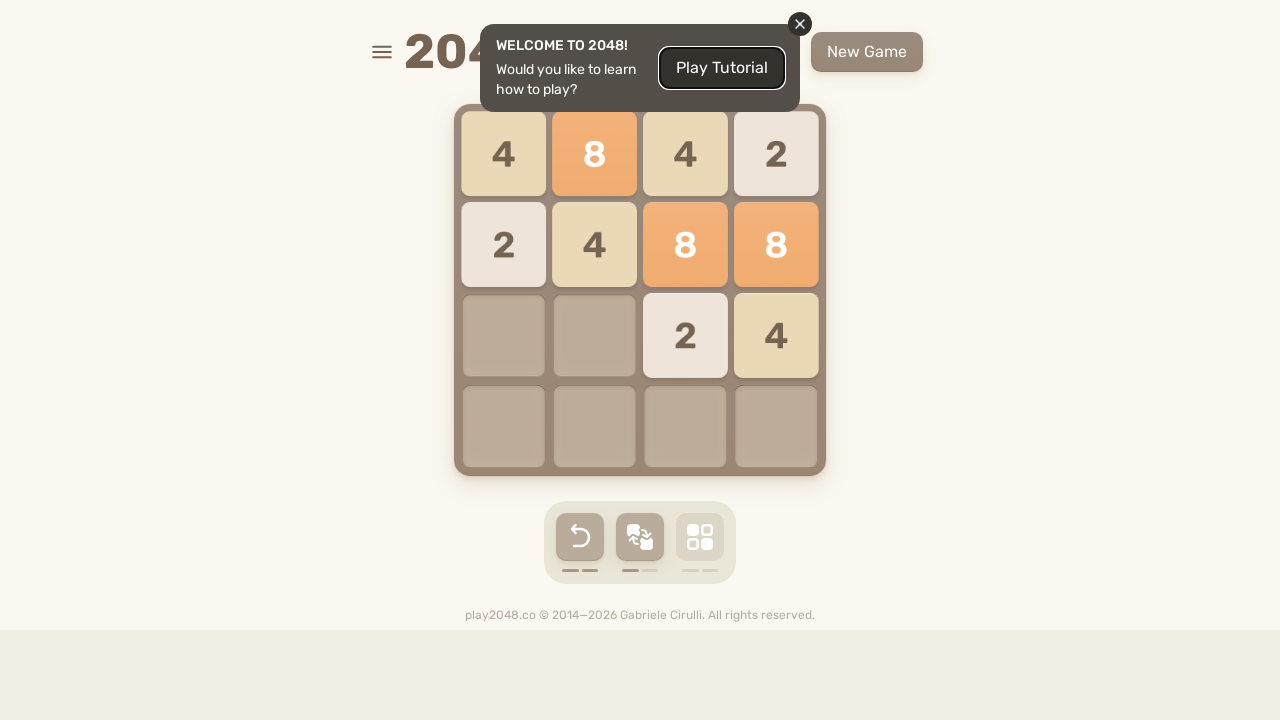

Waited 100ms for game animation to complete
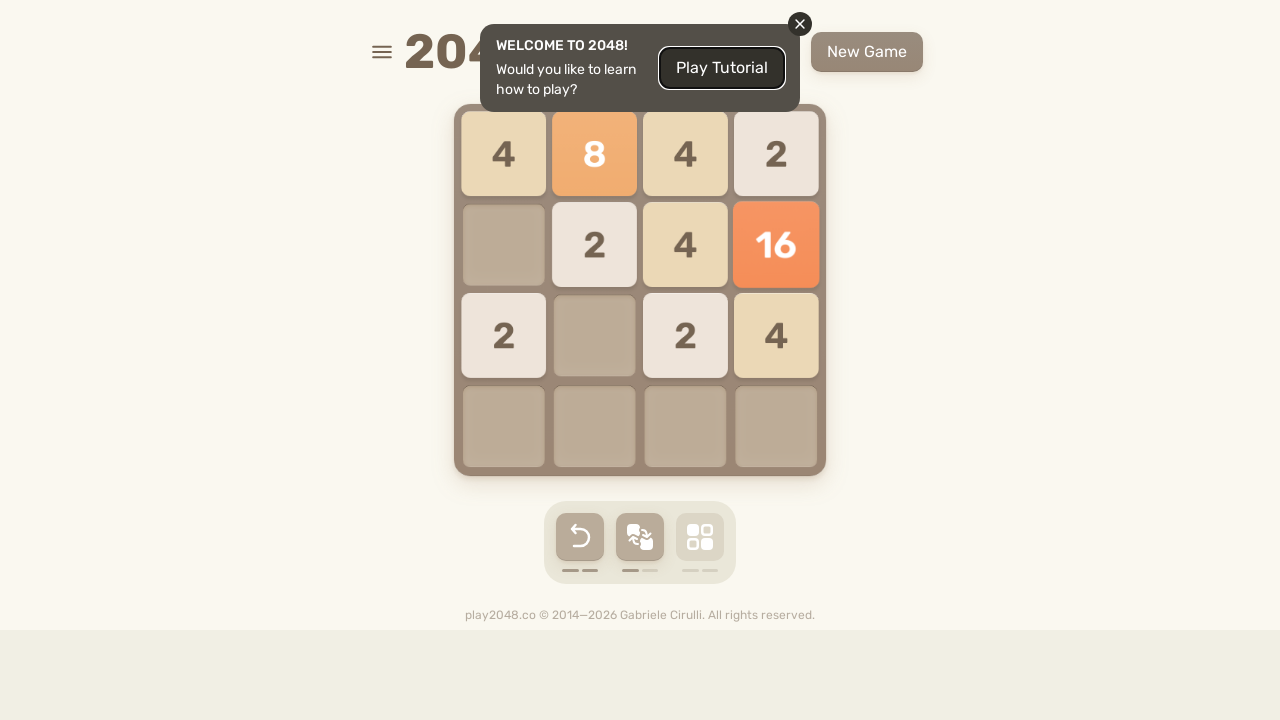

Pressed ArrowLeft key to move tiles in 2048 game
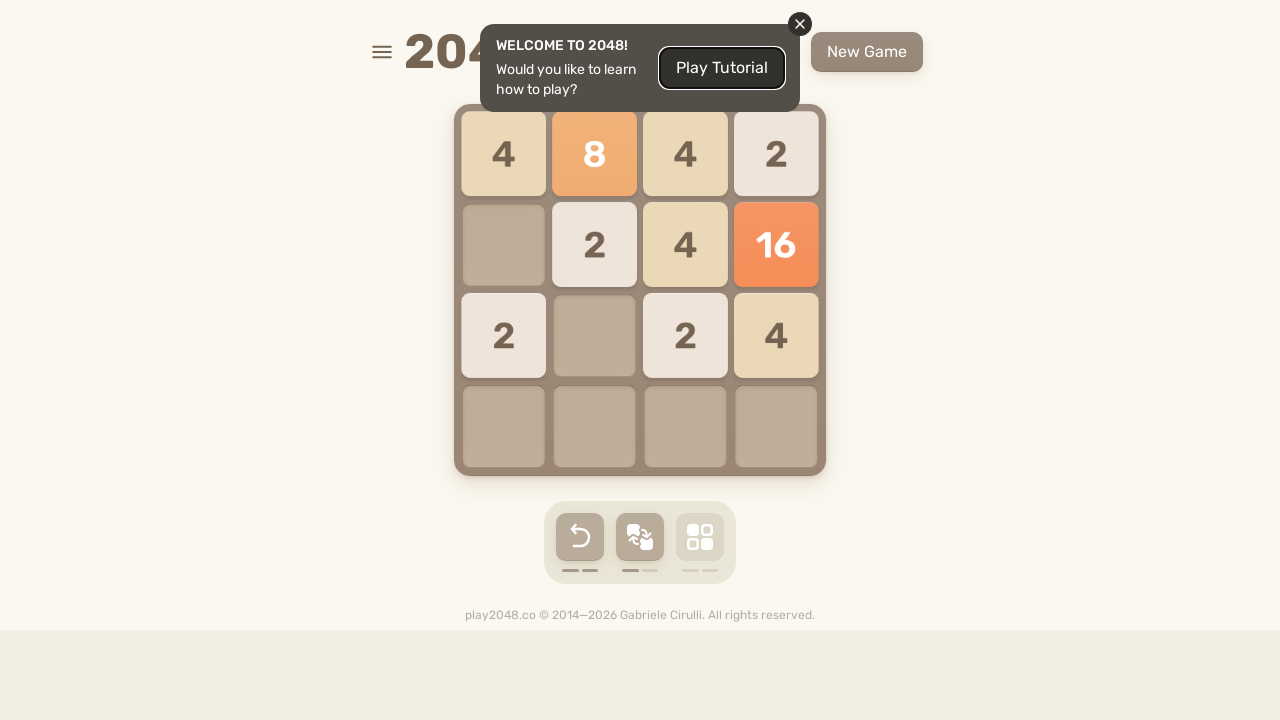

Waited 100ms for game animation to complete
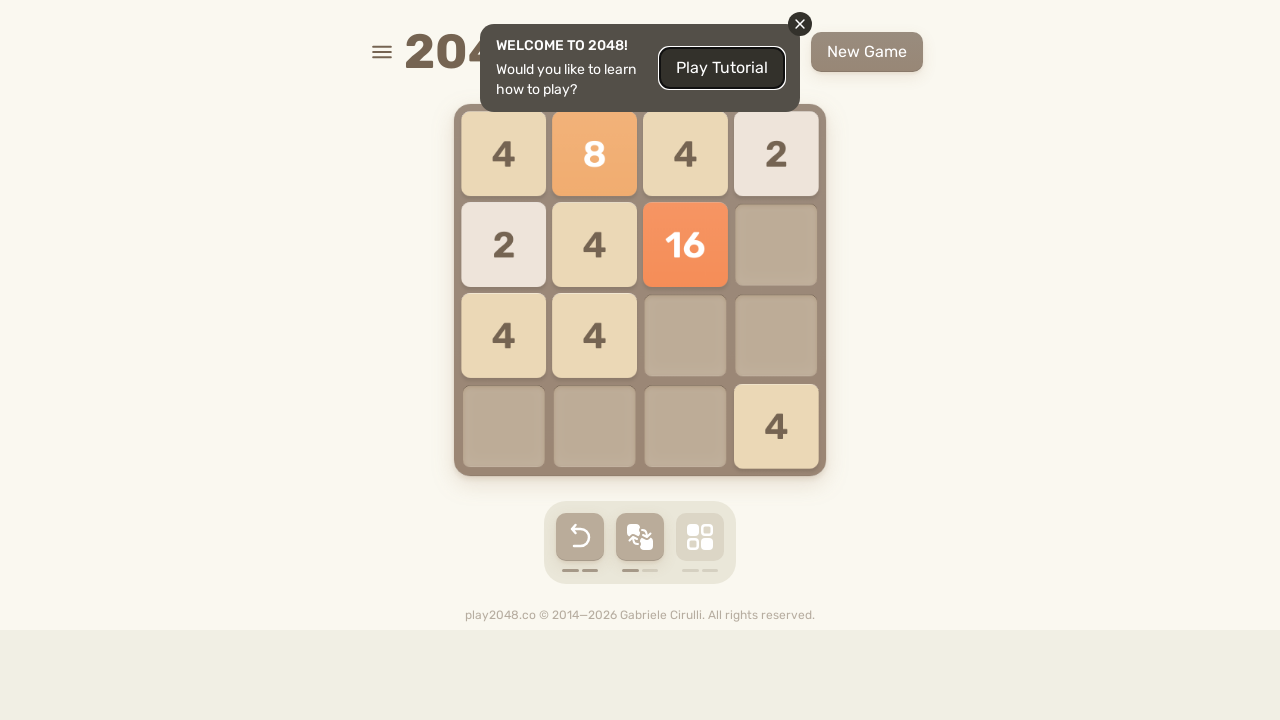

Pressed ArrowUp key to move tiles in 2048 game
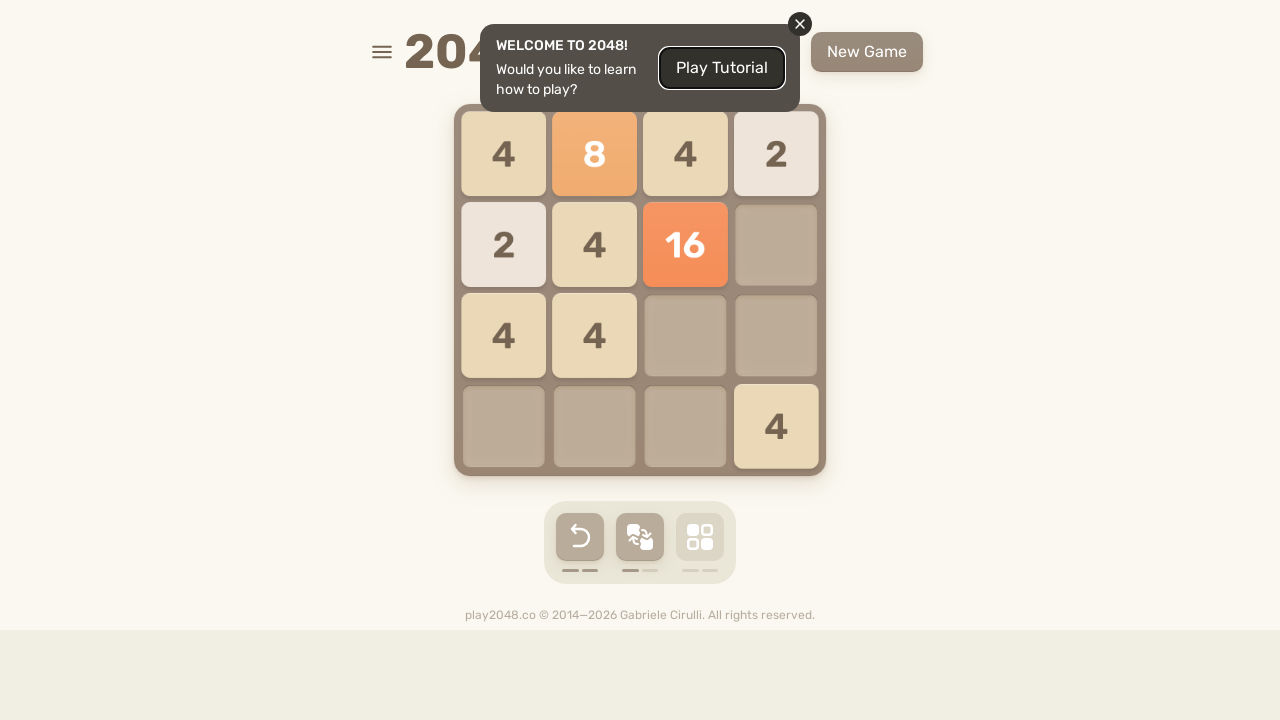

Waited 100ms for game animation to complete
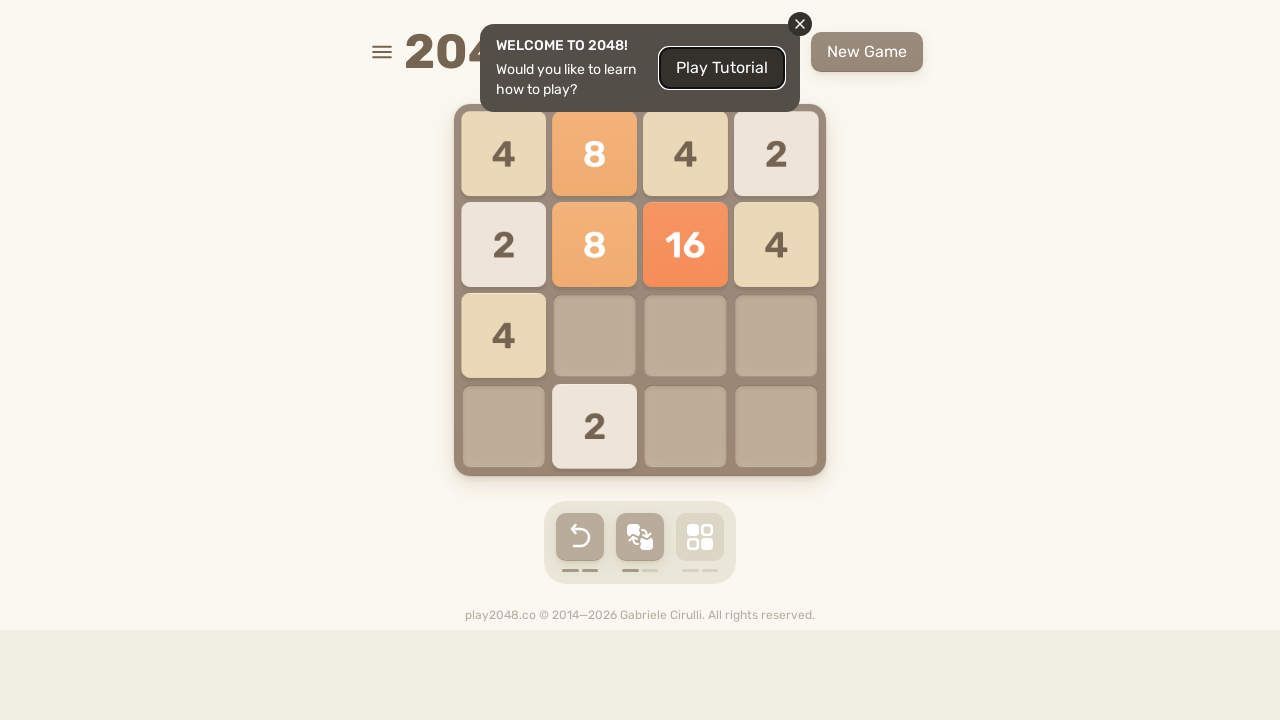

Pressed ArrowLeft key to move tiles in 2048 game
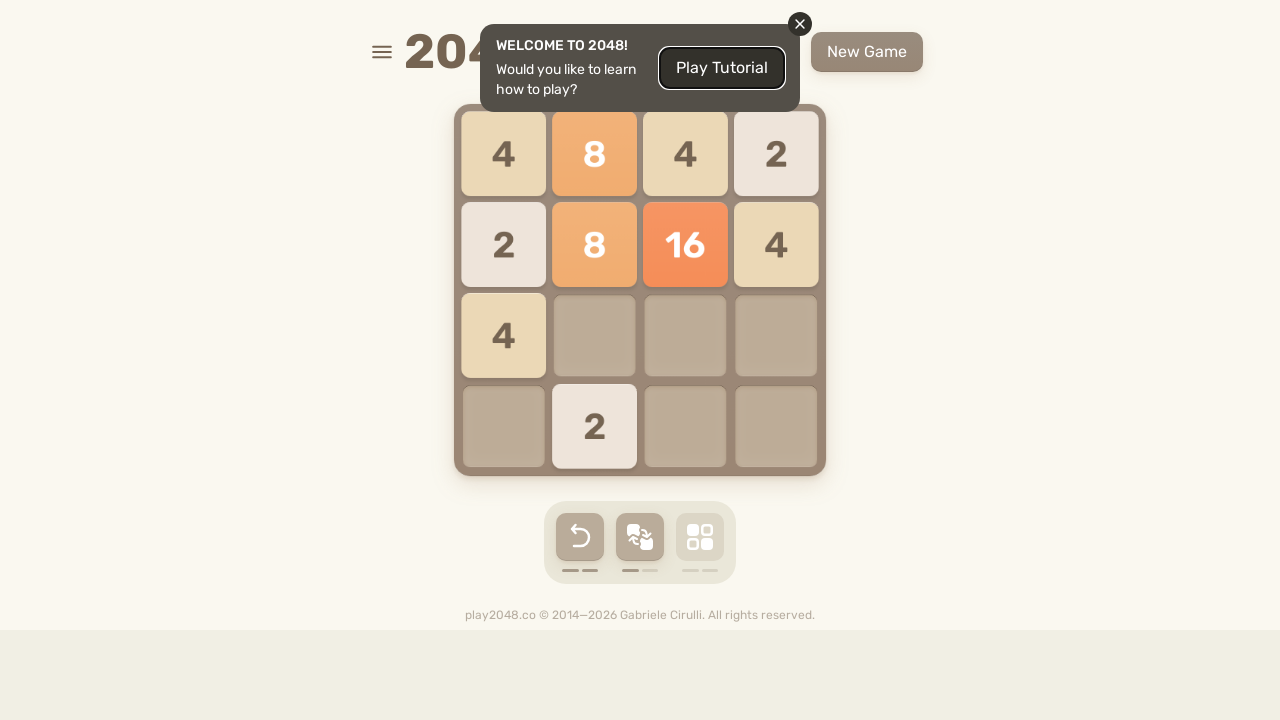

Waited 100ms for game animation to complete
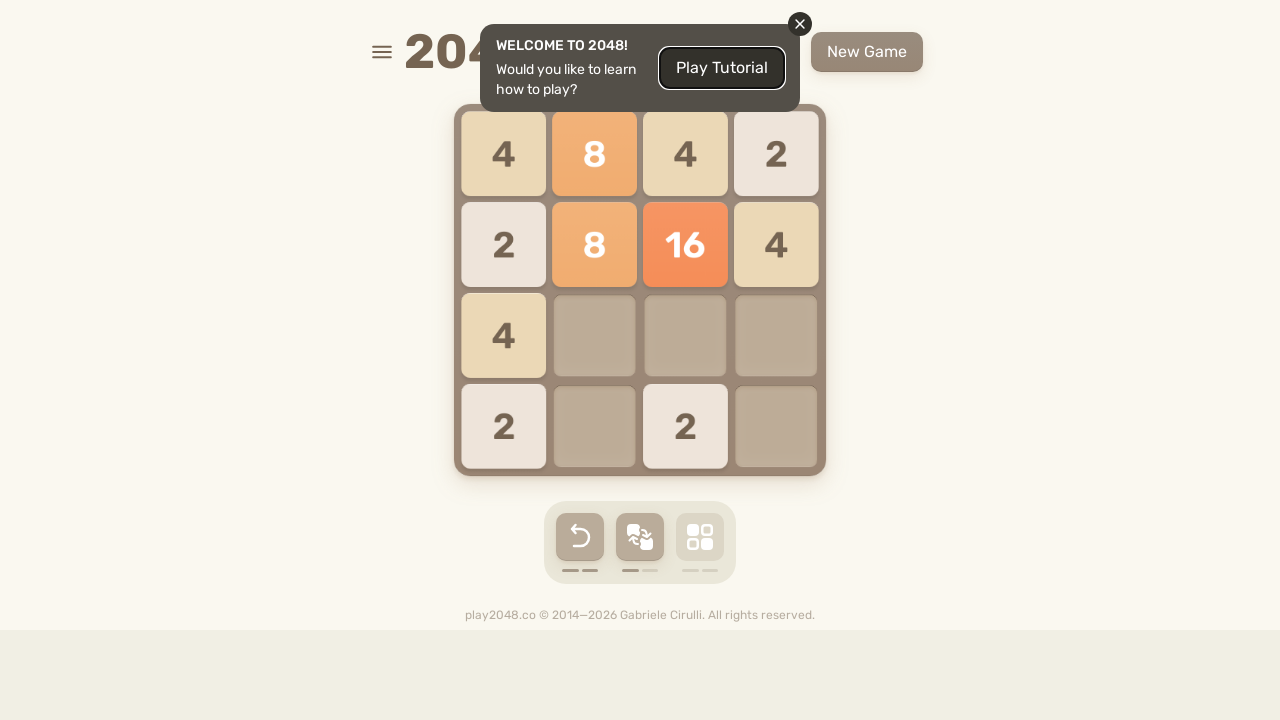

Pressed ArrowRight key to move tiles in 2048 game
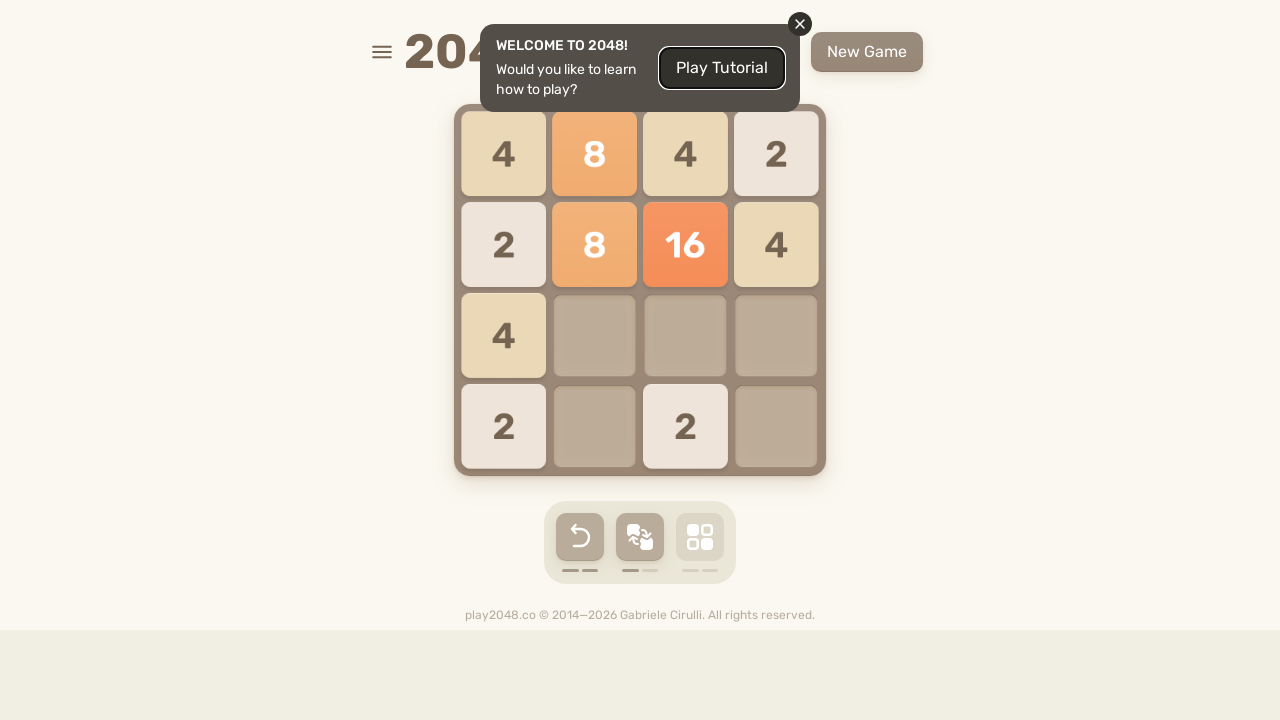

Waited 100ms for game animation to complete
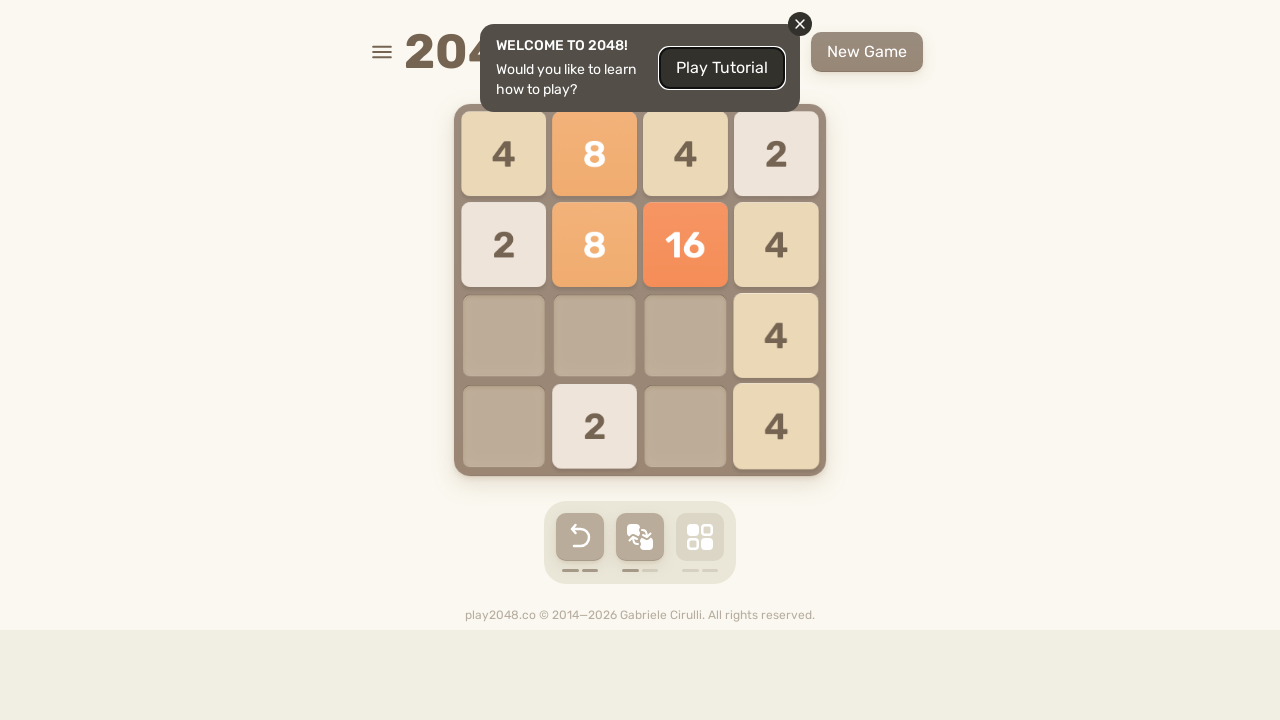

Pressed ArrowRight key to move tiles in 2048 game
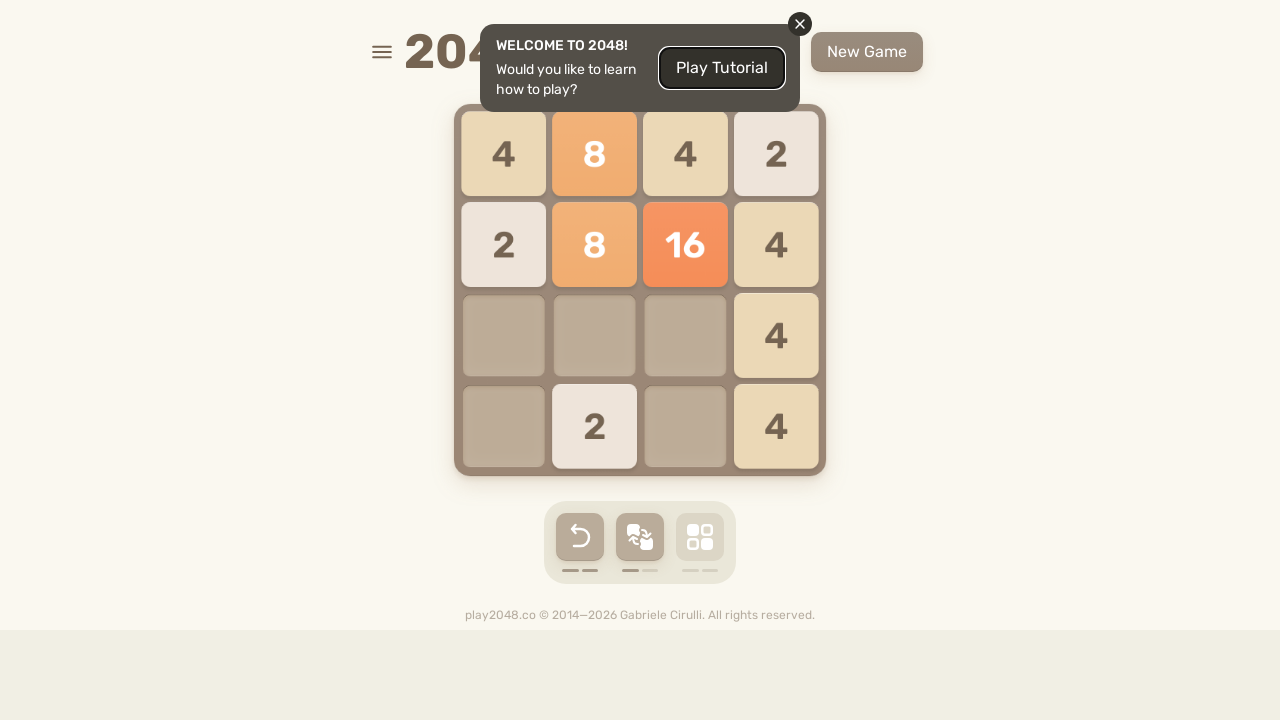

Waited 100ms for game animation to complete
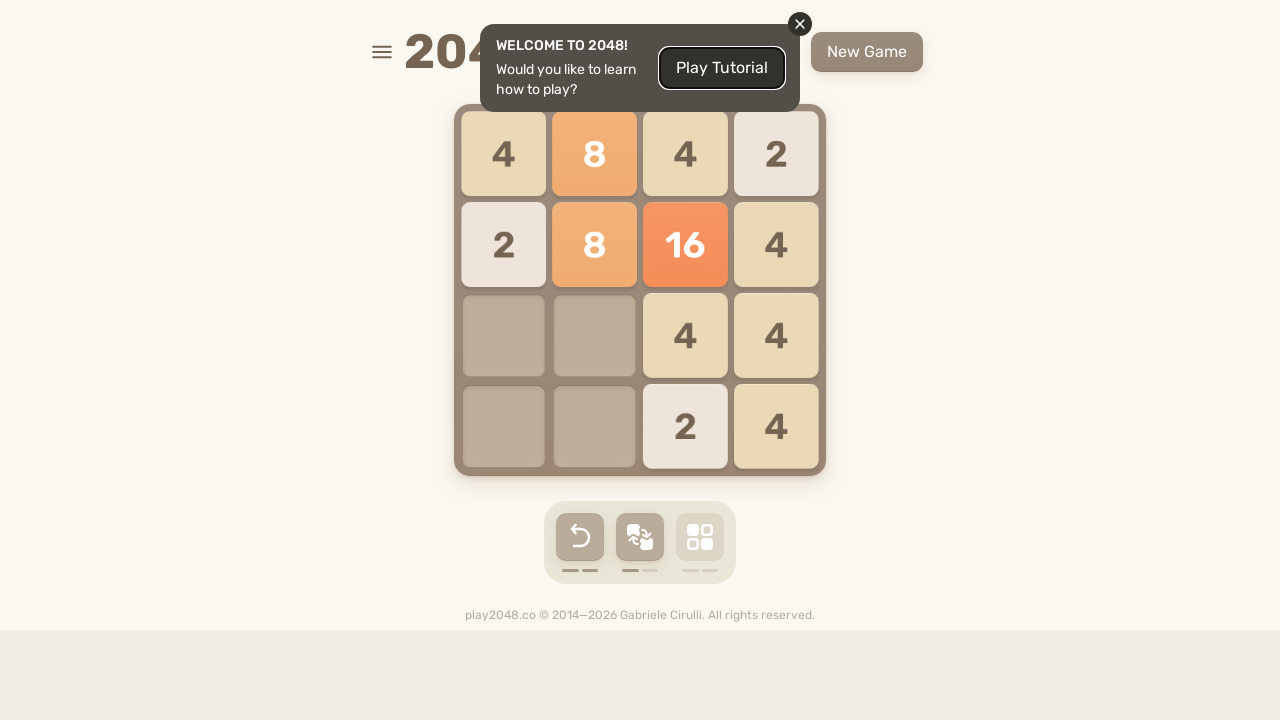

Pressed ArrowUp key to move tiles in 2048 game
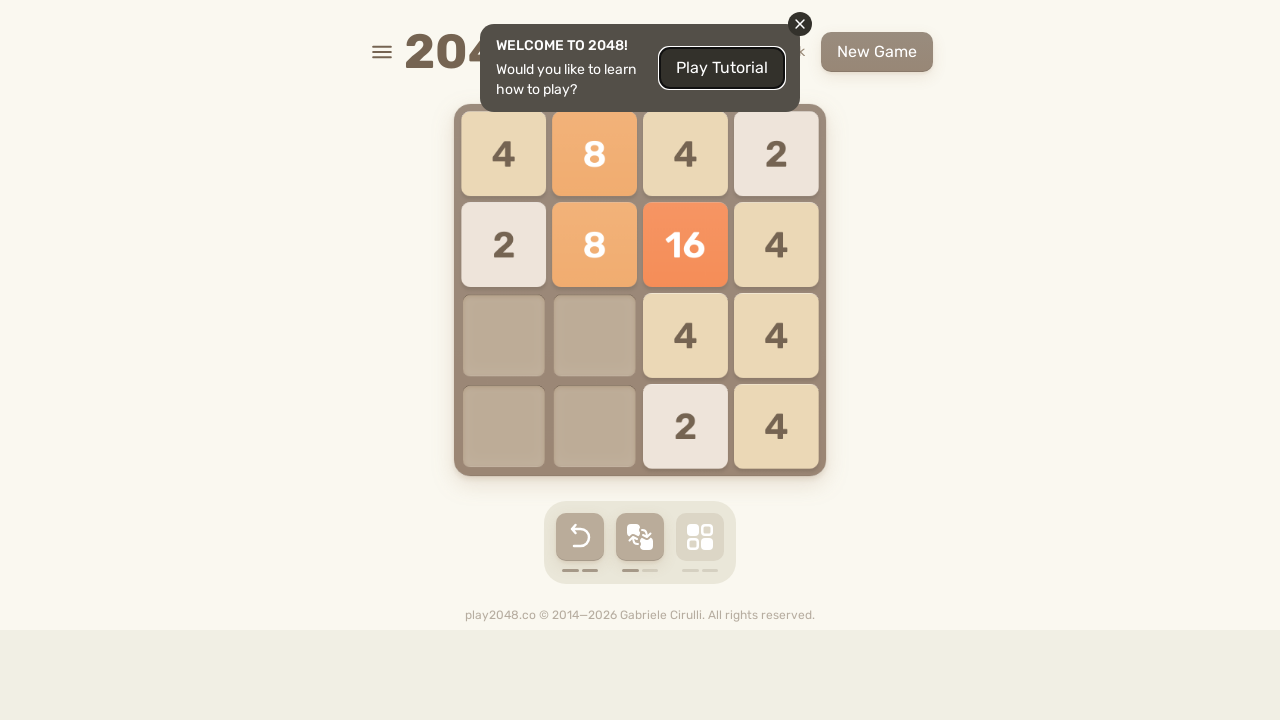

Waited 100ms for game animation to complete
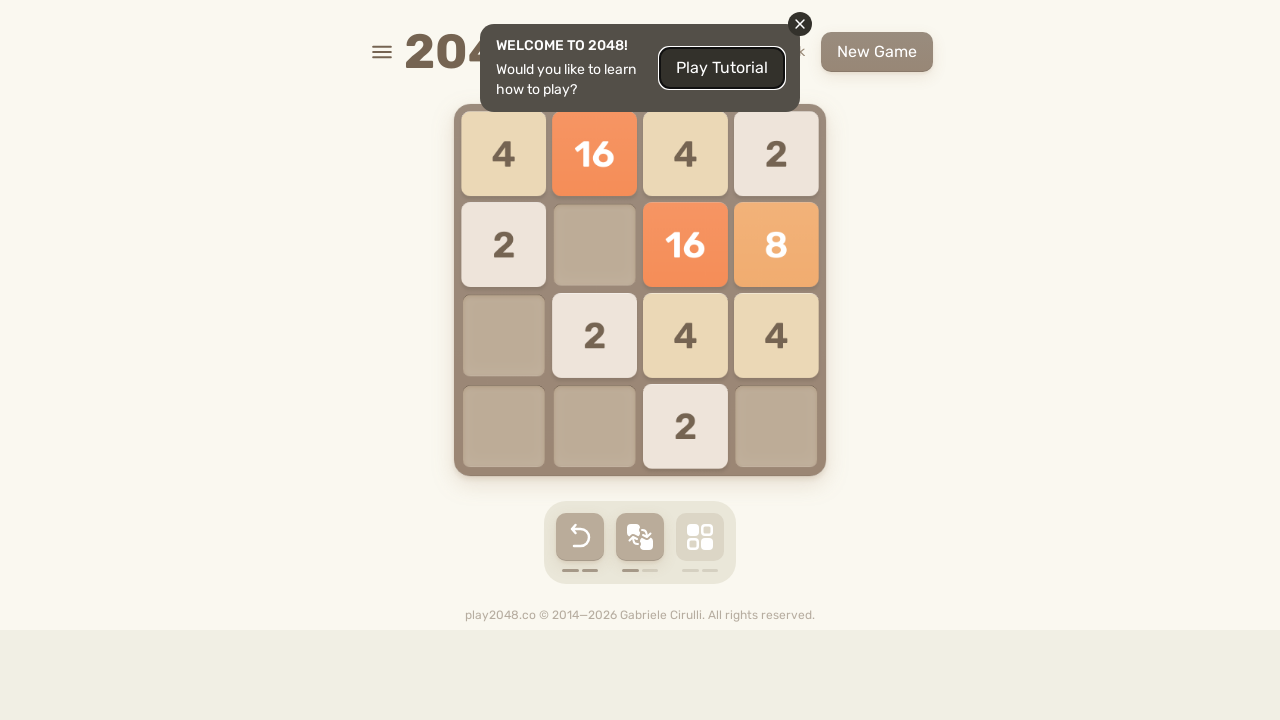

Pressed ArrowRight key to move tiles in 2048 game
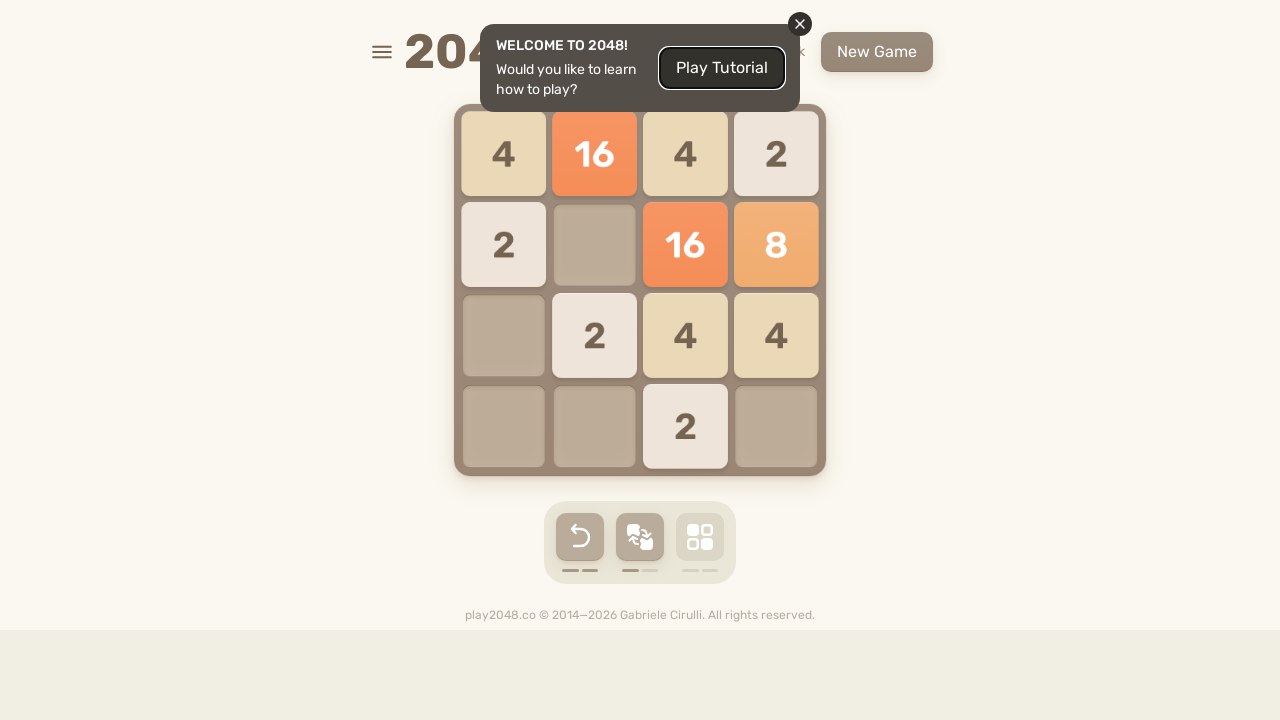

Waited 100ms for game animation to complete
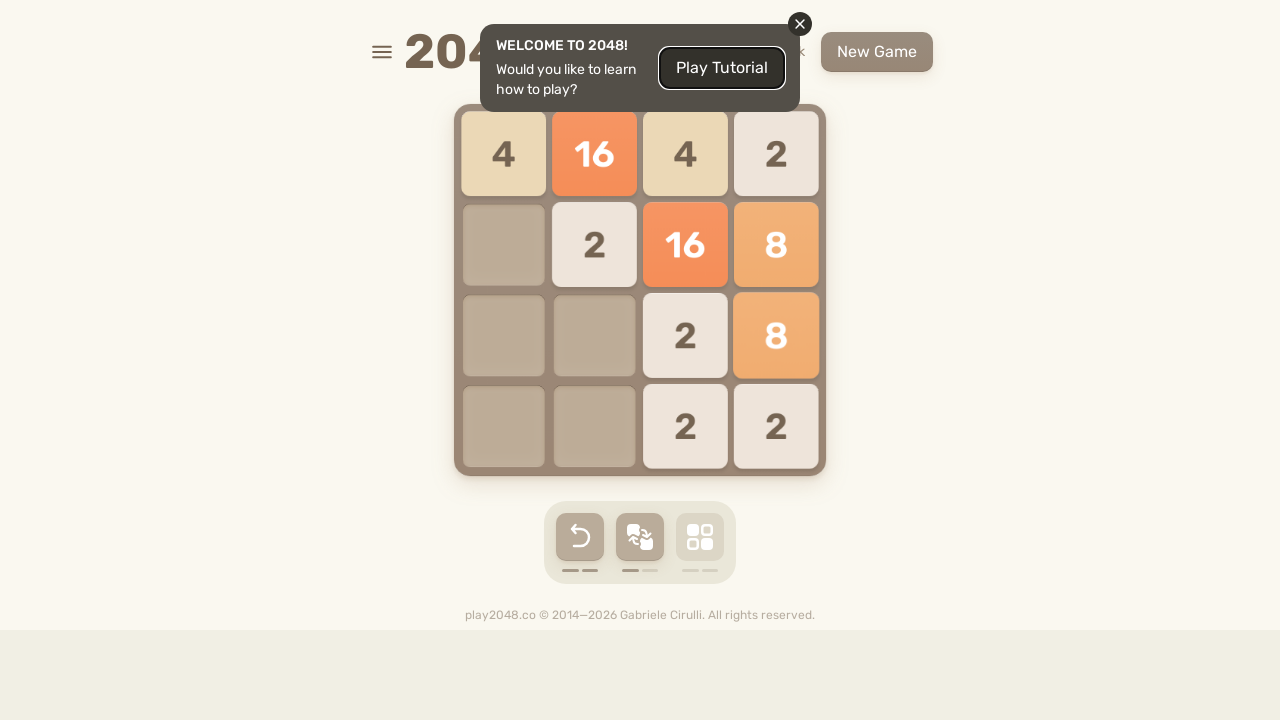

Pressed ArrowRight key to move tiles in 2048 game
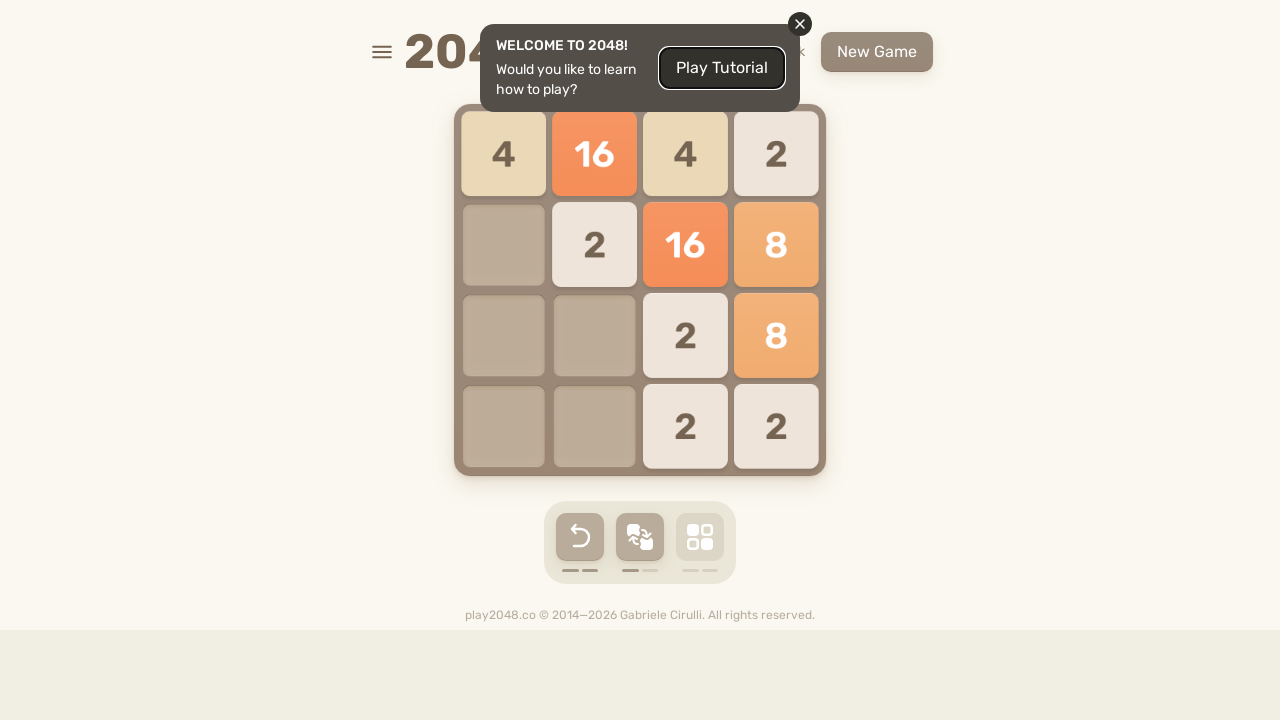

Waited 100ms for game animation to complete
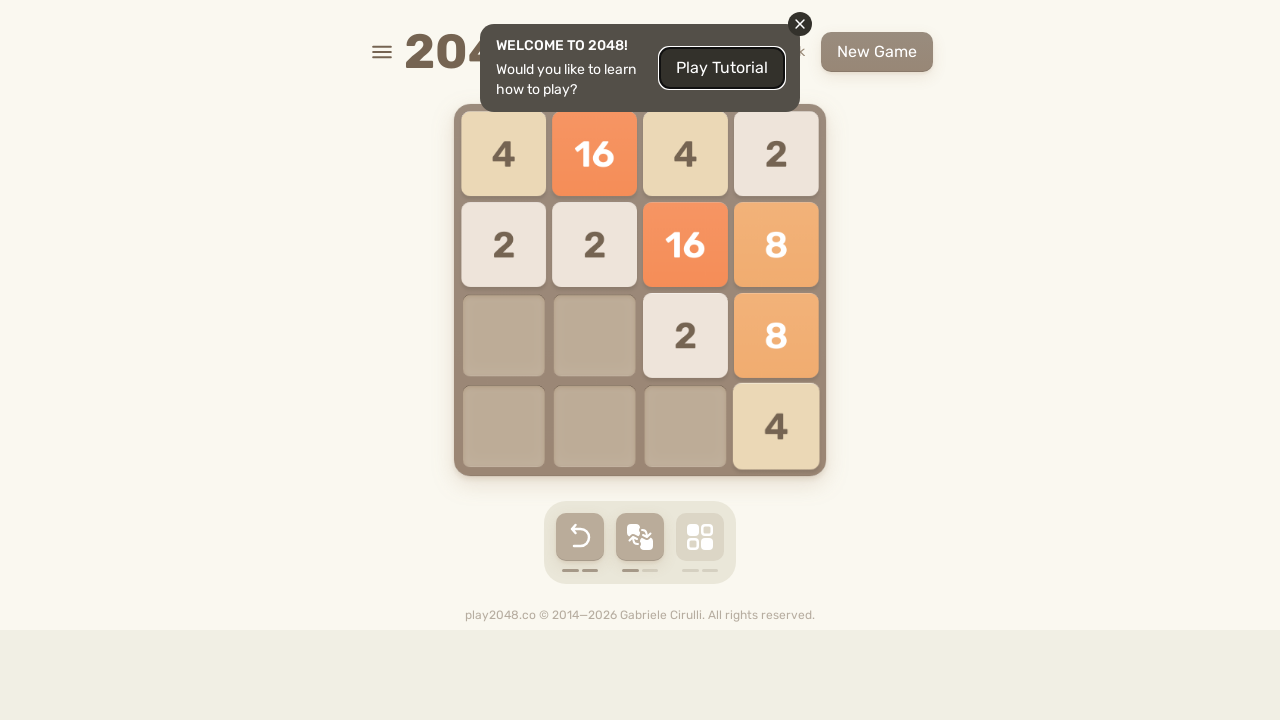

Pressed ArrowDown key to move tiles in 2048 game
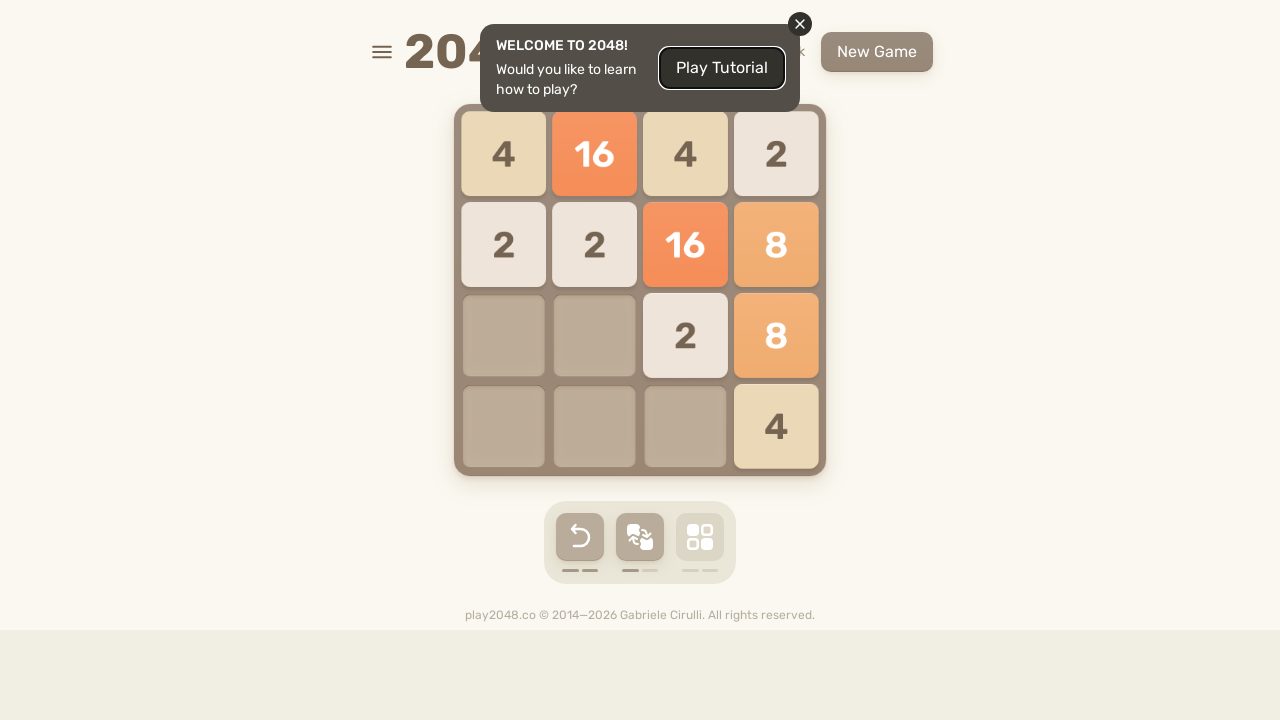

Waited 100ms for game animation to complete
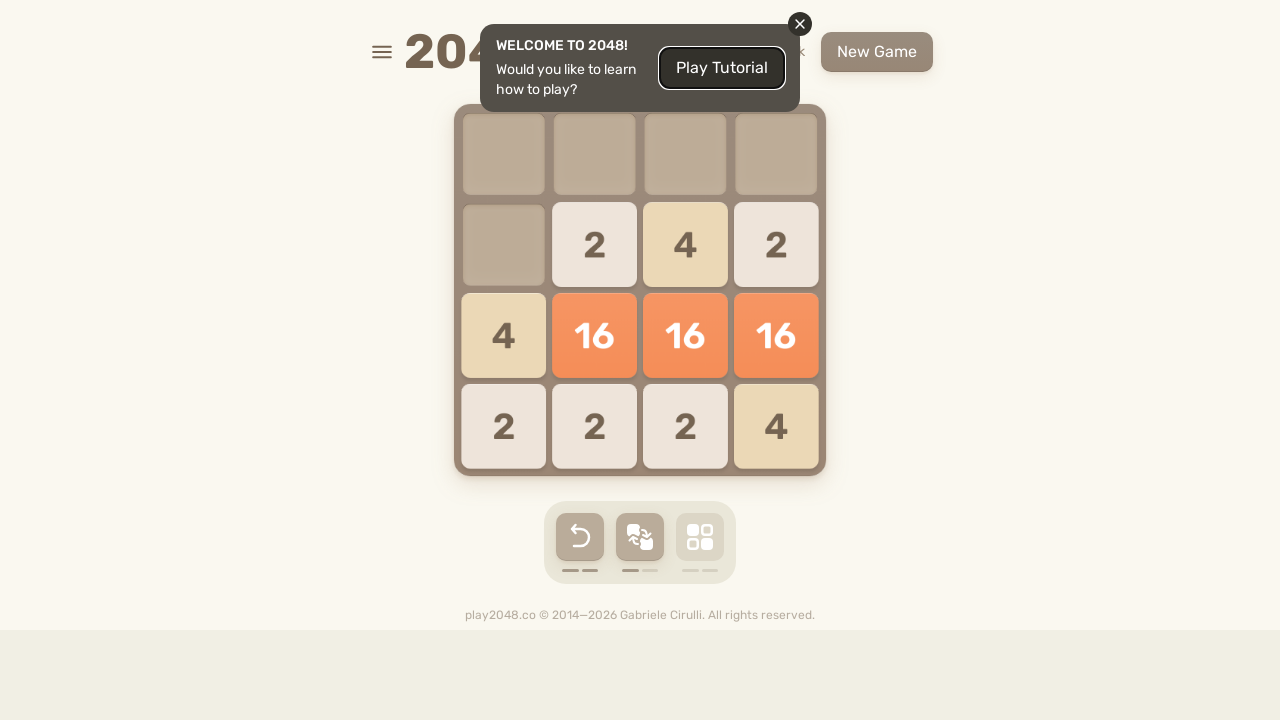

Pressed ArrowUp key to move tiles in 2048 game
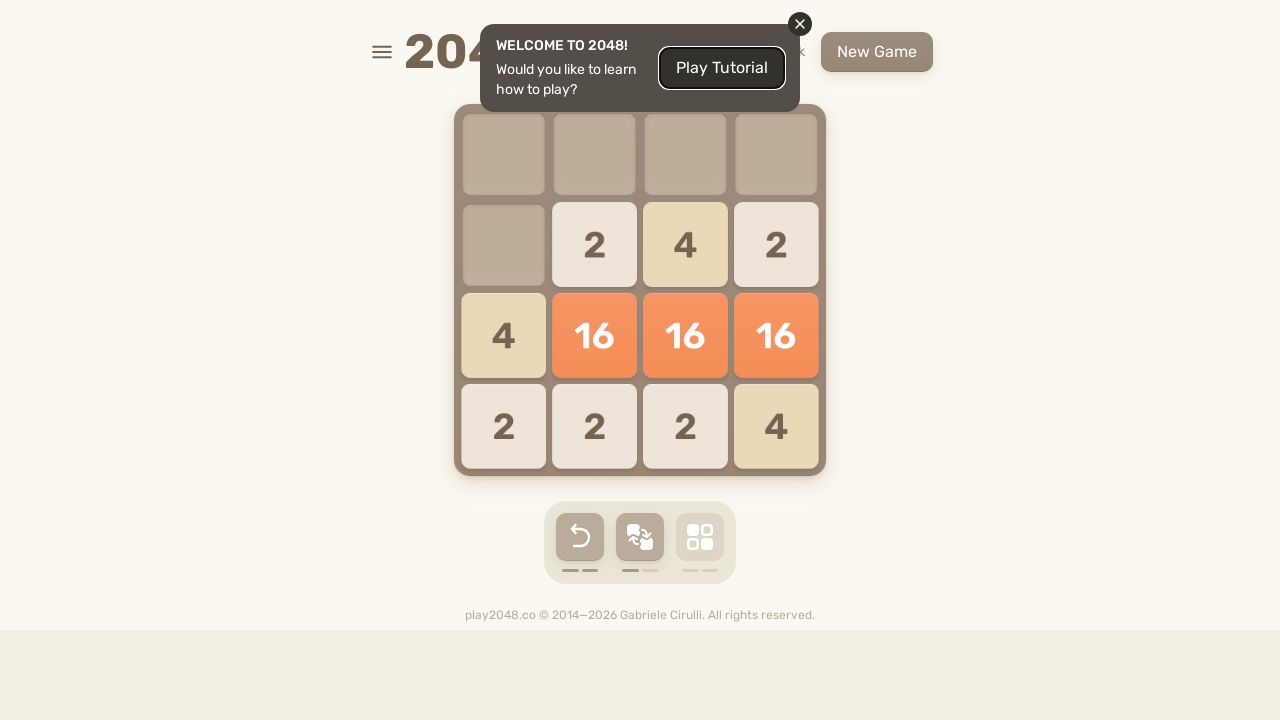

Waited 100ms for game animation to complete
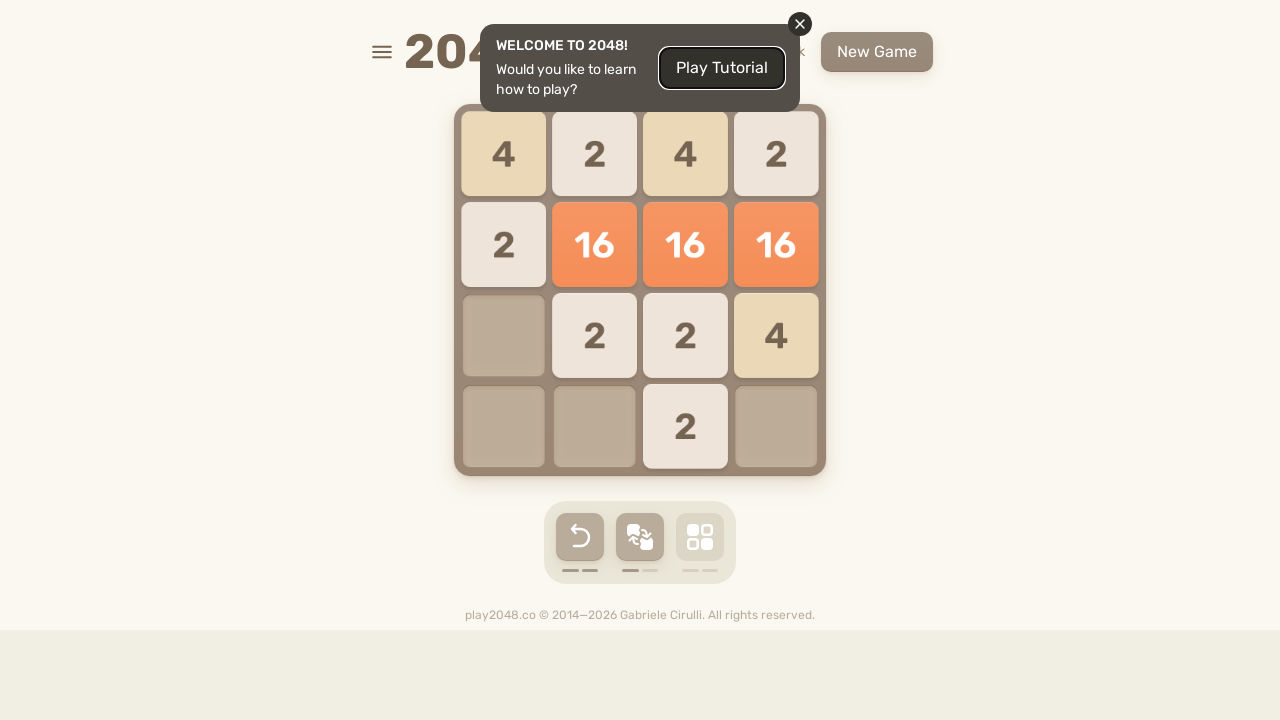

Pressed ArrowDown key to move tiles in 2048 game
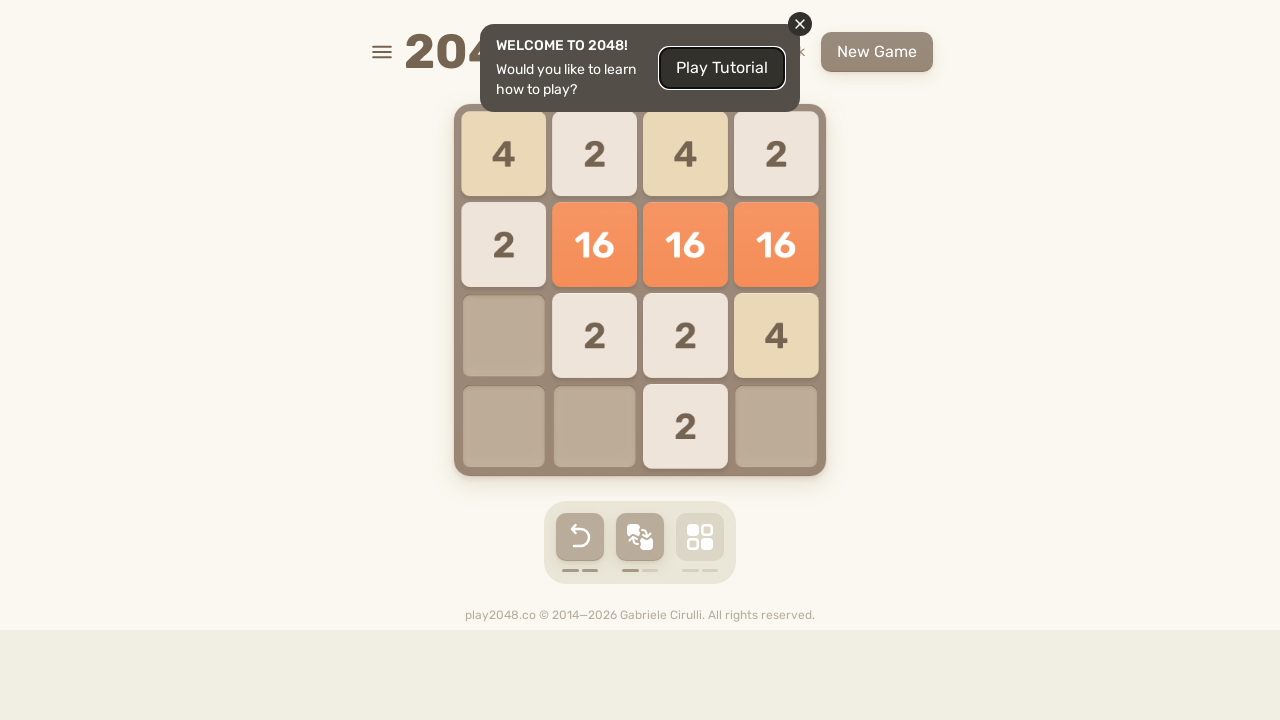

Waited 100ms for game animation to complete
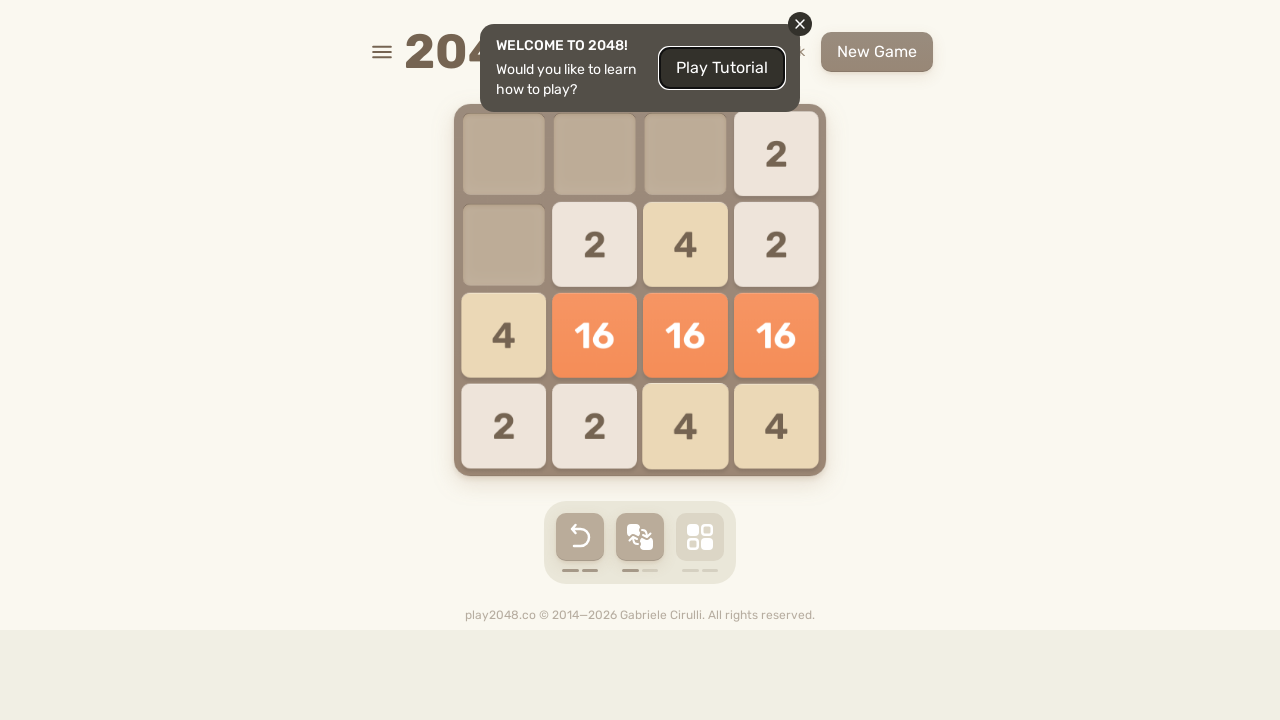

Pressed ArrowDown key to move tiles in 2048 game
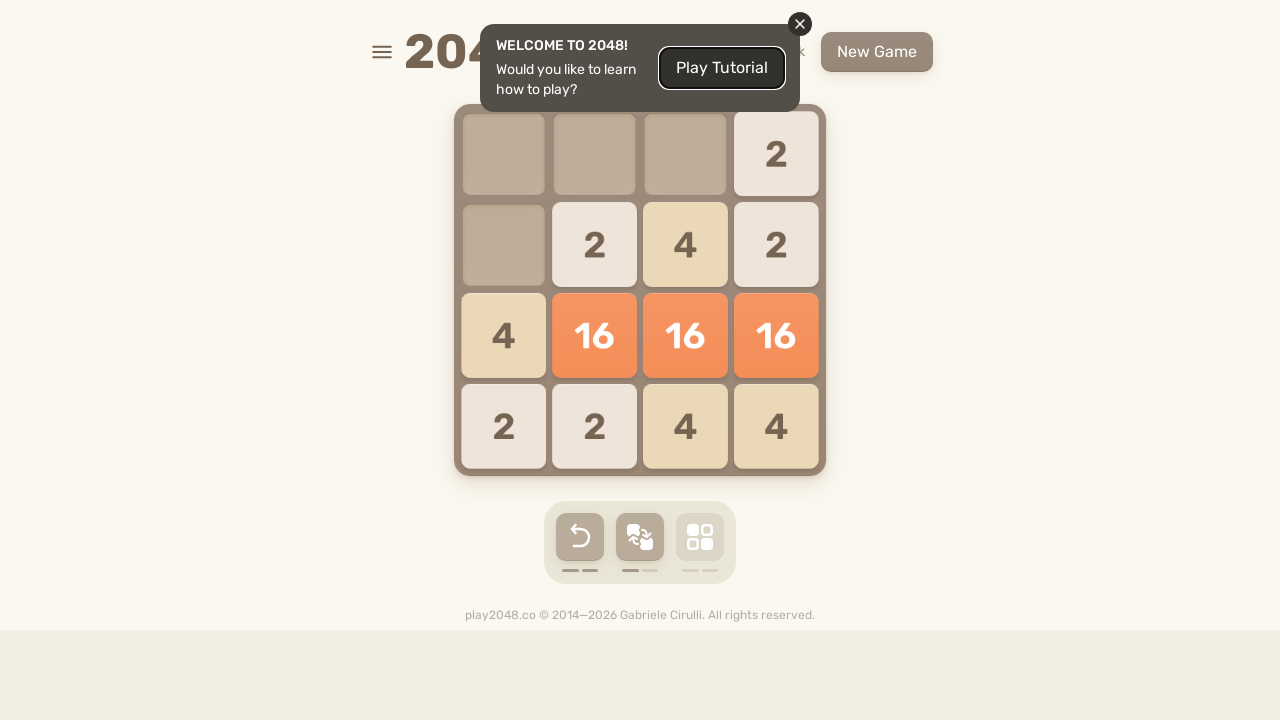

Waited 100ms for game animation to complete
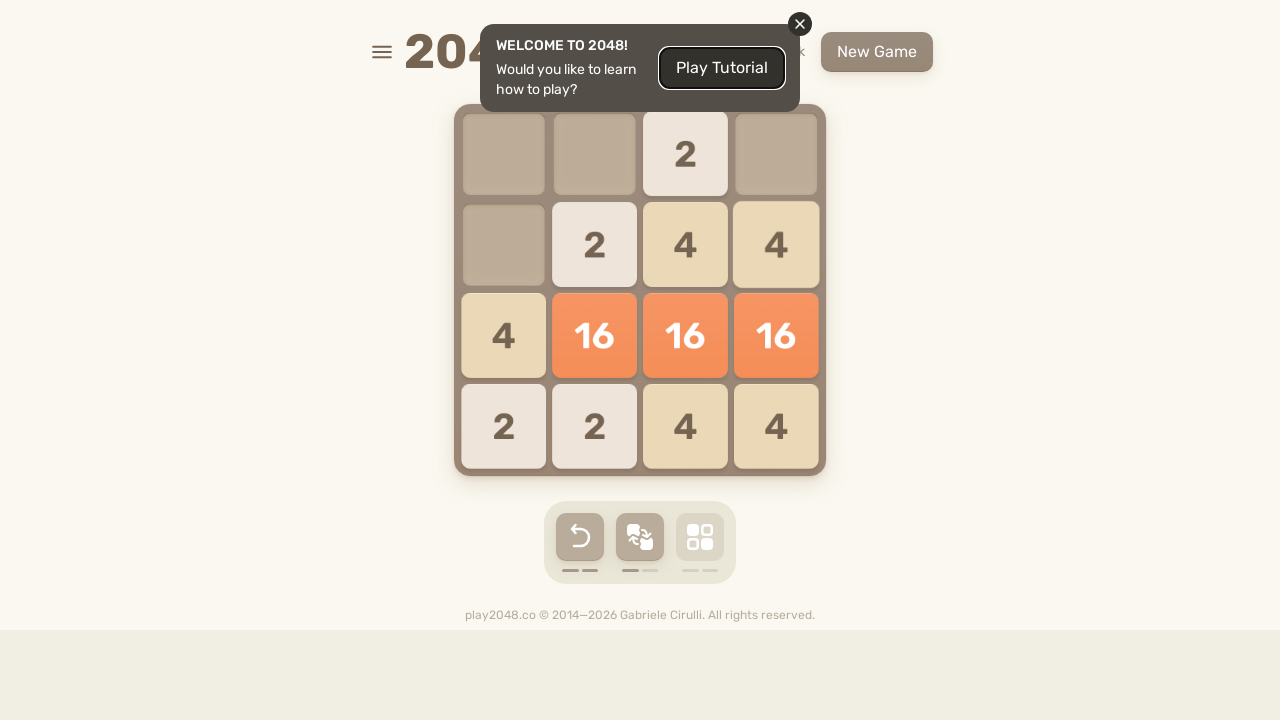

Pressed ArrowRight key to move tiles in 2048 game
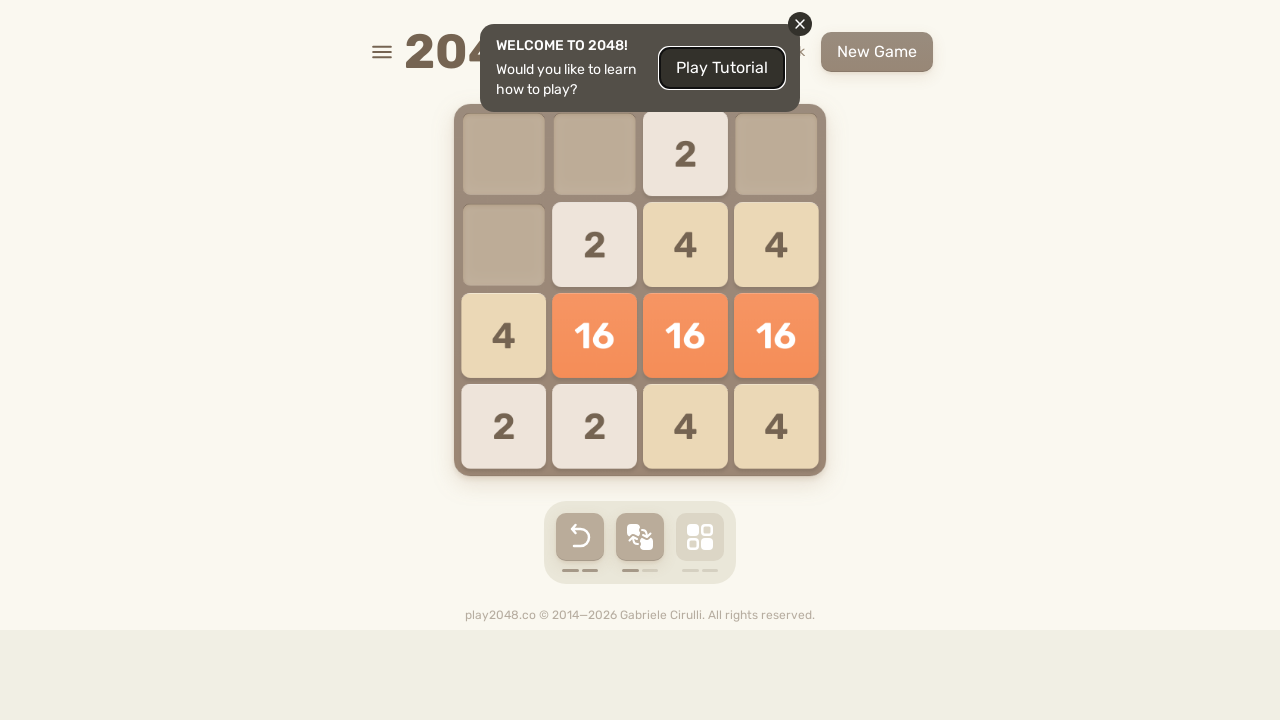

Waited 100ms for game animation to complete
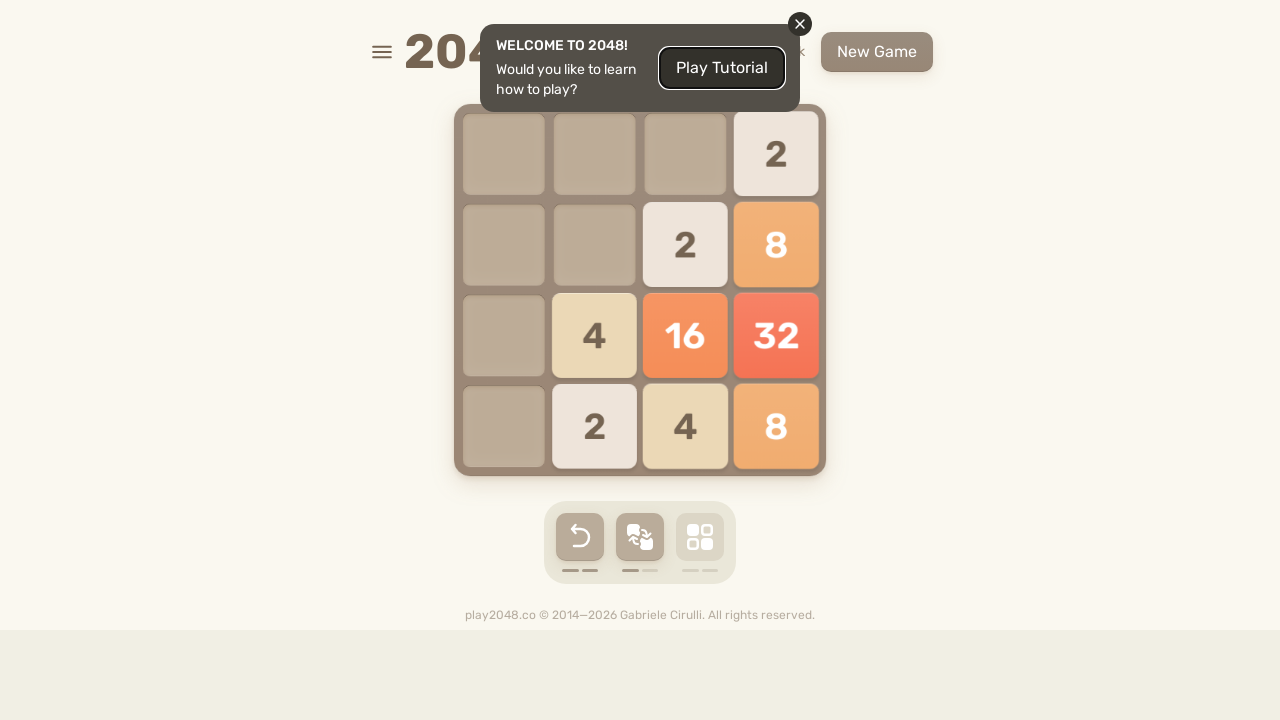

Pressed ArrowRight key to move tiles in 2048 game
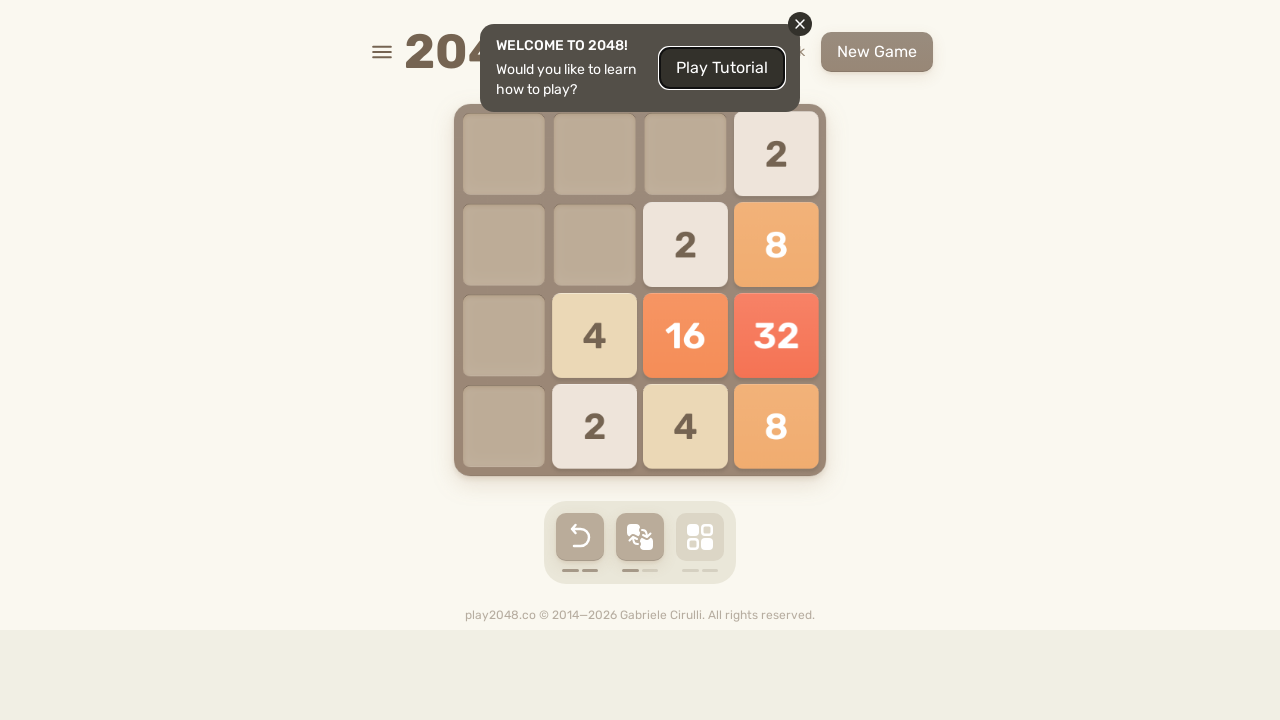

Waited 100ms for game animation to complete
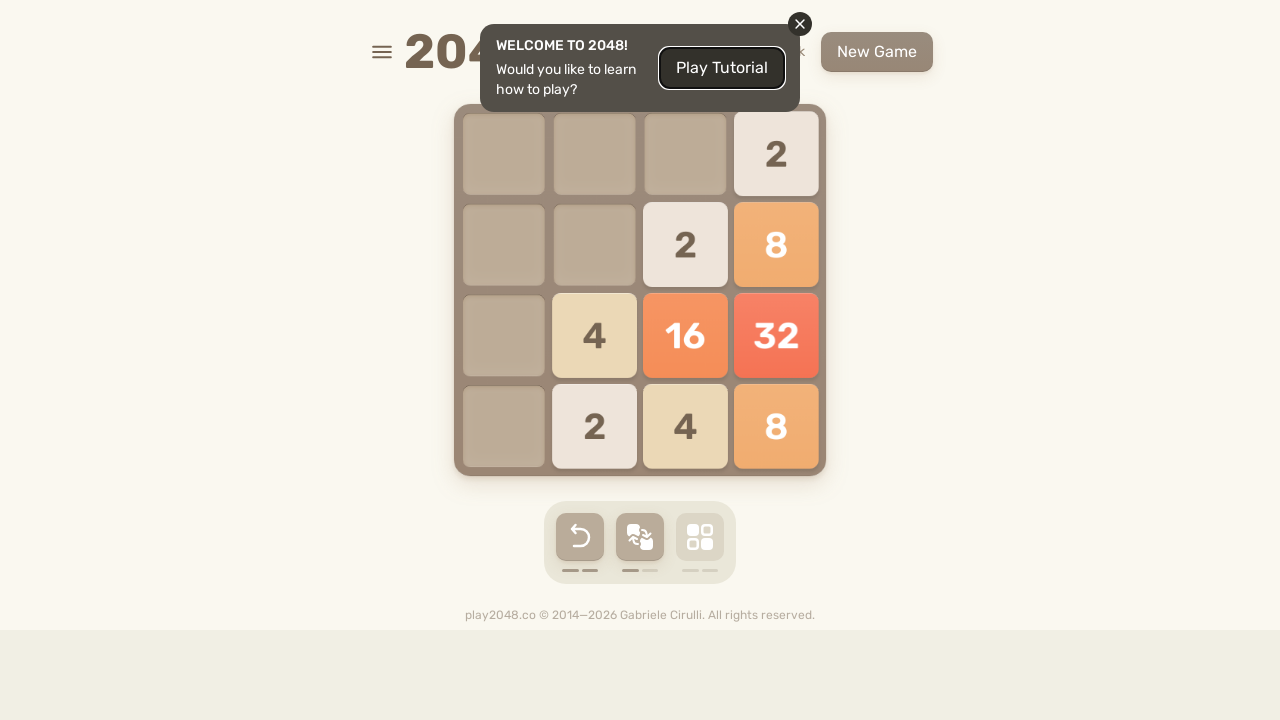

Pressed ArrowRight key to move tiles in 2048 game
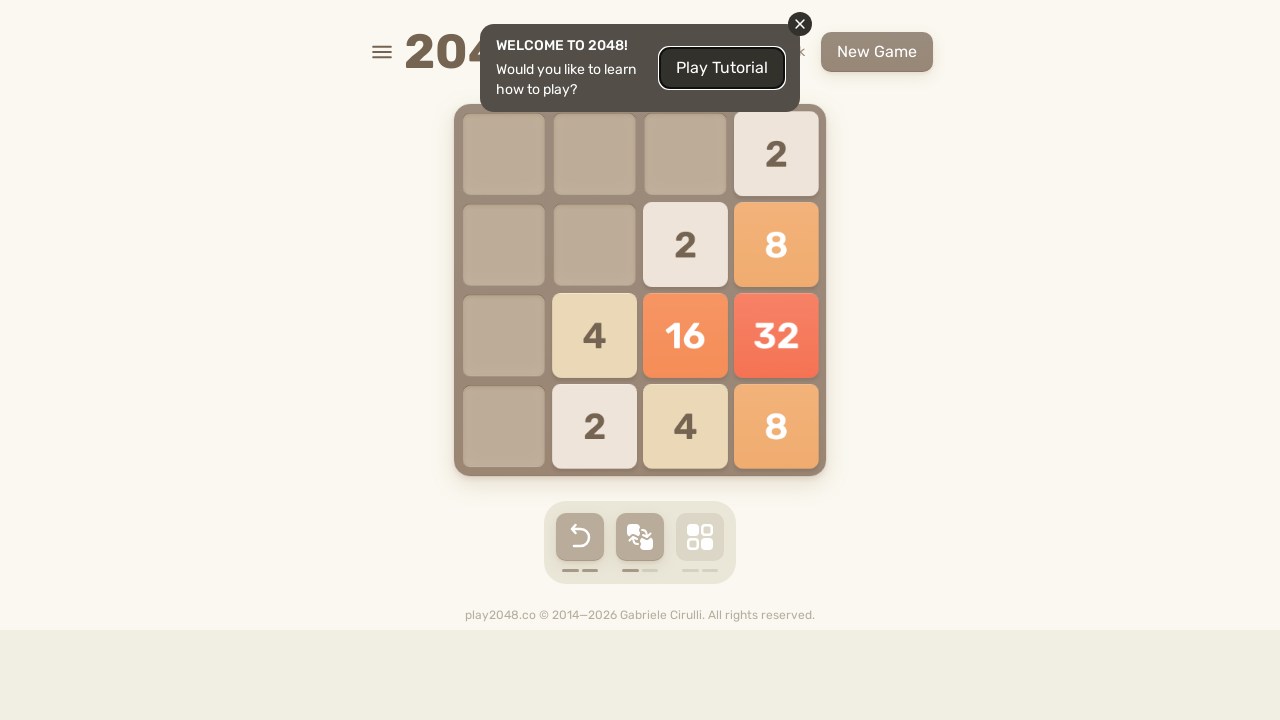

Waited 100ms for game animation to complete
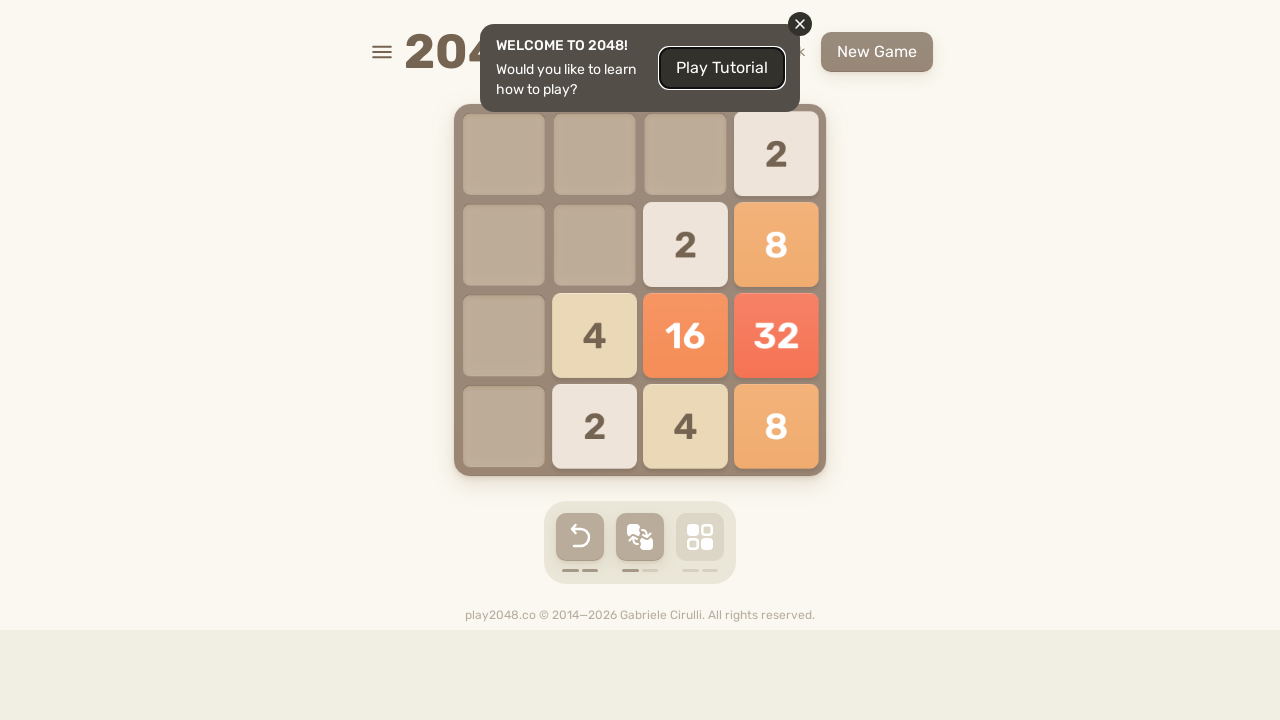

Pressed ArrowDown key to move tiles in 2048 game
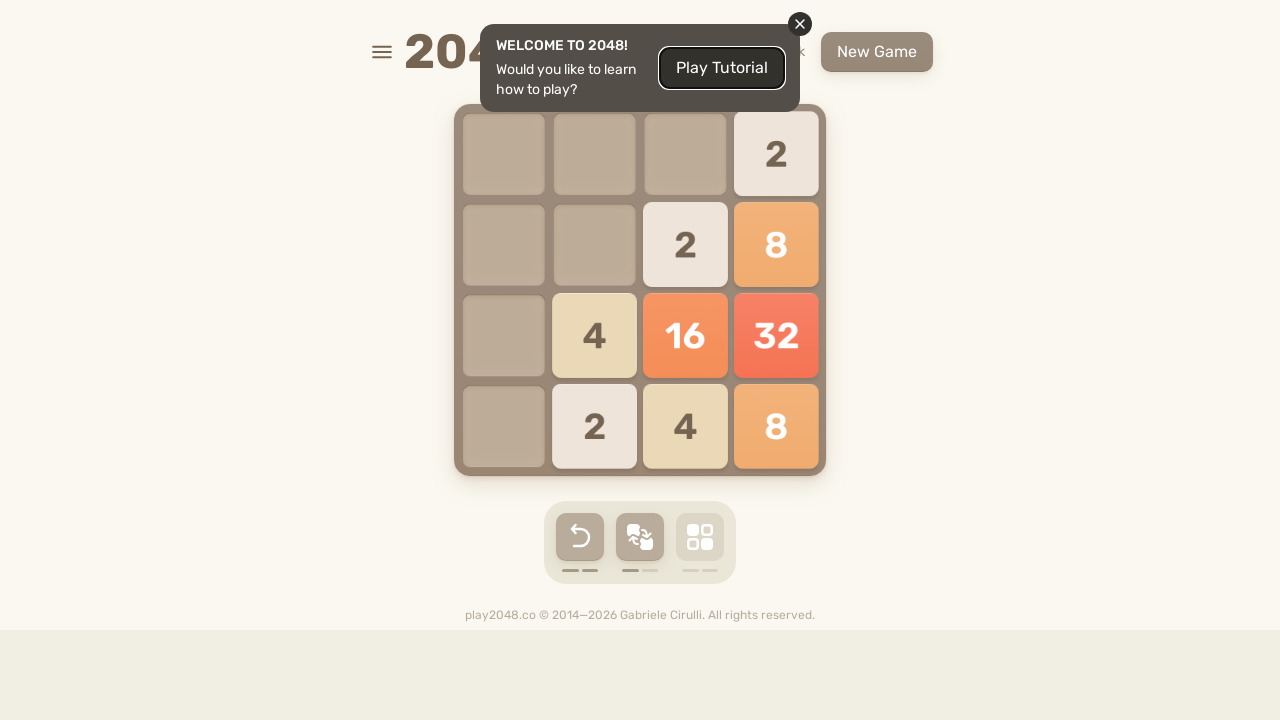

Waited 100ms for game animation to complete
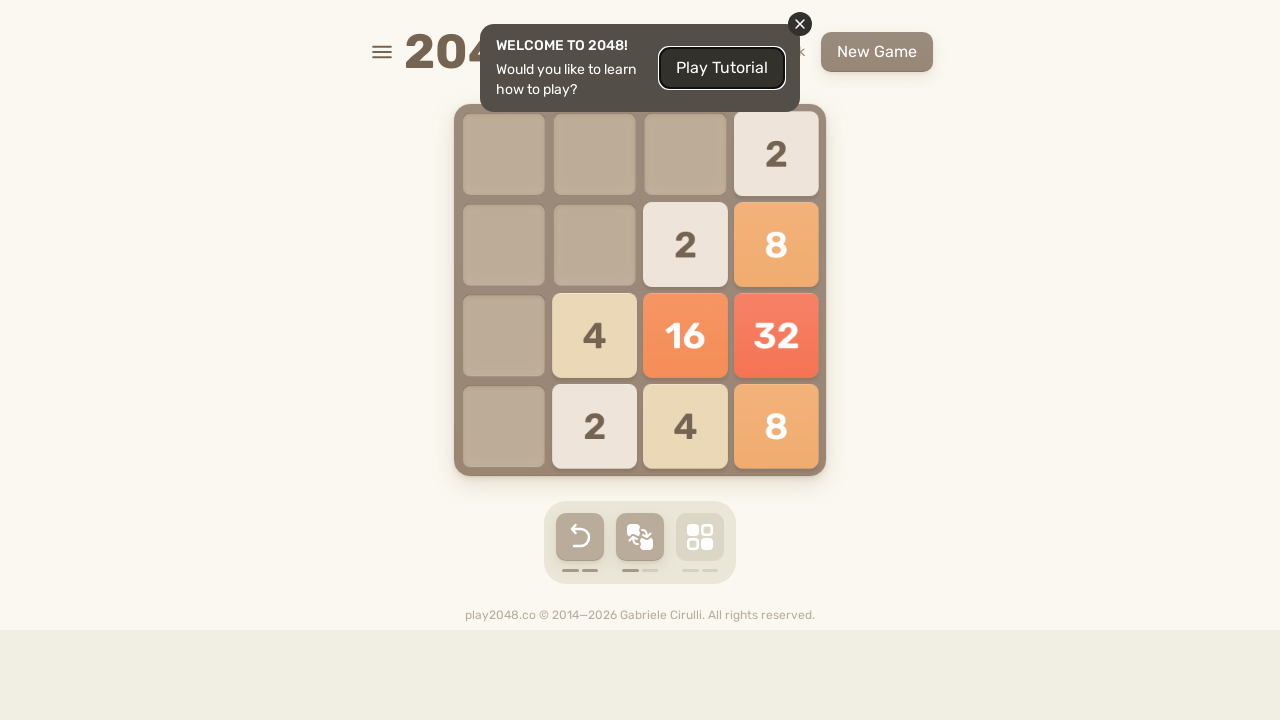

Pressed ArrowUp key to move tiles in 2048 game
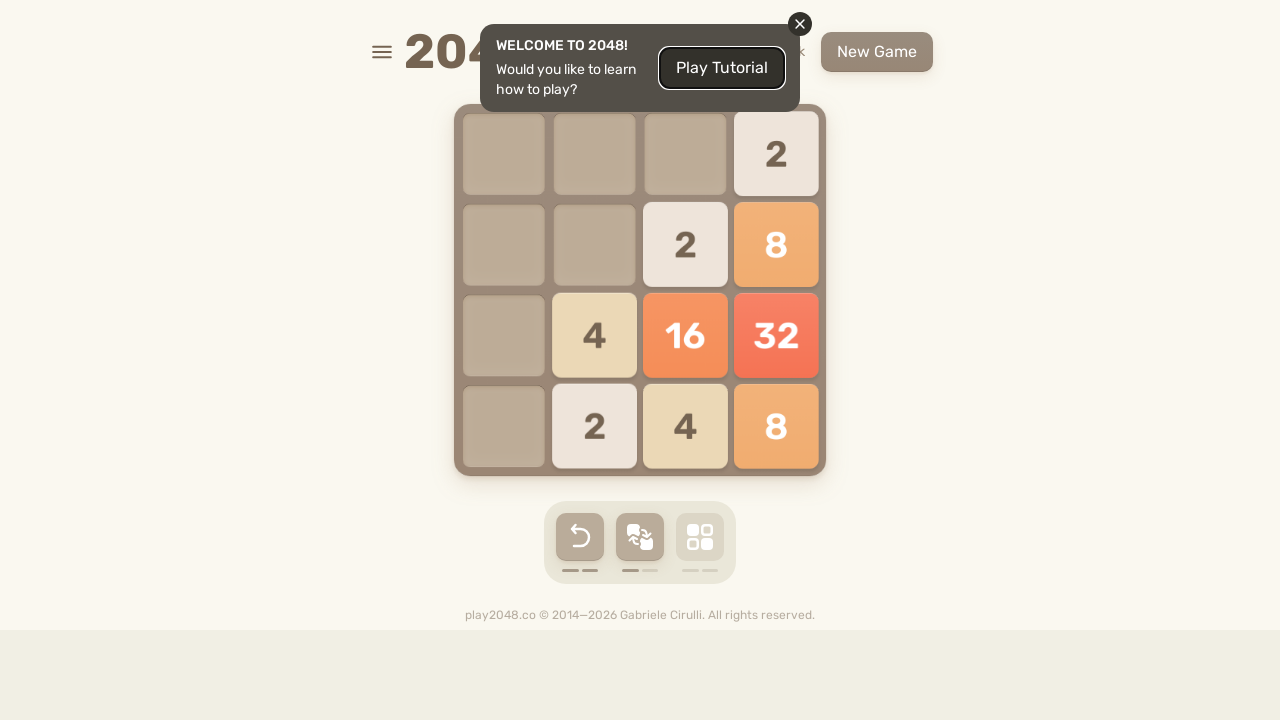

Waited 100ms for game animation to complete
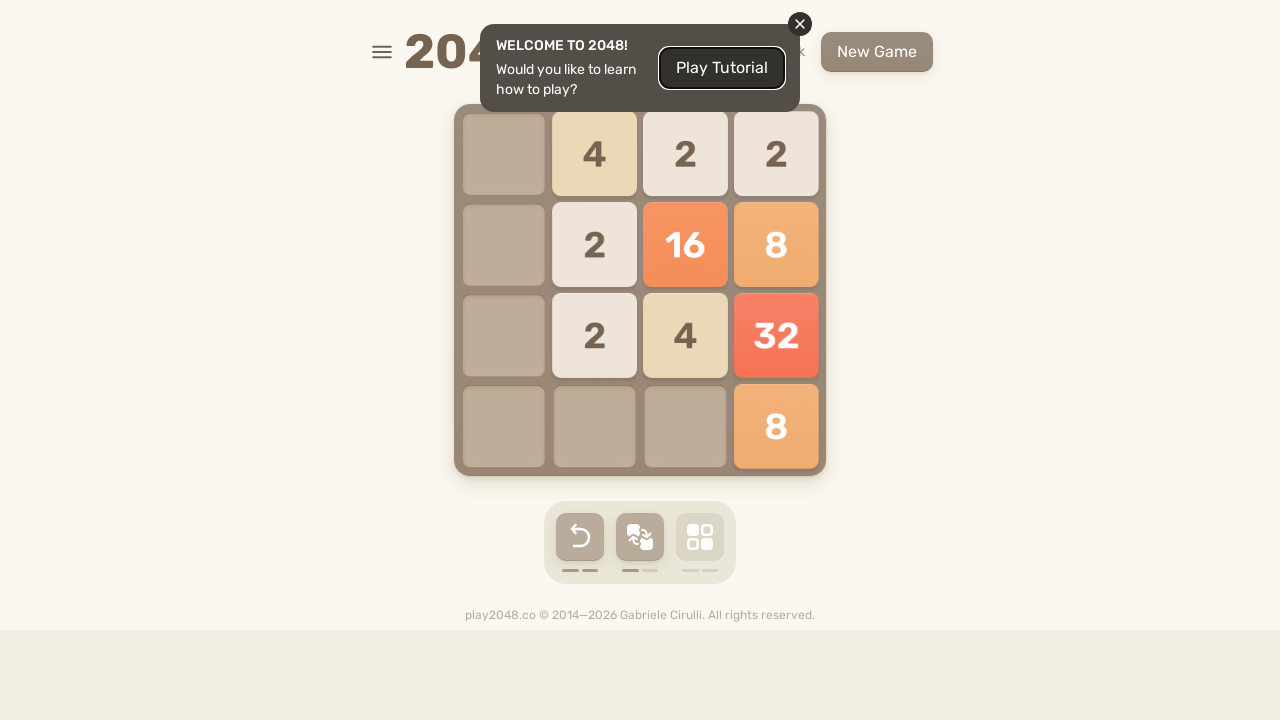

Pressed ArrowUp key to move tiles in 2048 game
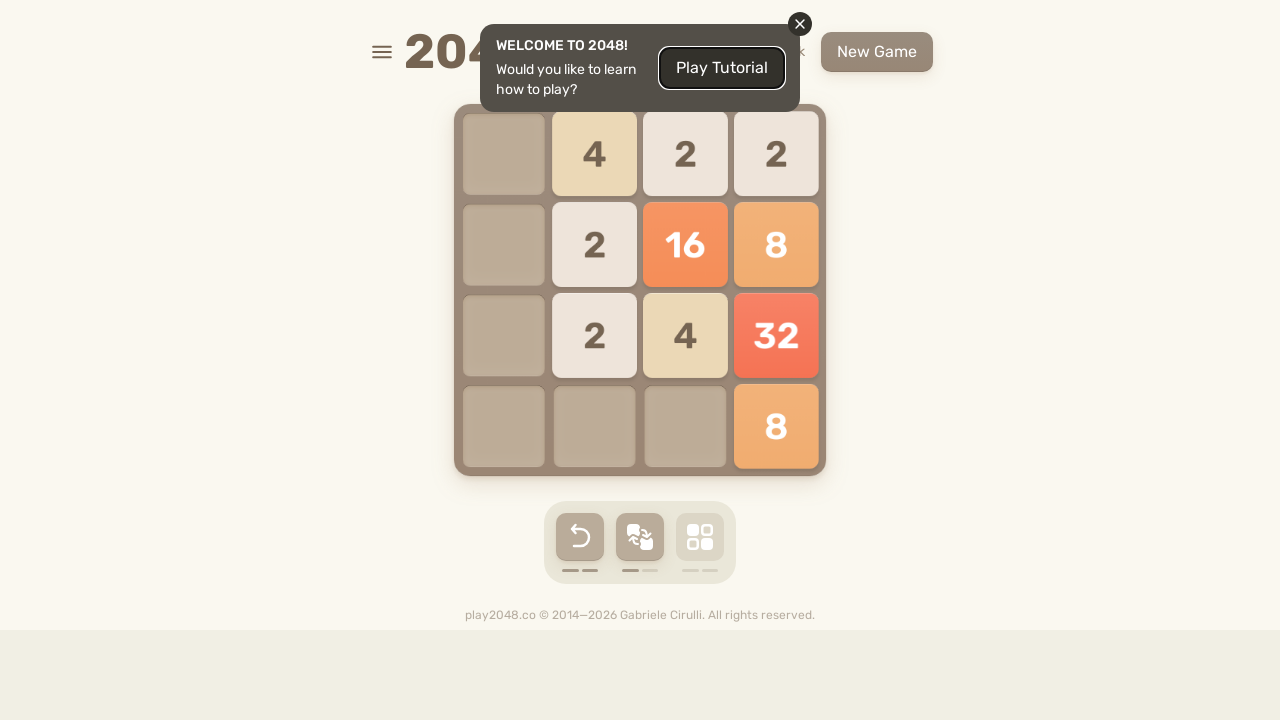

Waited 100ms for game animation to complete
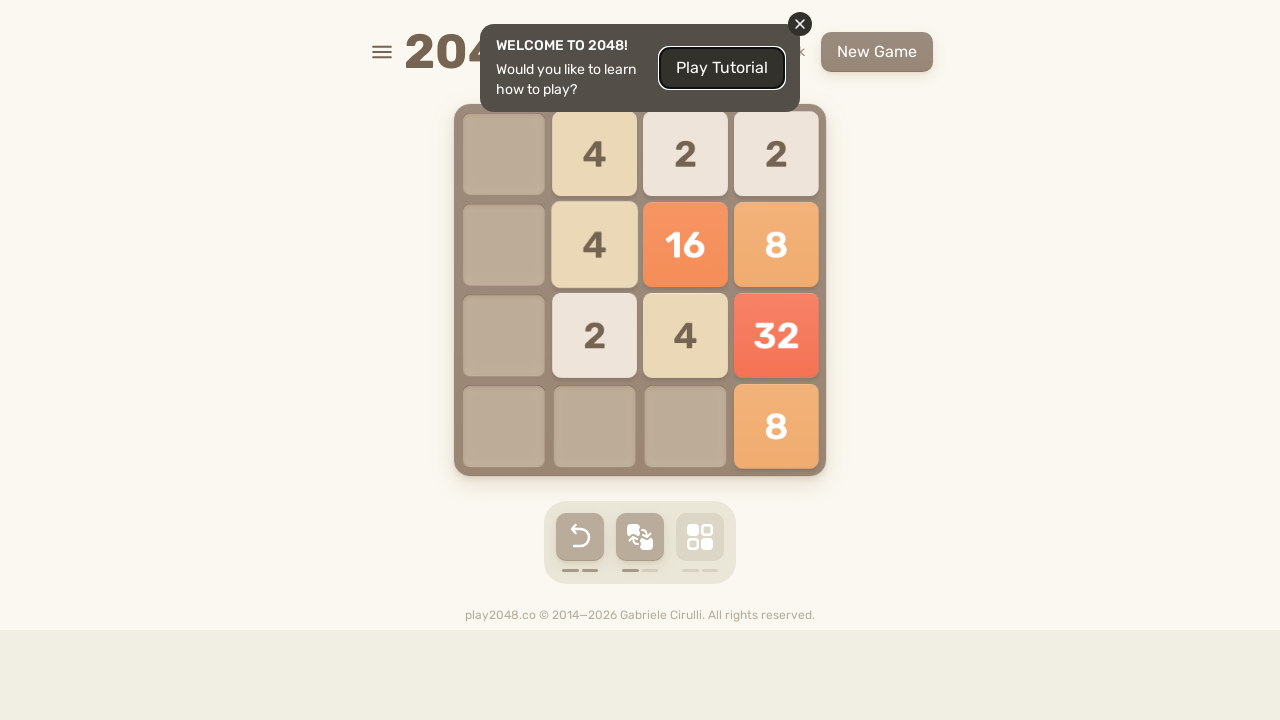

Pressed ArrowLeft key to move tiles in 2048 game
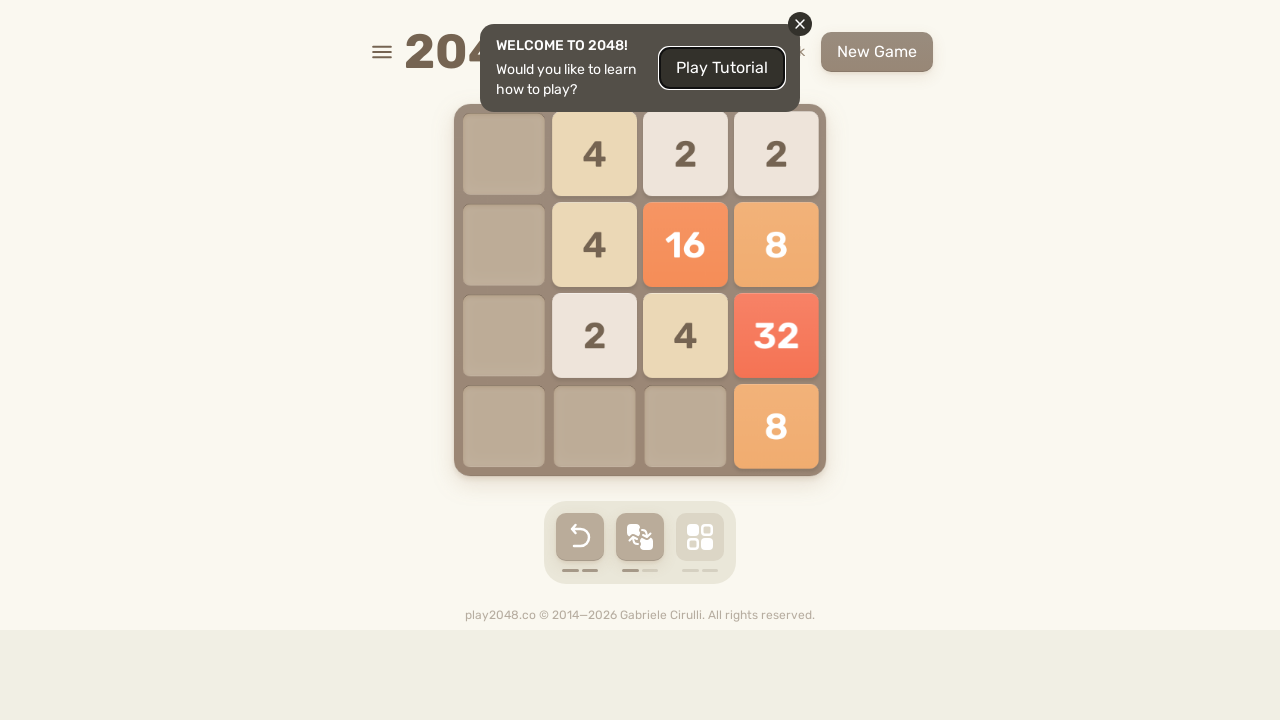

Waited 100ms for game animation to complete
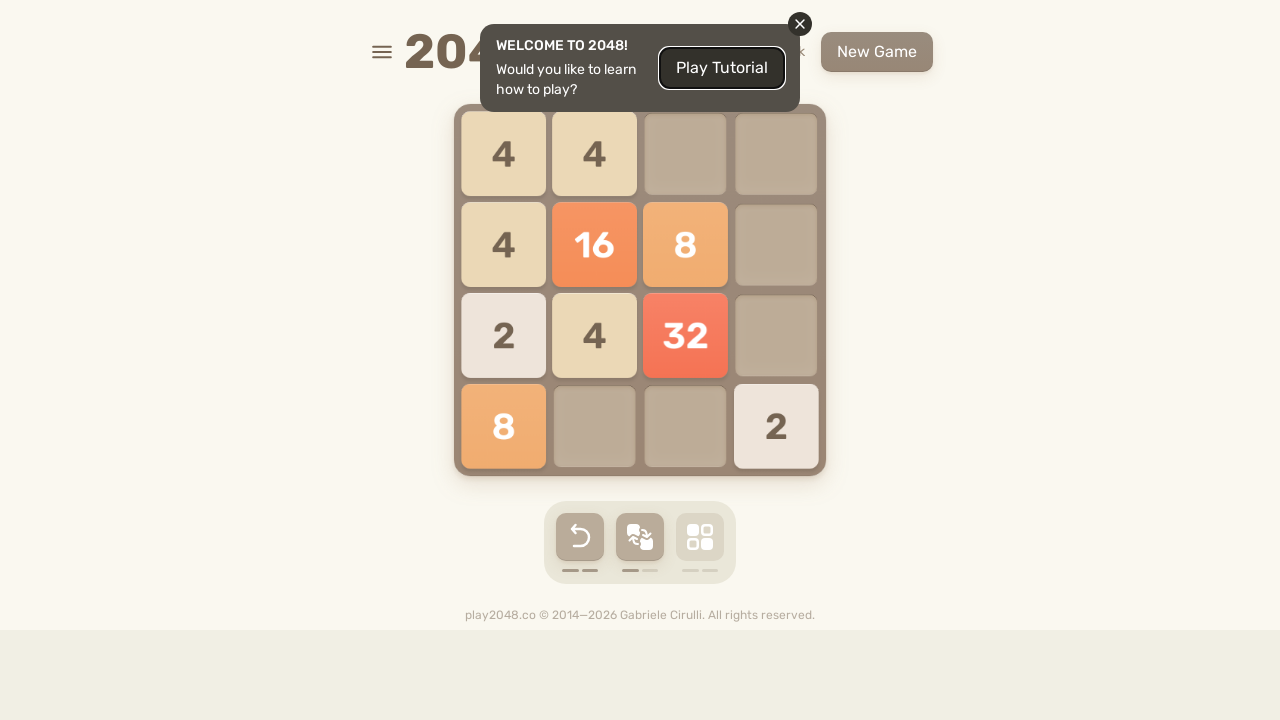

Pressed ArrowRight key to move tiles in 2048 game
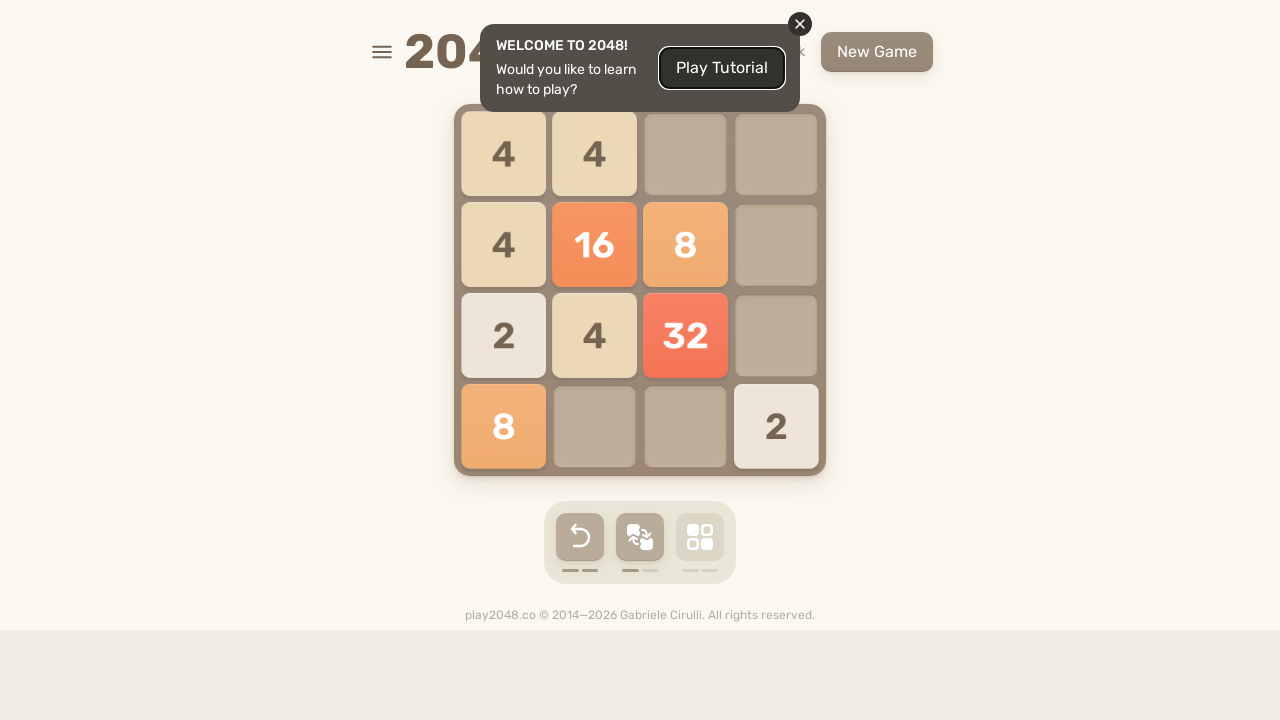

Waited 100ms for game animation to complete
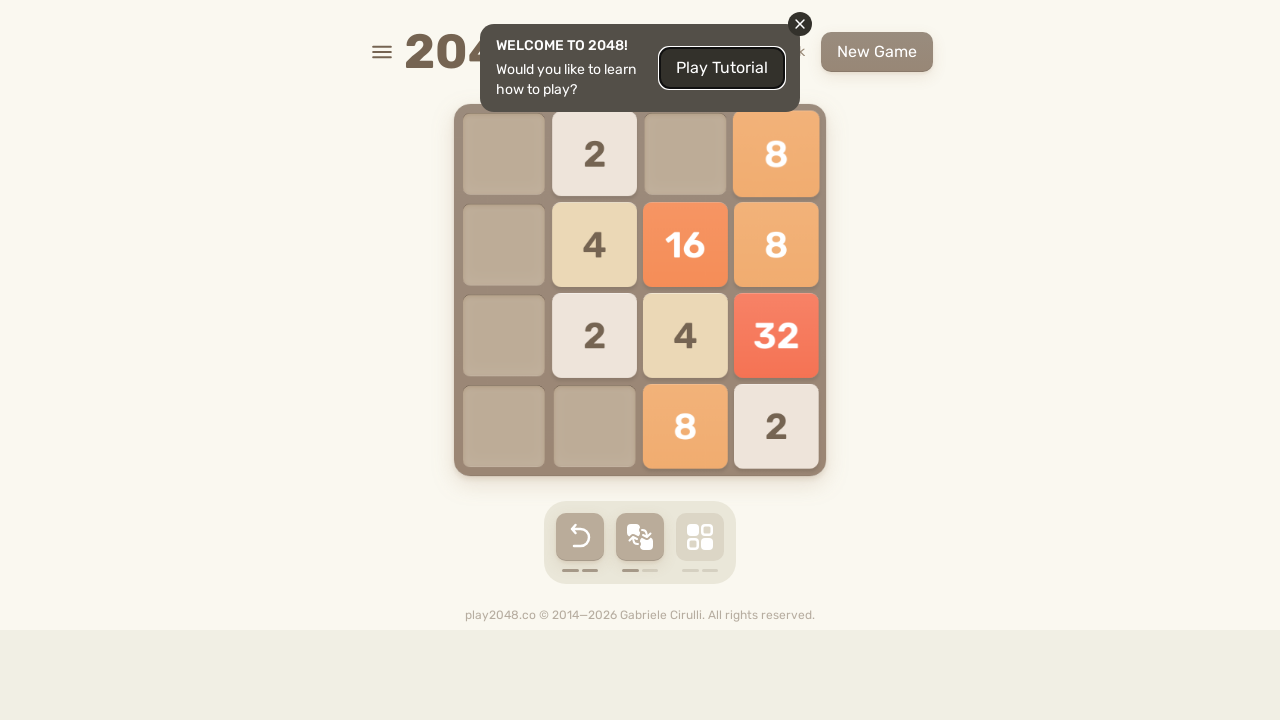

Pressed ArrowLeft key to move tiles in 2048 game
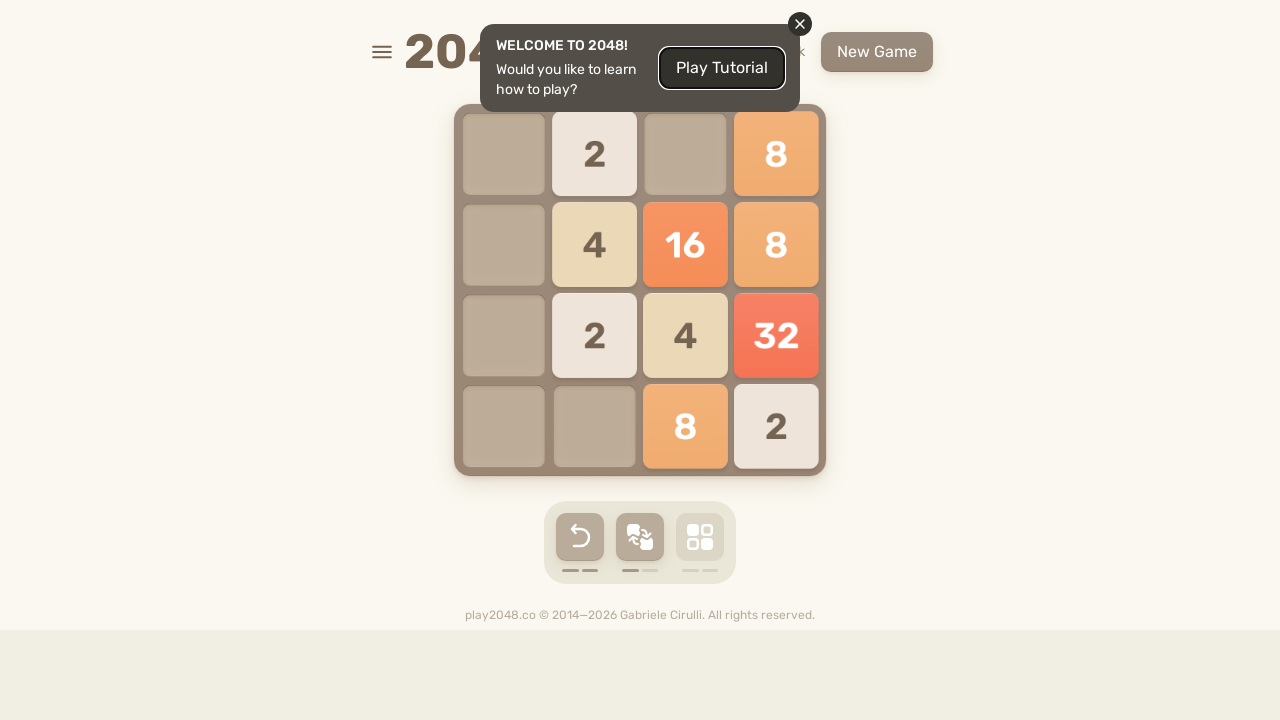

Waited 100ms for game animation to complete
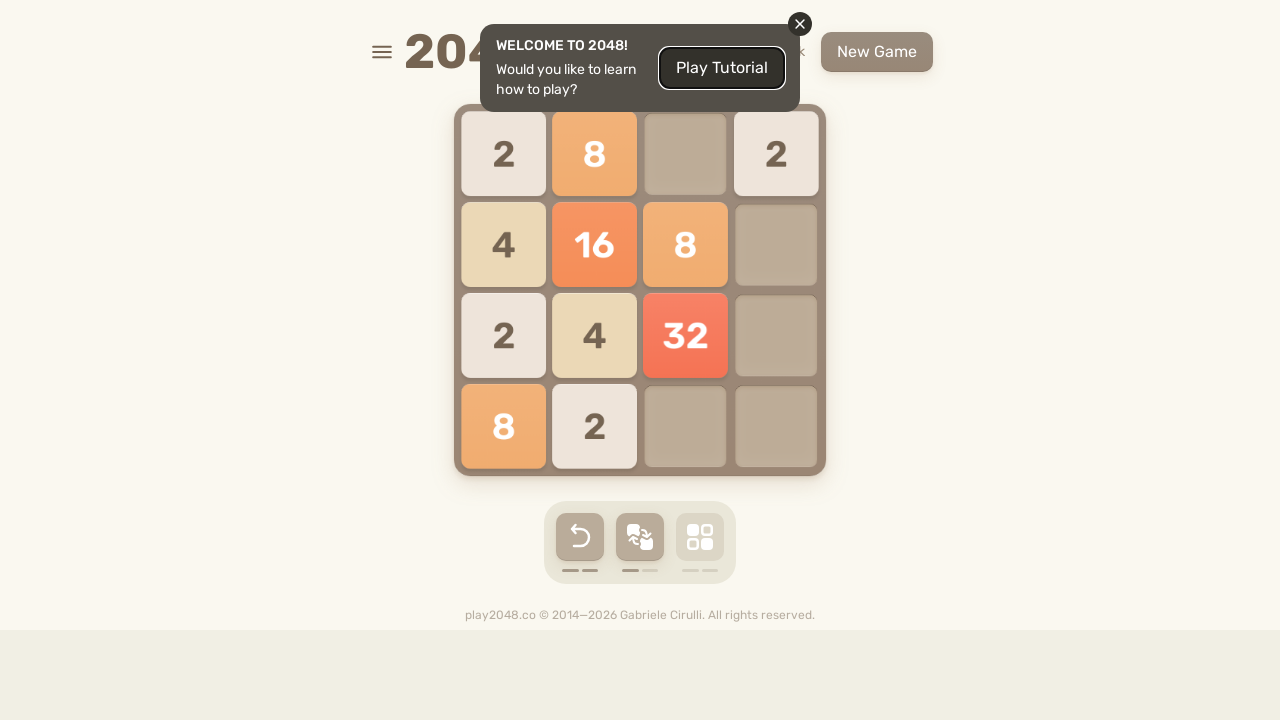

Pressed ArrowUp key to move tiles in 2048 game
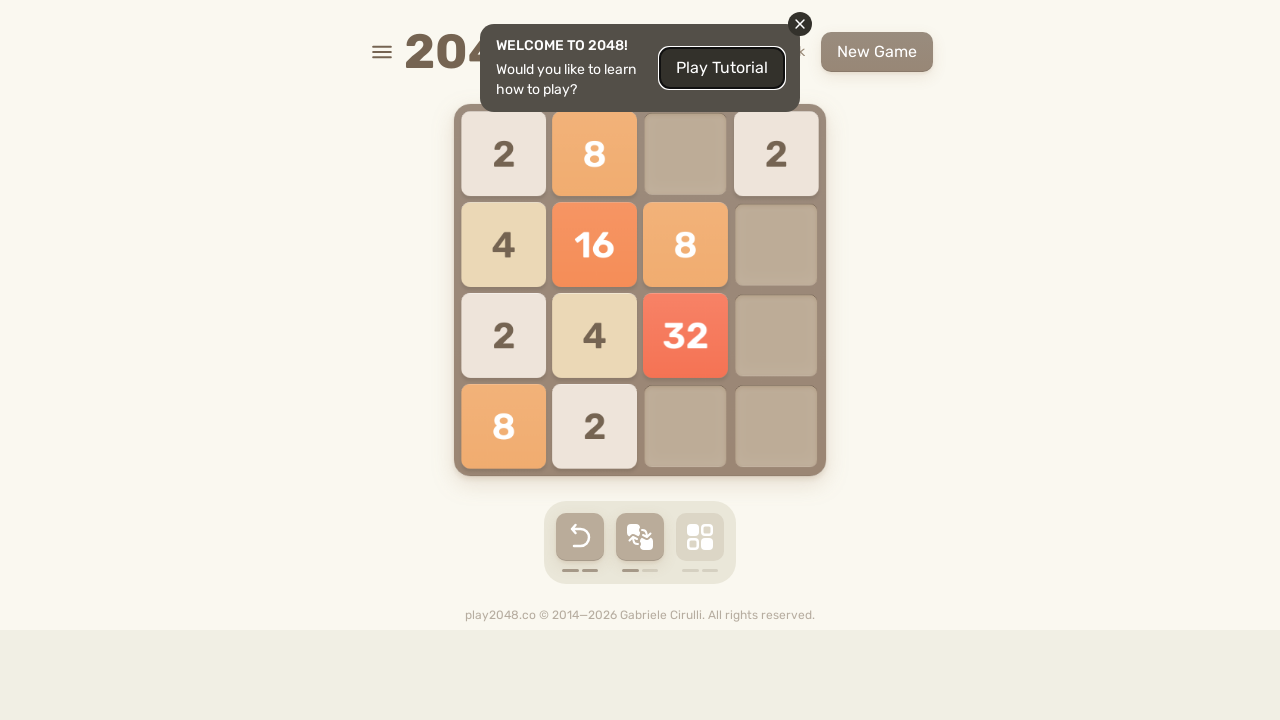

Waited 100ms for game animation to complete
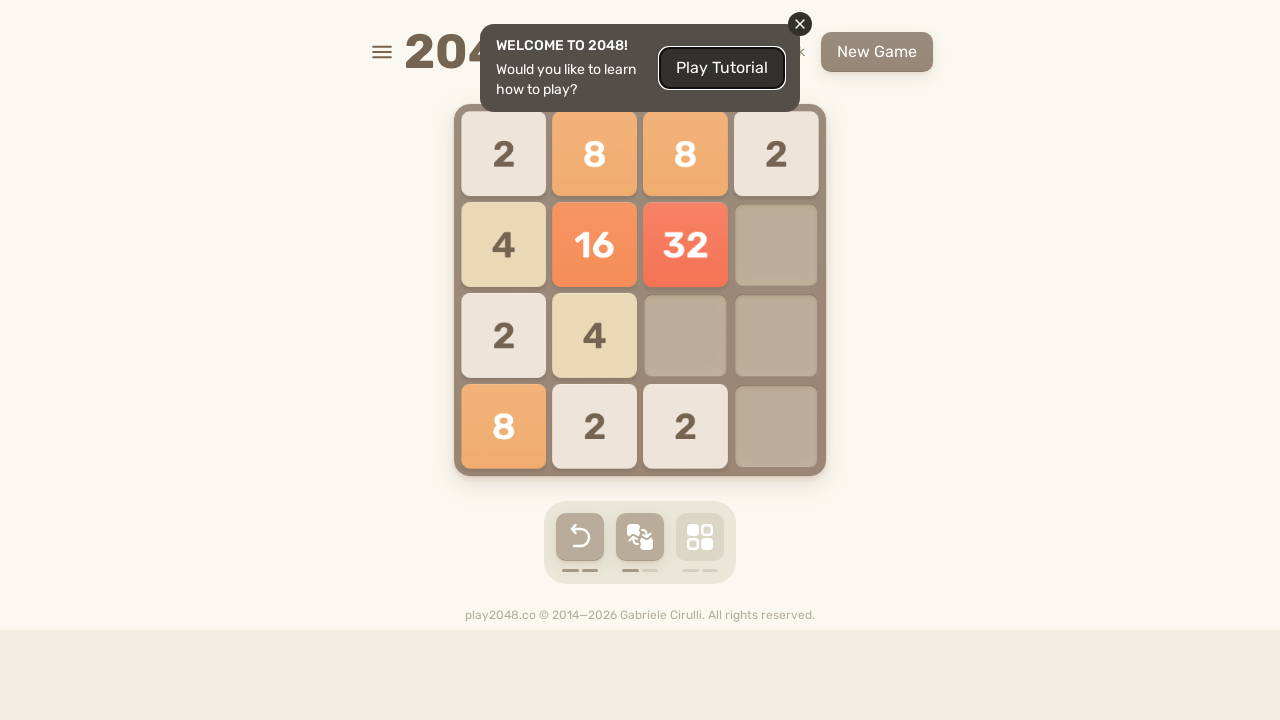

Pressed ArrowUp key to move tiles in 2048 game
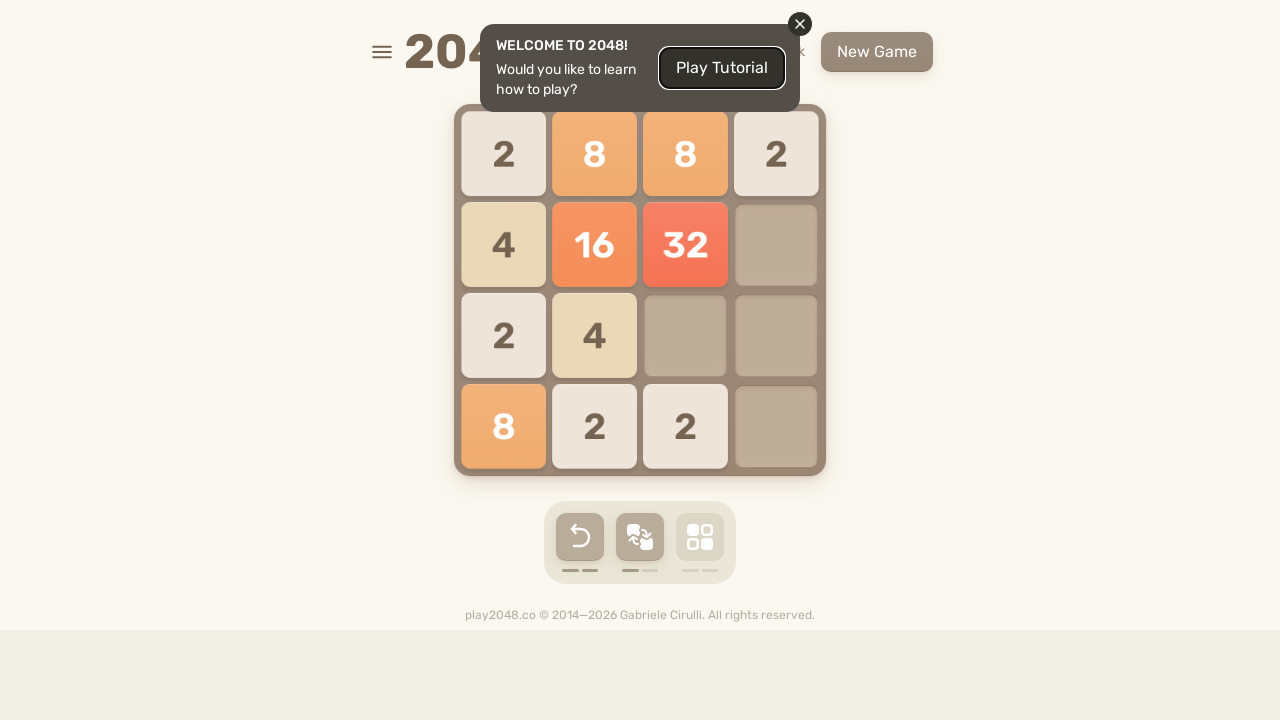

Waited 100ms for game animation to complete
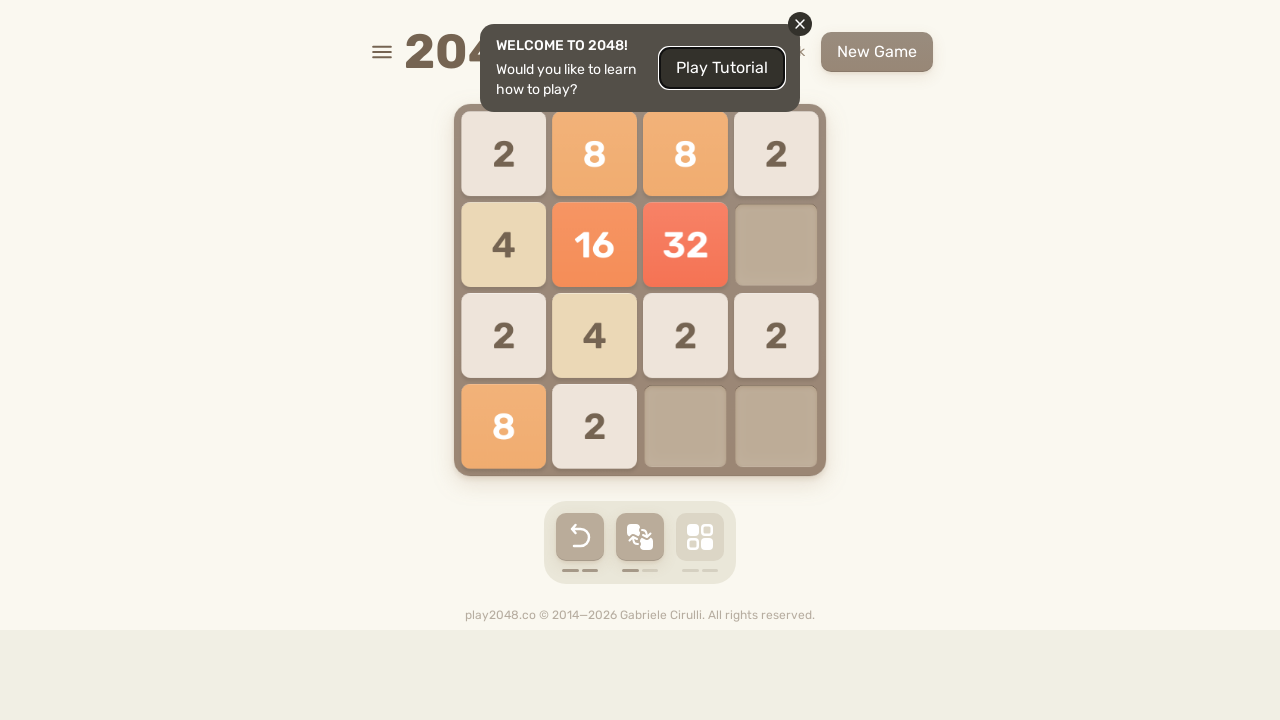

Pressed ArrowDown key to move tiles in 2048 game
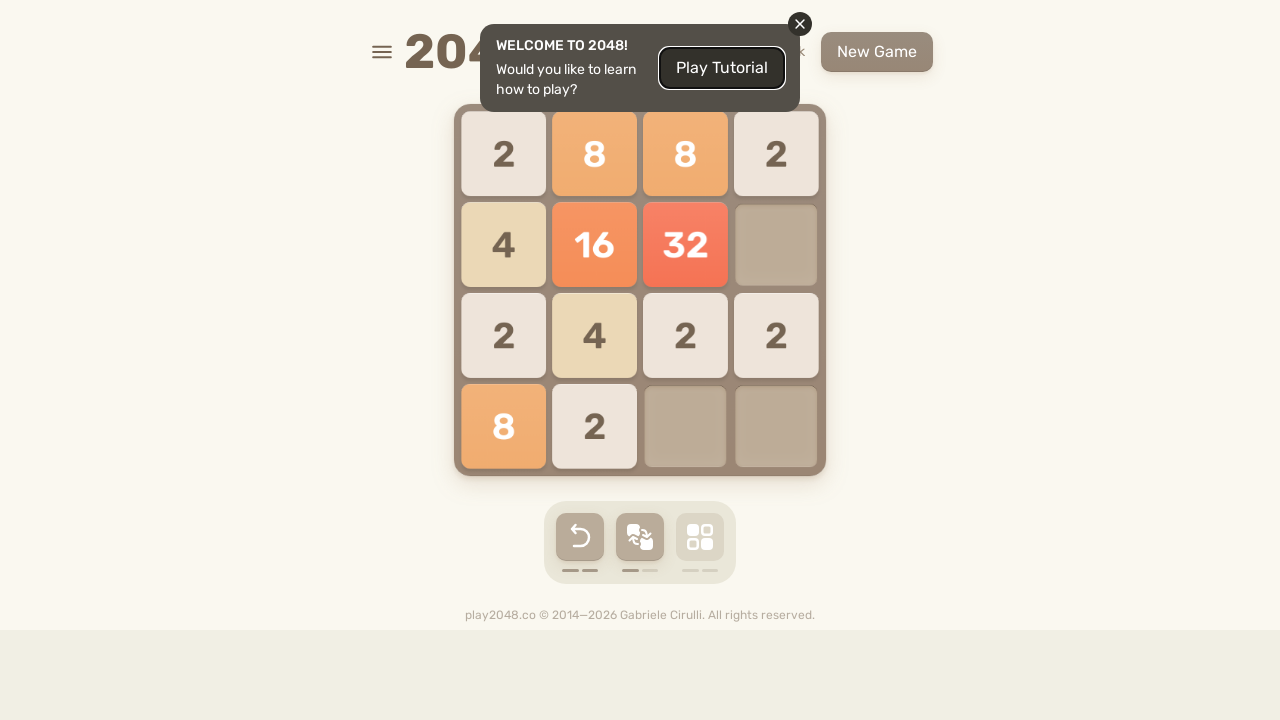

Waited 100ms for game animation to complete
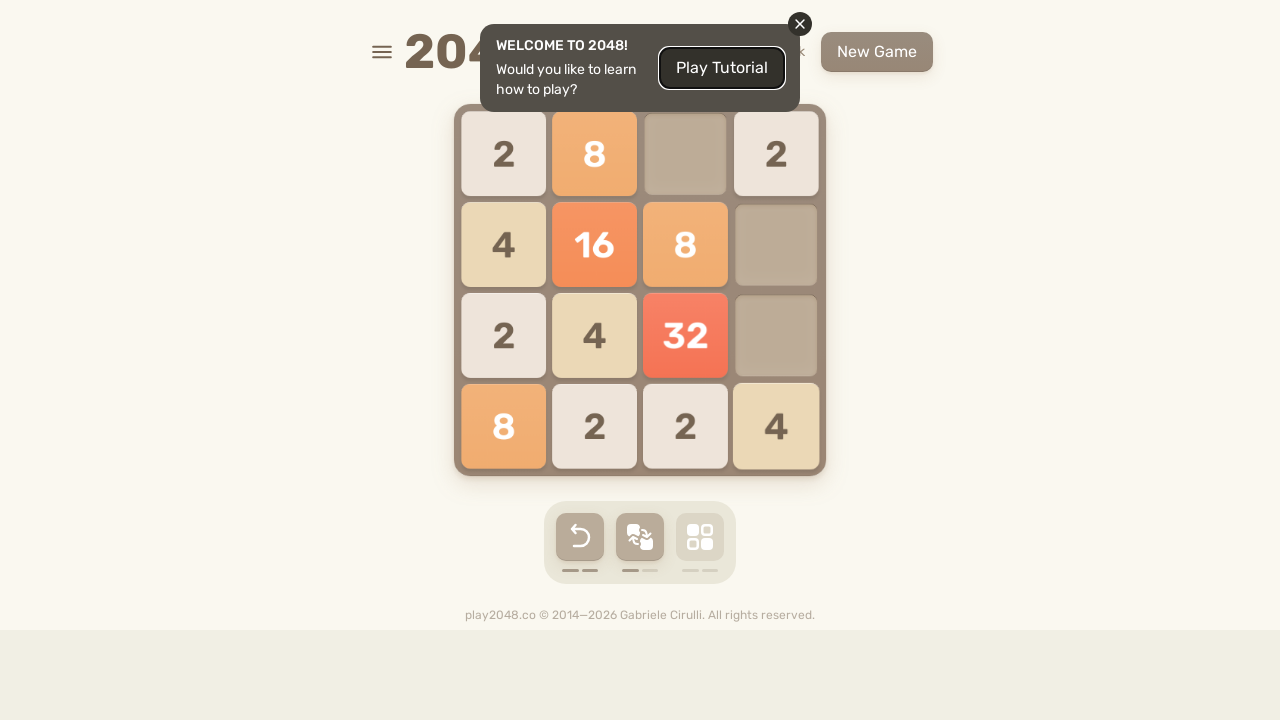

Pressed ArrowDown key to move tiles in 2048 game
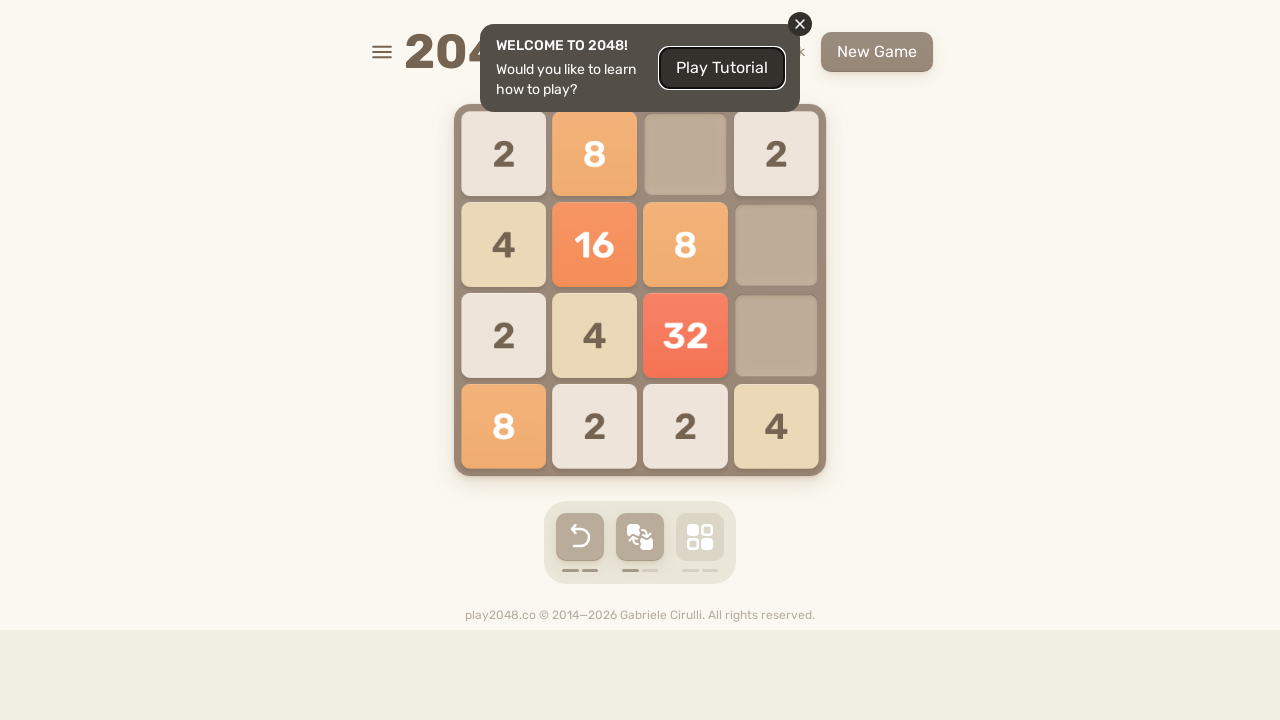

Waited 100ms for game animation to complete
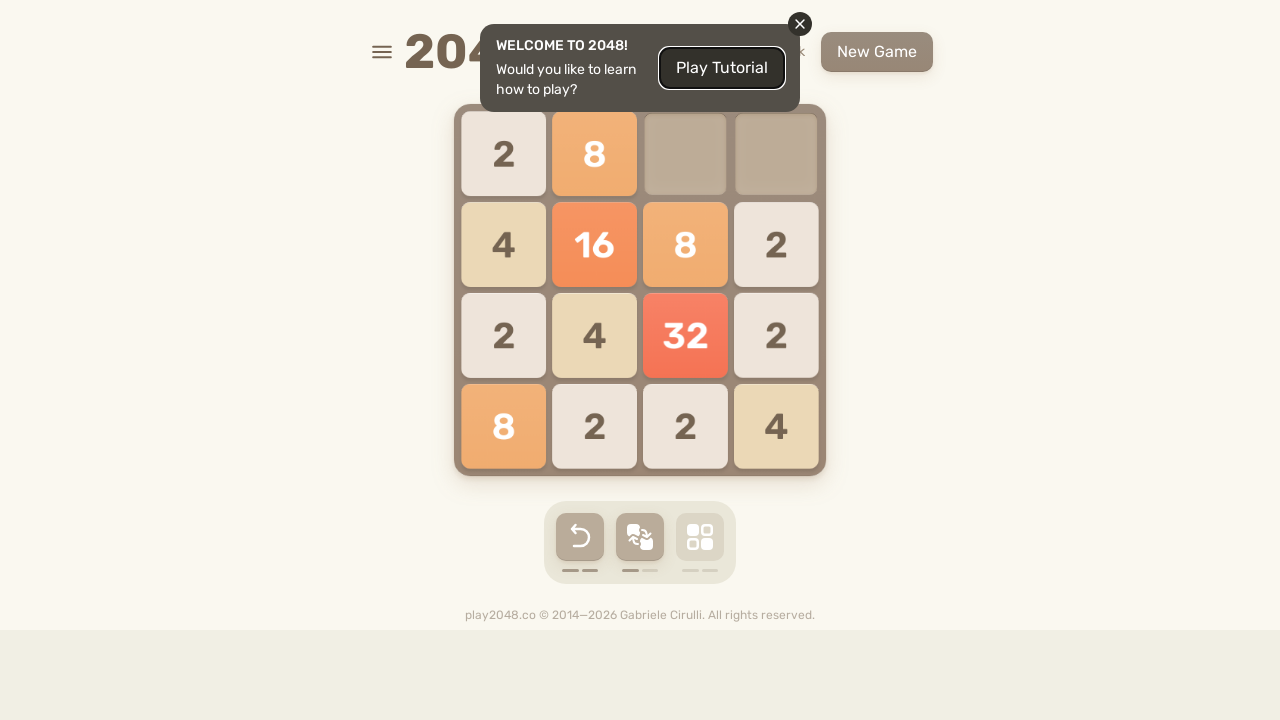

Pressed ArrowRight key to move tiles in 2048 game
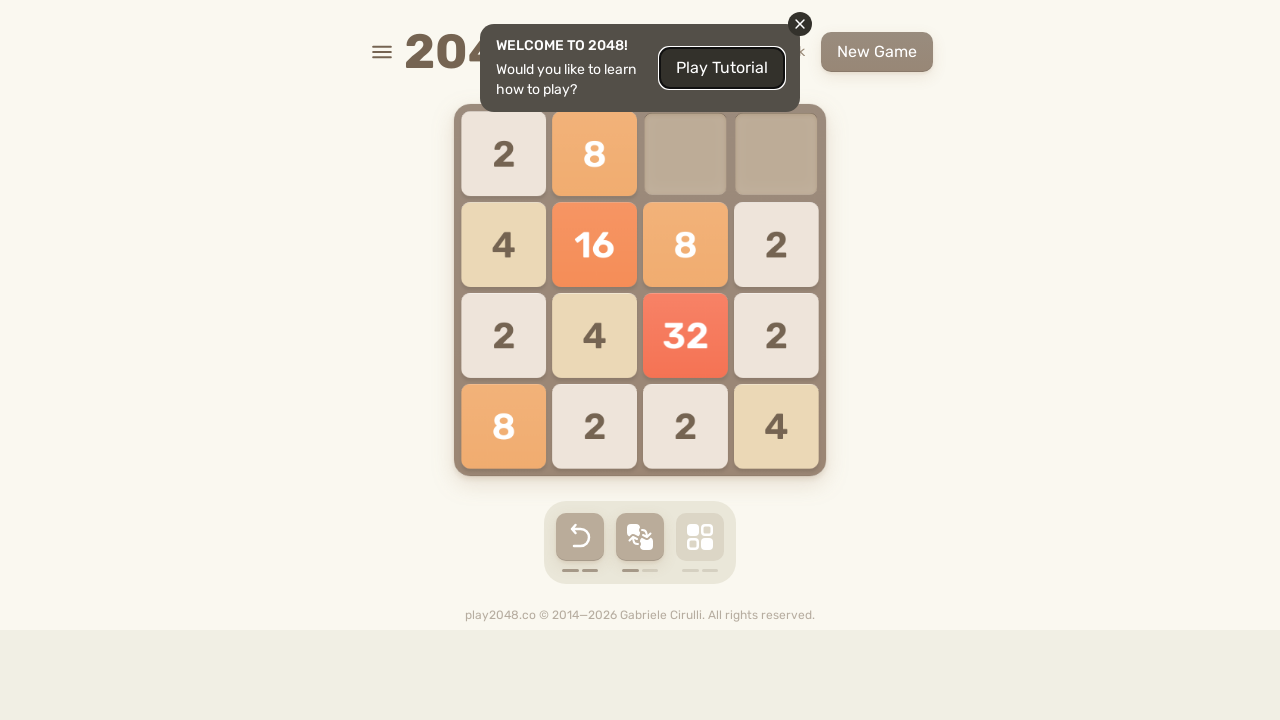

Waited 100ms for game animation to complete
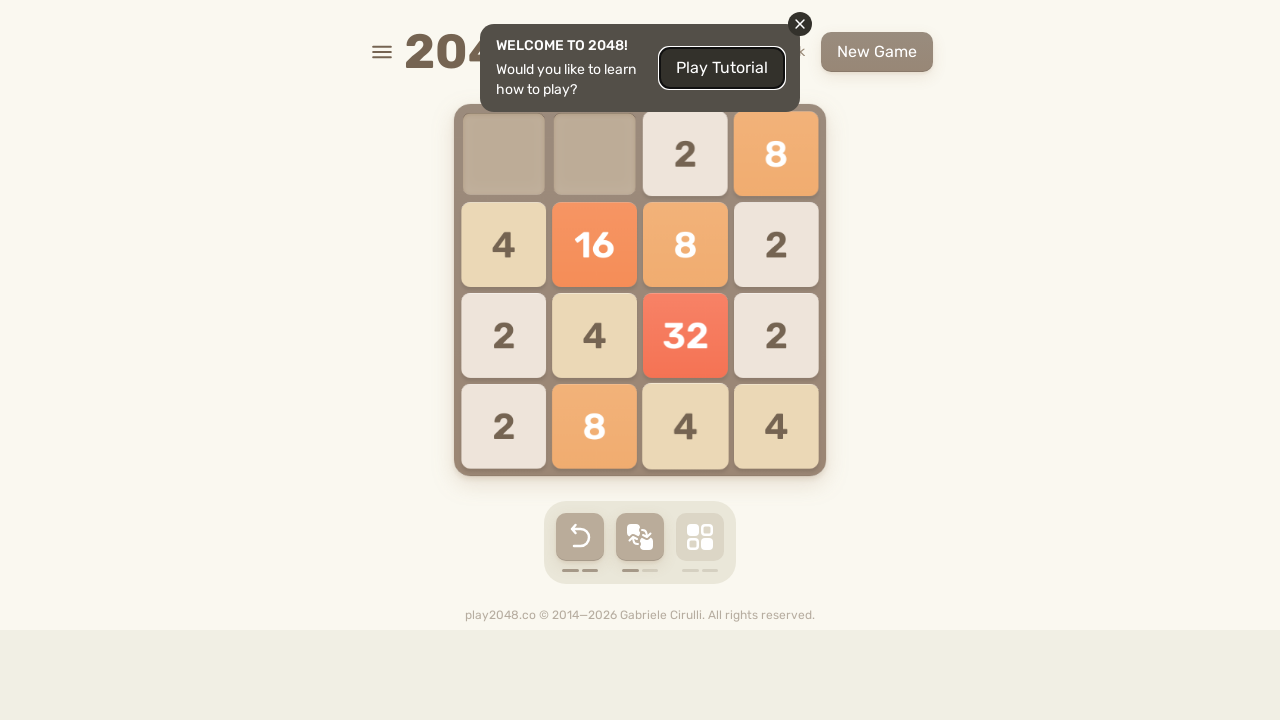

Pressed ArrowLeft key to move tiles in 2048 game
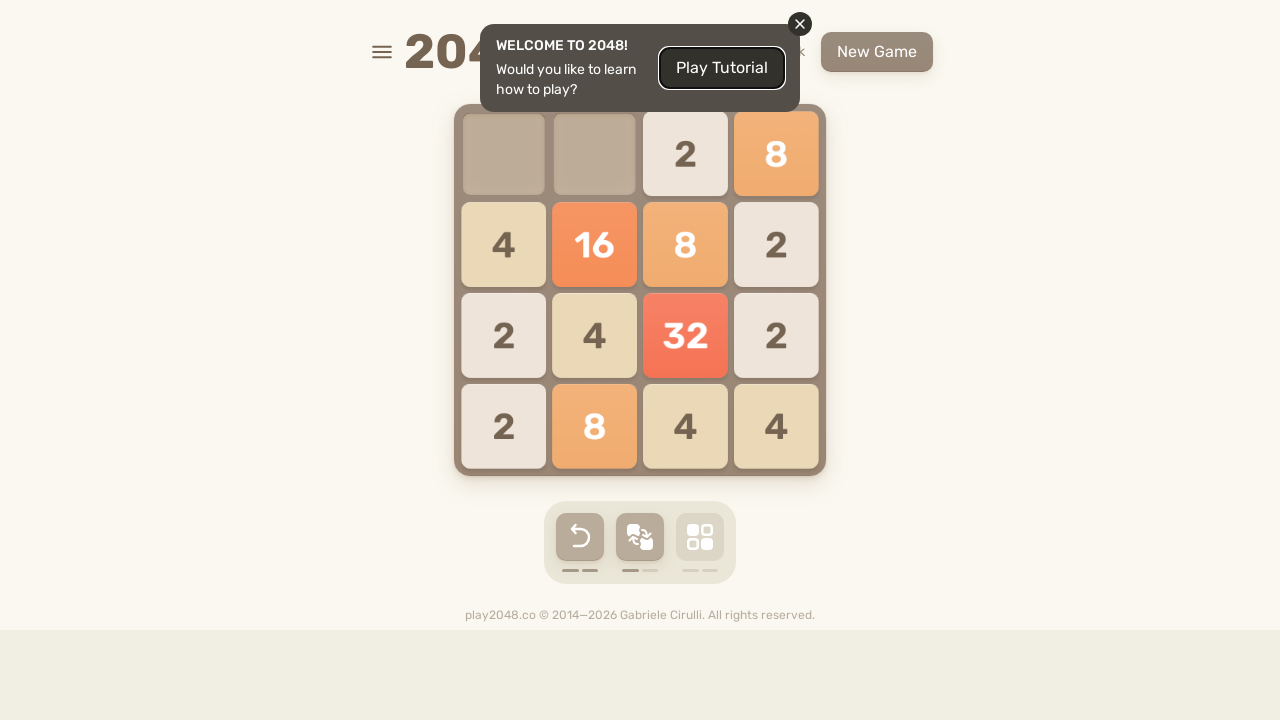

Waited 100ms for game animation to complete
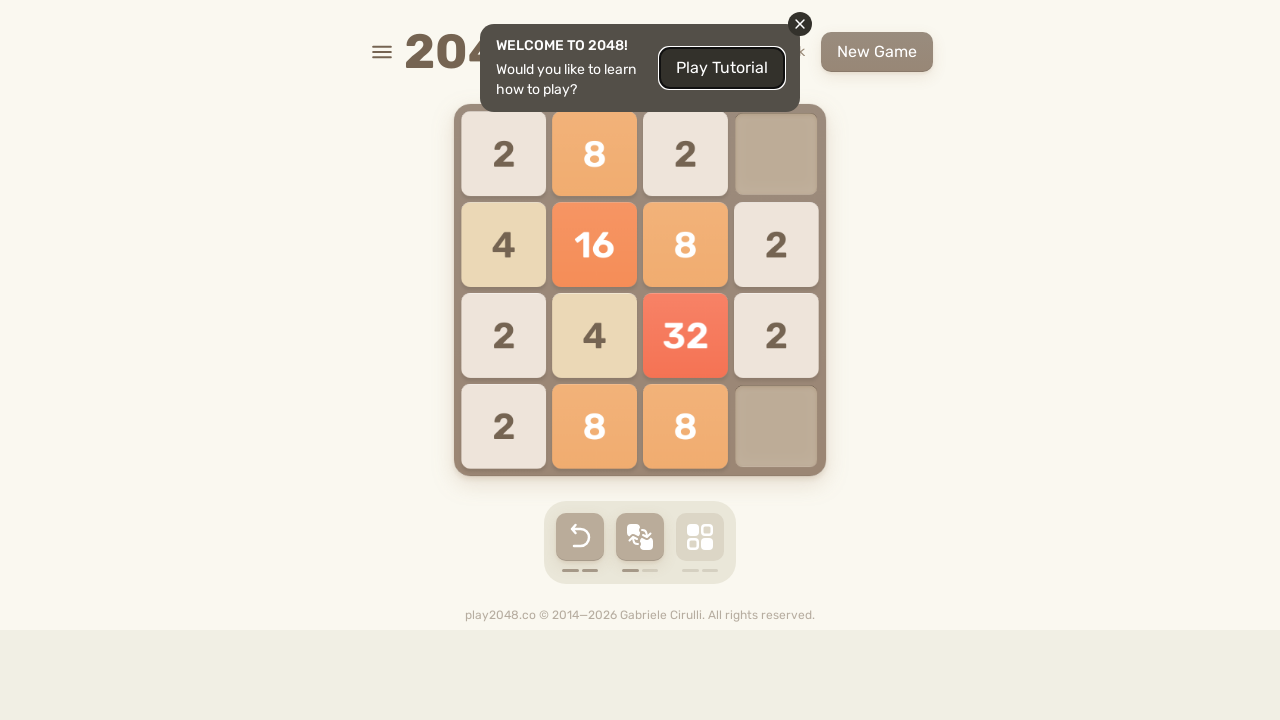

Pressed ArrowLeft key to move tiles in 2048 game
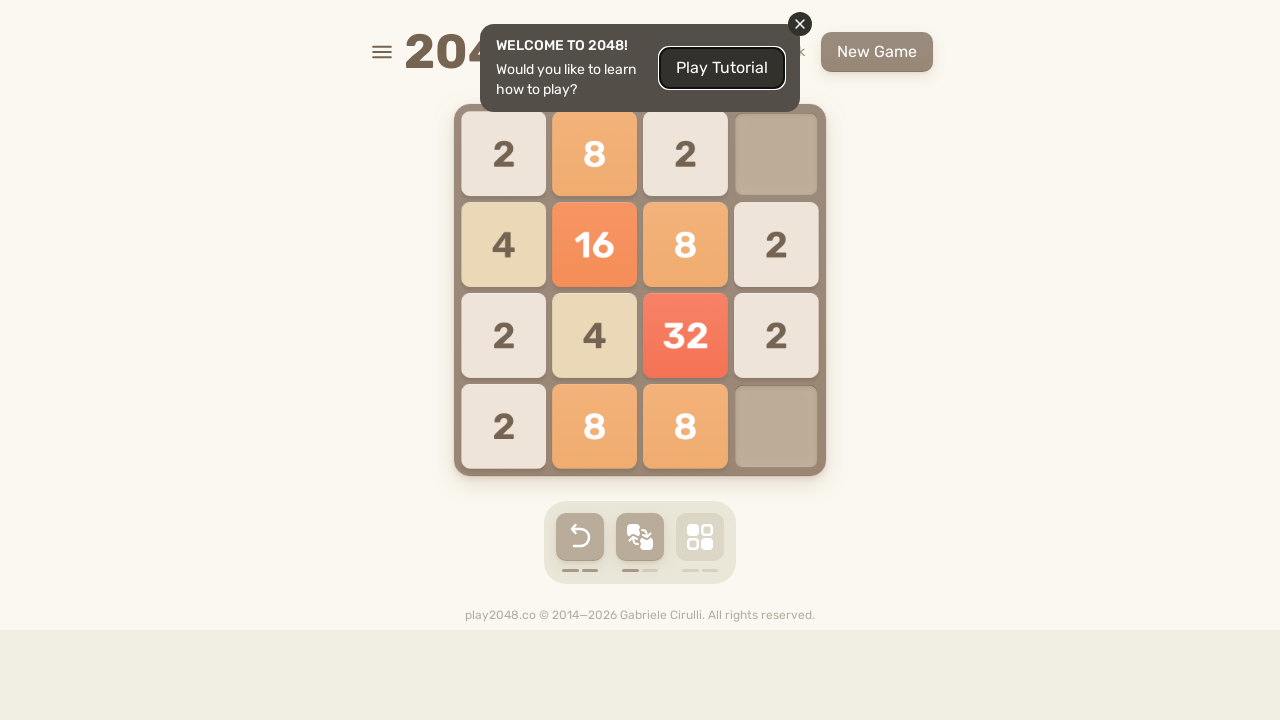

Waited 100ms for game animation to complete
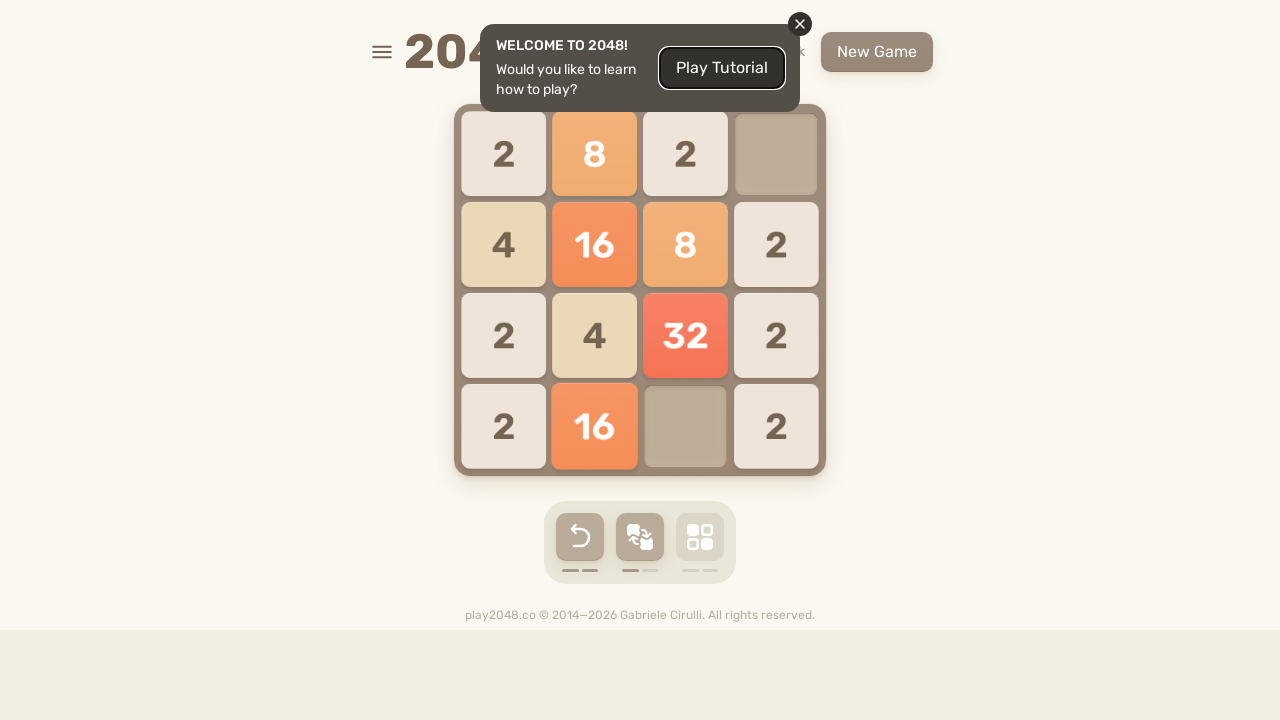

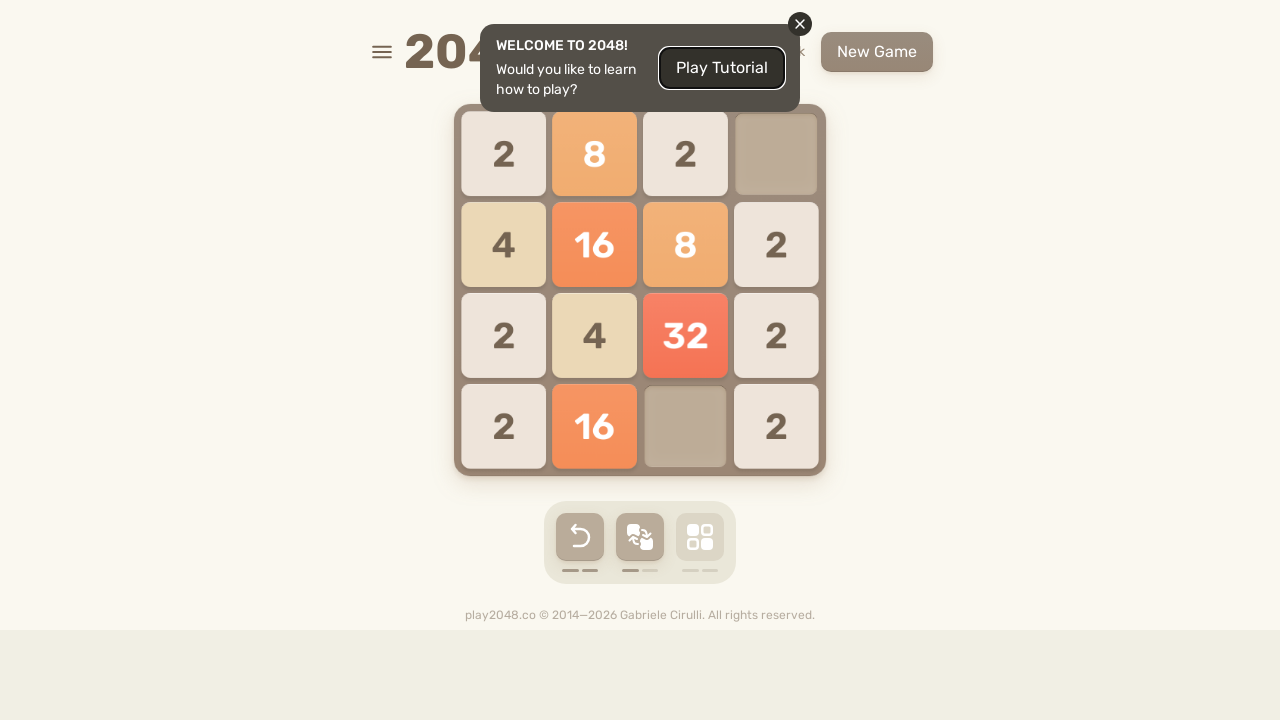